Tests filling a large form by entering text into all input fields and clicking the submit button

Starting URL: http://suninjuly.github.io/huge_form.html

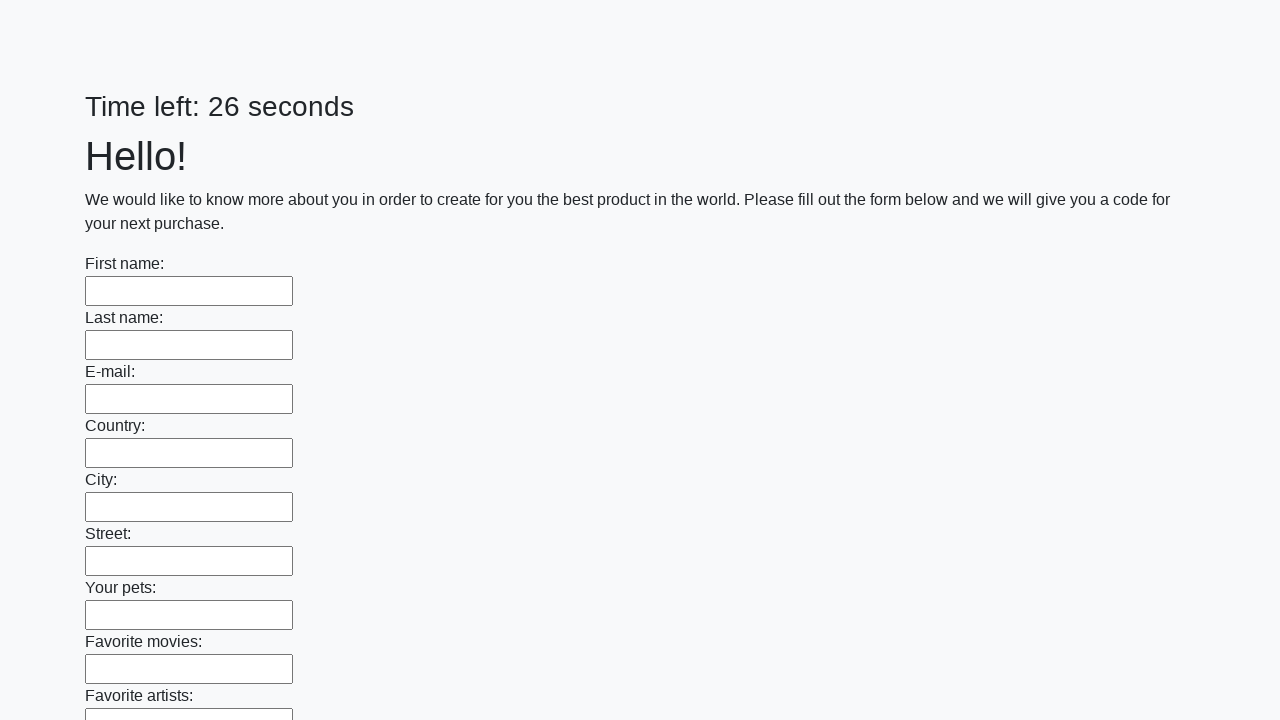

Navigated to huge form test page
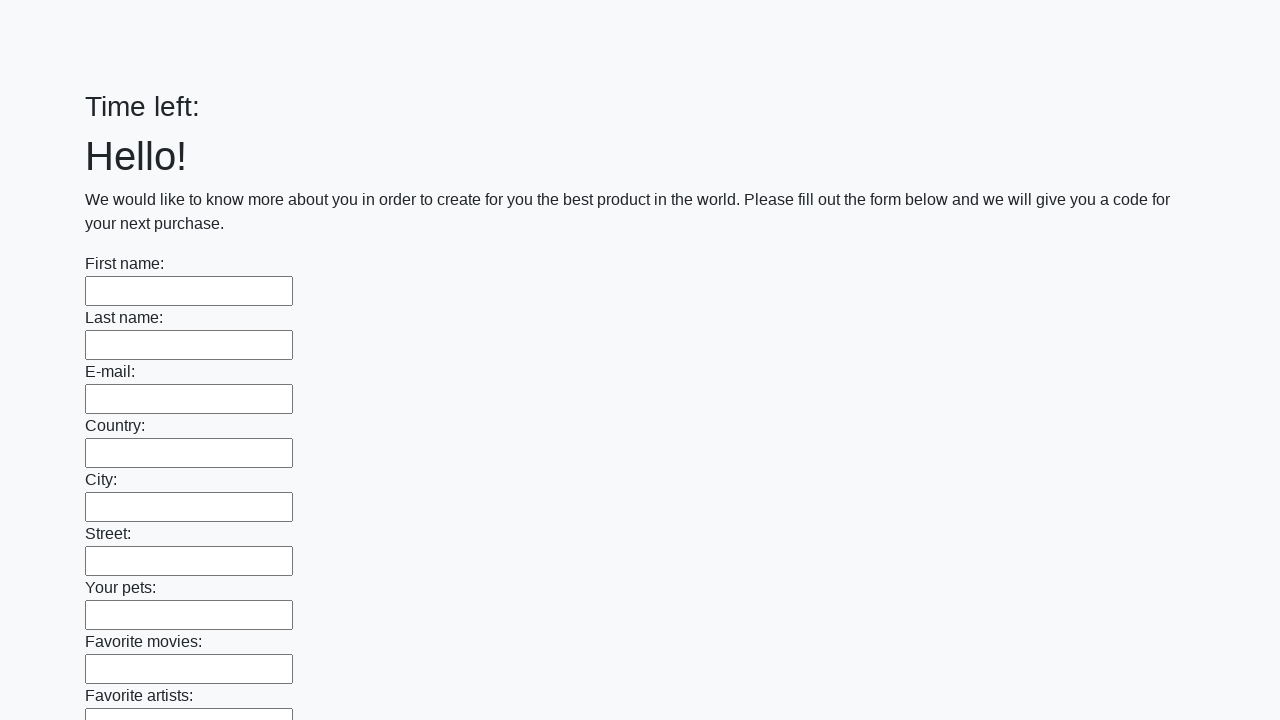

Filled an input field with 'Hi' on input >> nth=0
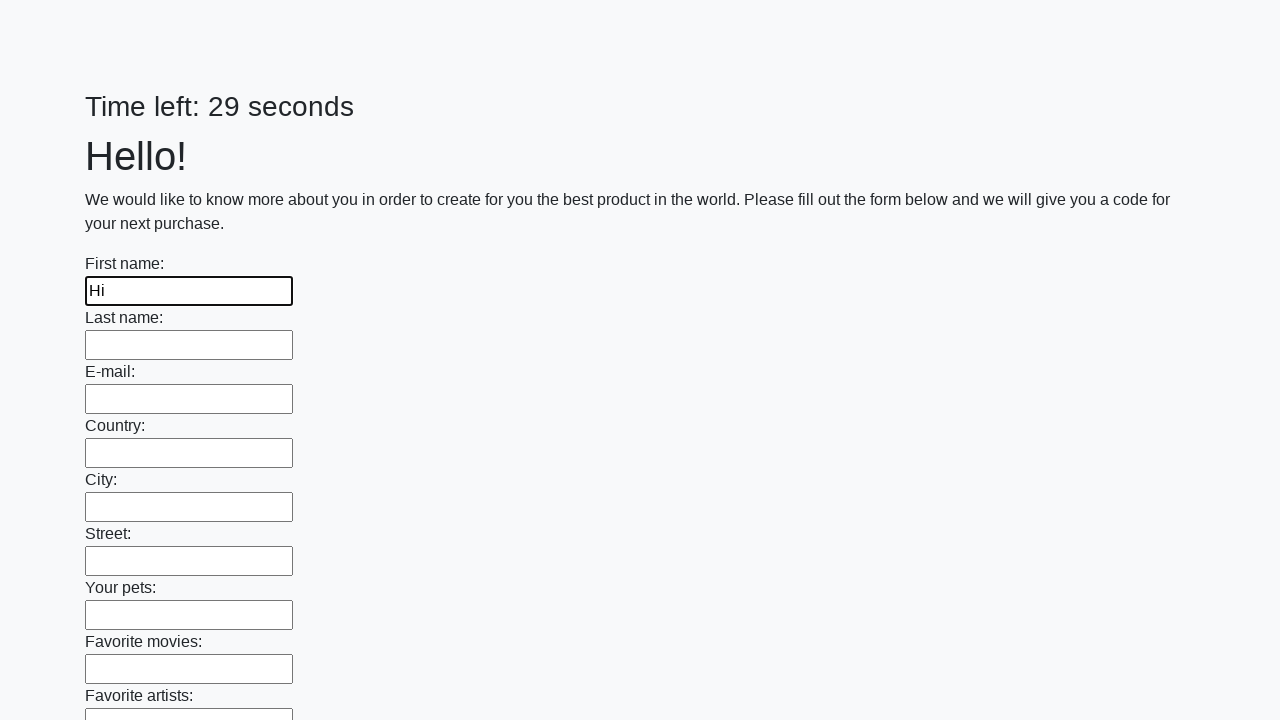

Filled an input field with 'Hi' on input >> nth=1
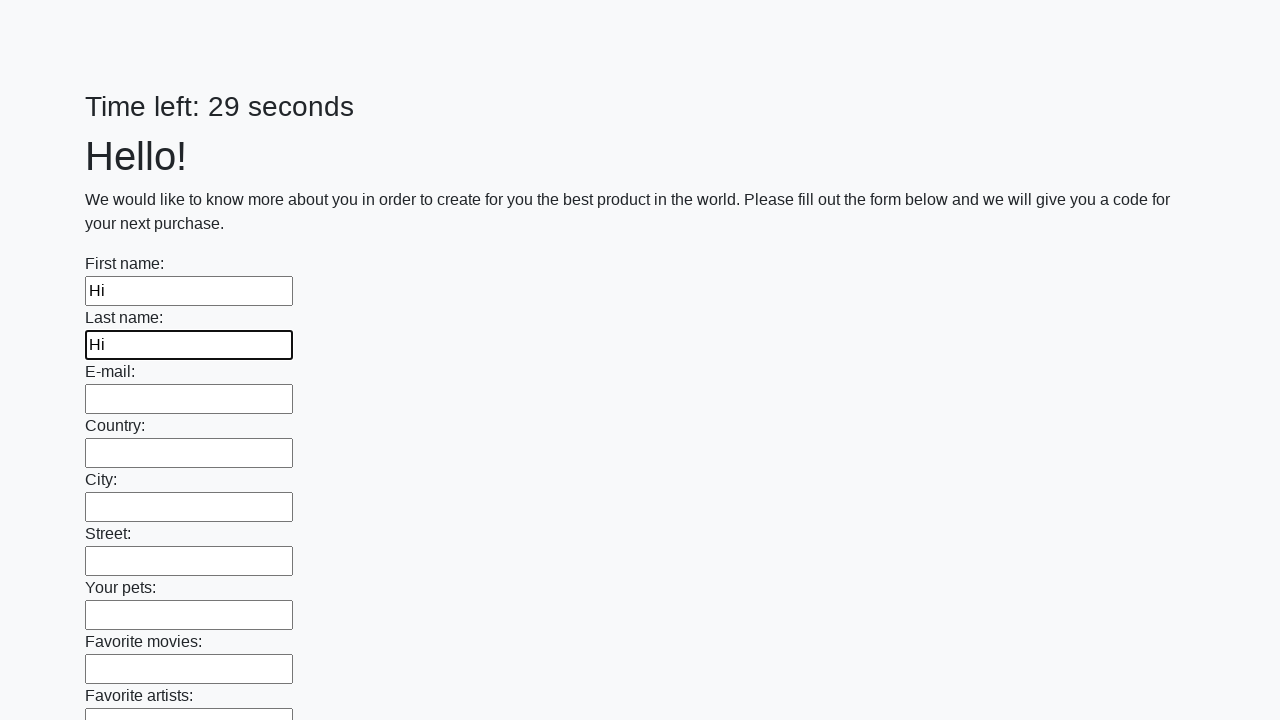

Filled an input field with 'Hi' on input >> nth=2
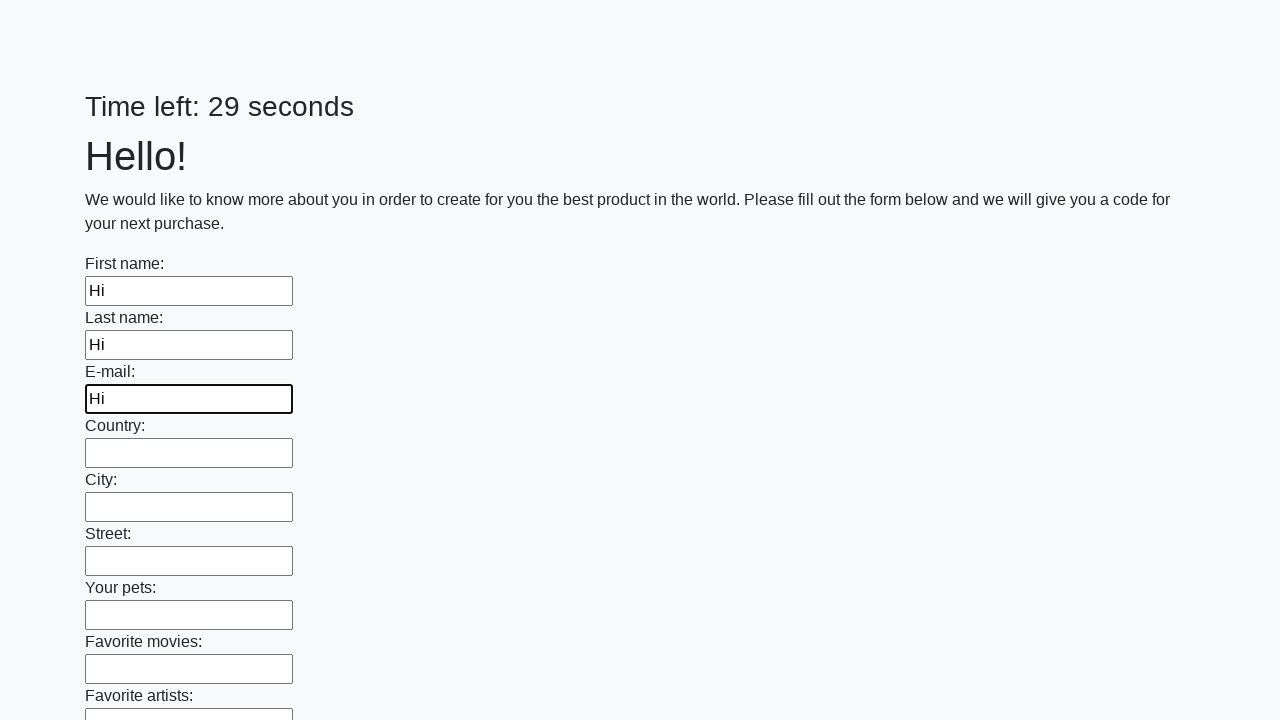

Filled an input field with 'Hi' on input >> nth=3
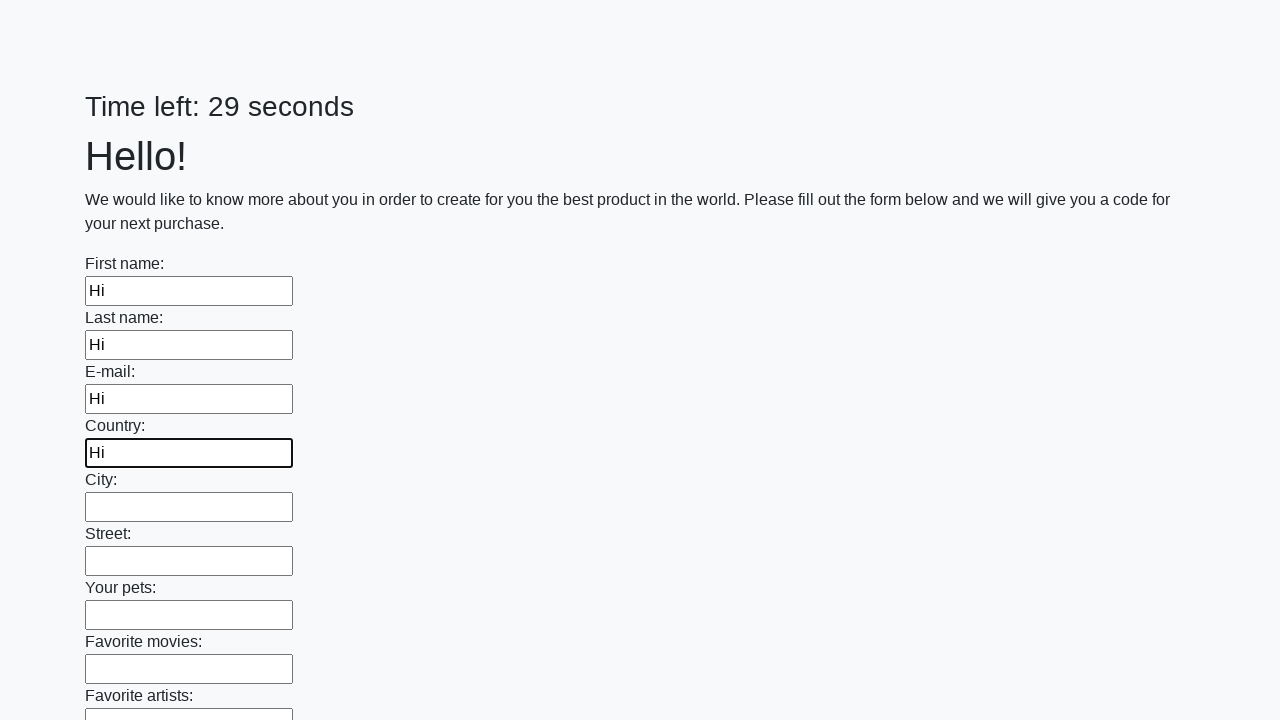

Filled an input field with 'Hi' on input >> nth=4
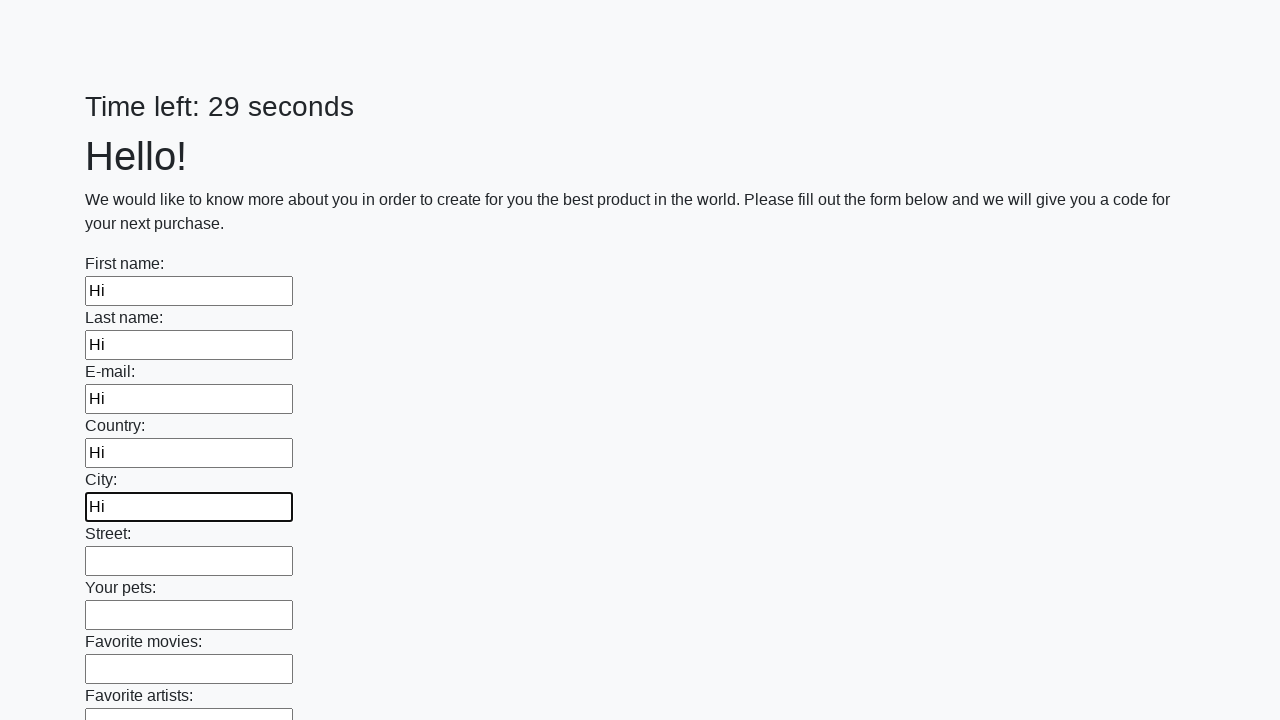

Filled an input field with 'Hi' on input >> nth=5
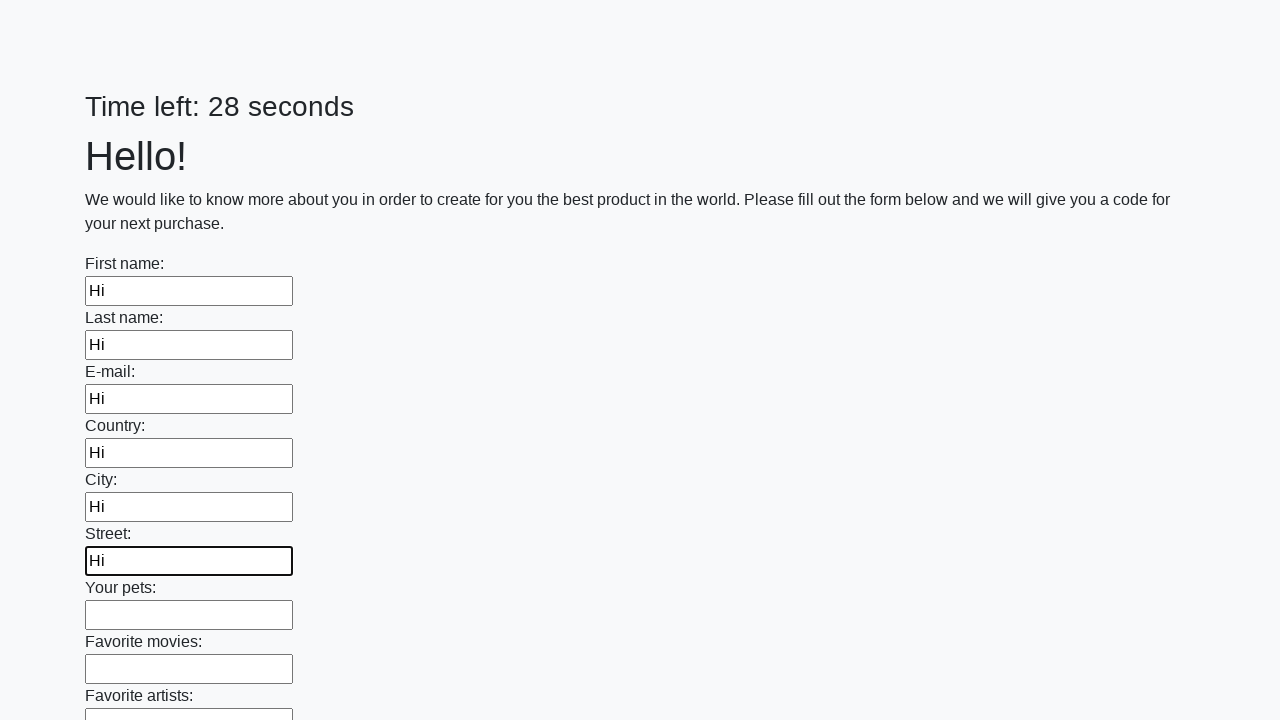

Filled an input field with 'Hi' on input >> nth=6
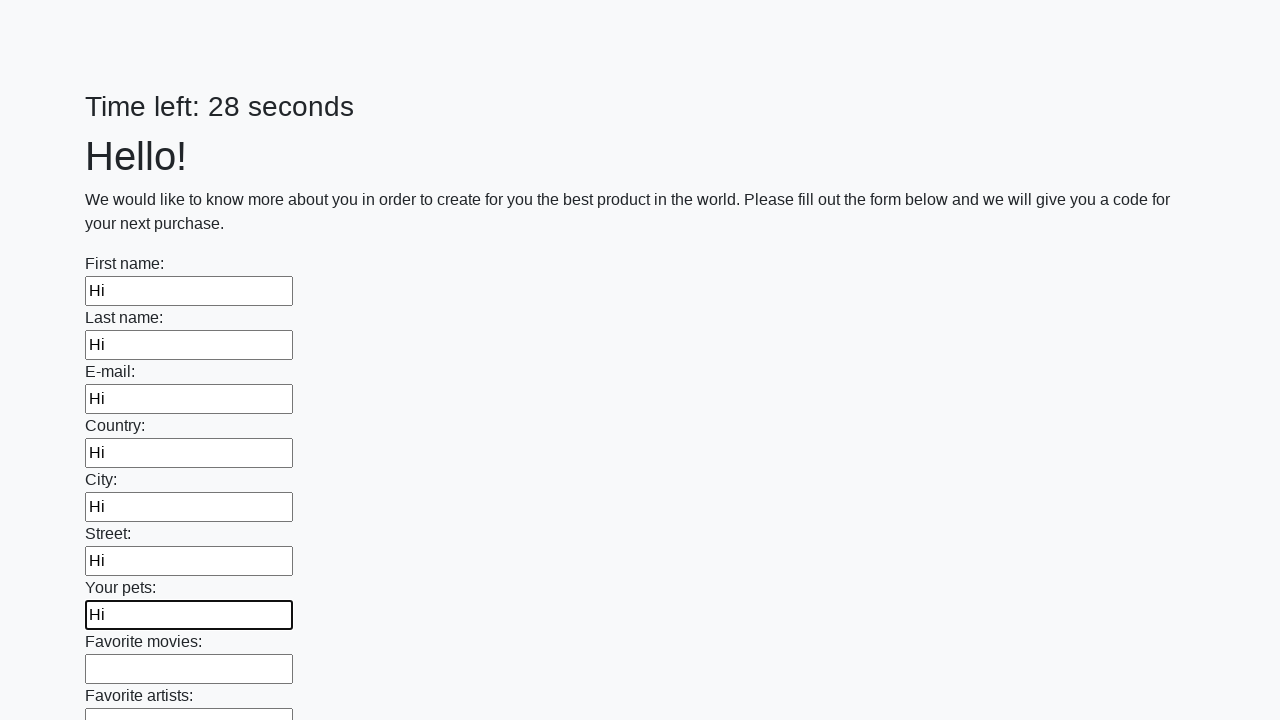

Filled an input field with 'Hi' on input >> nth=7
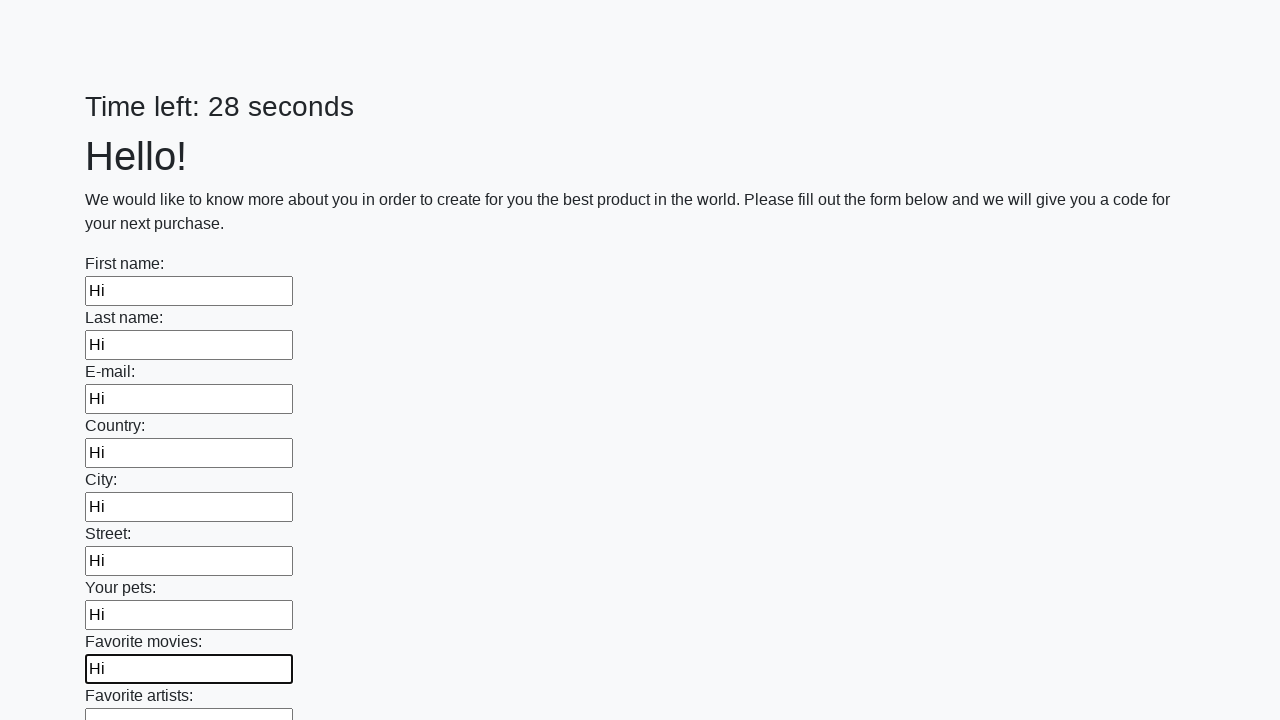

Filled an input field with 'Hi' on input >> nth=8
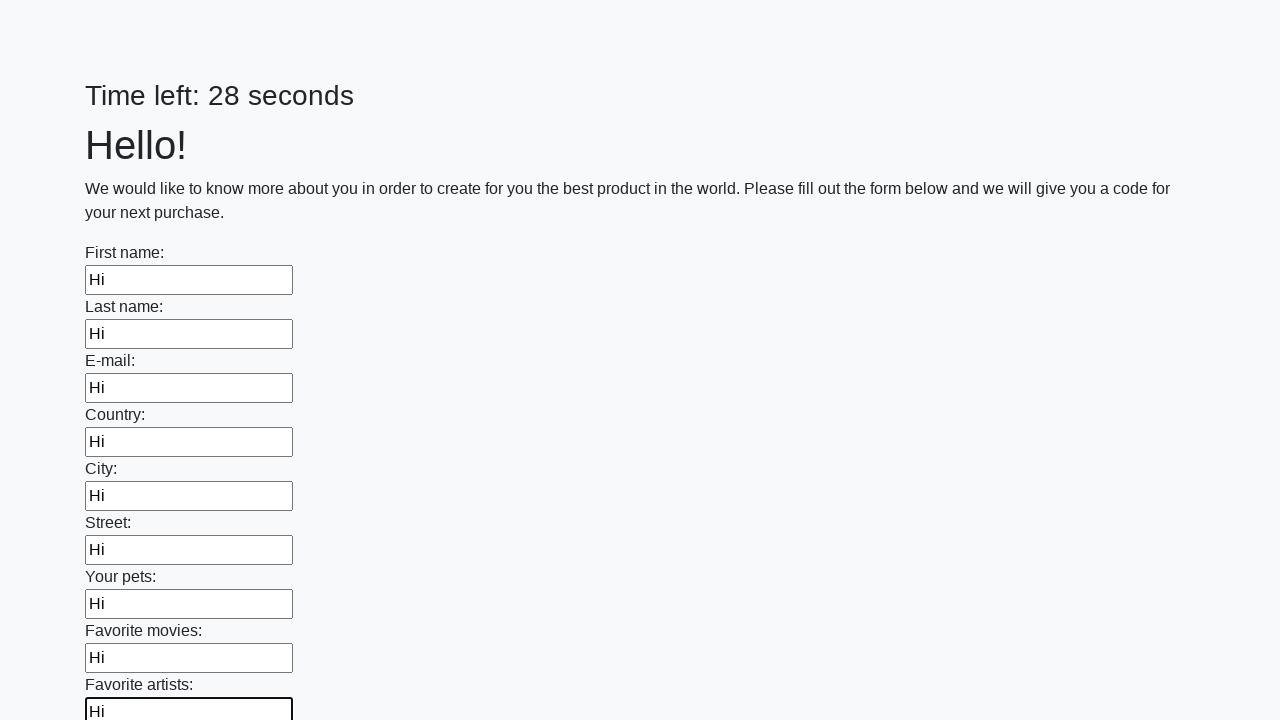

Filled an input field with 'Hi' on input >> nth=9
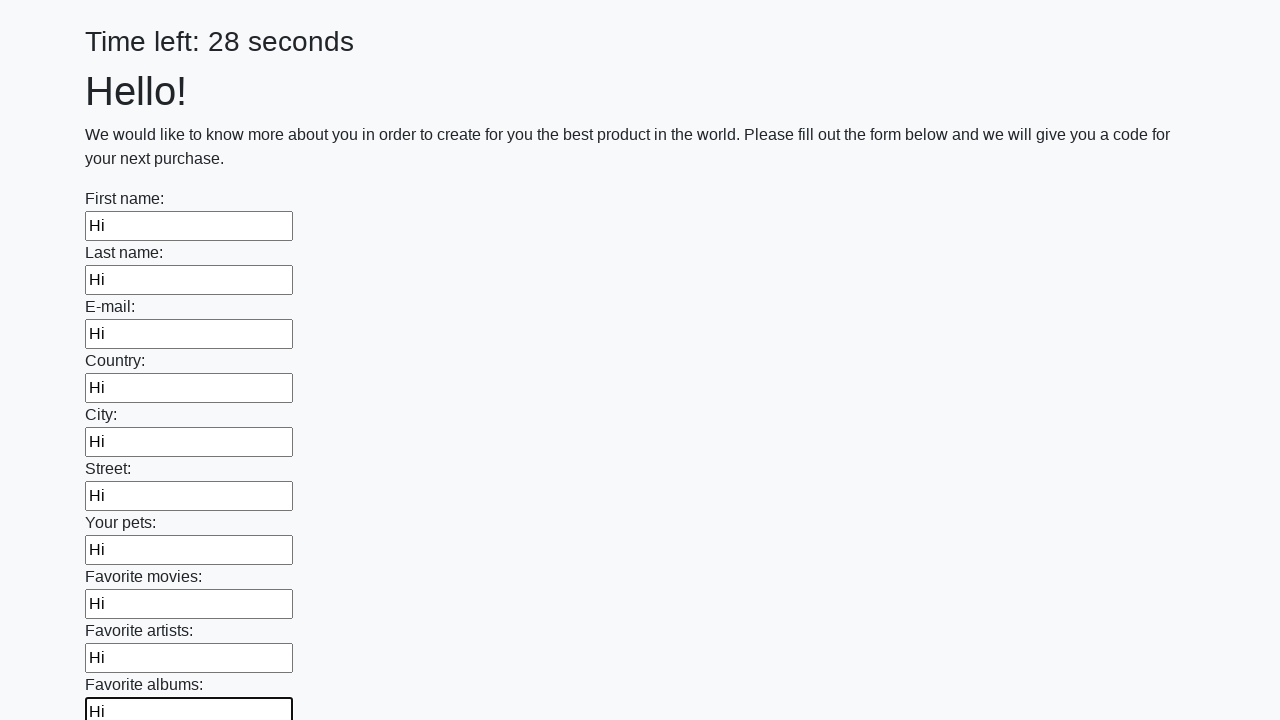

Filled an input field with 'Hi' on input >> nth=10
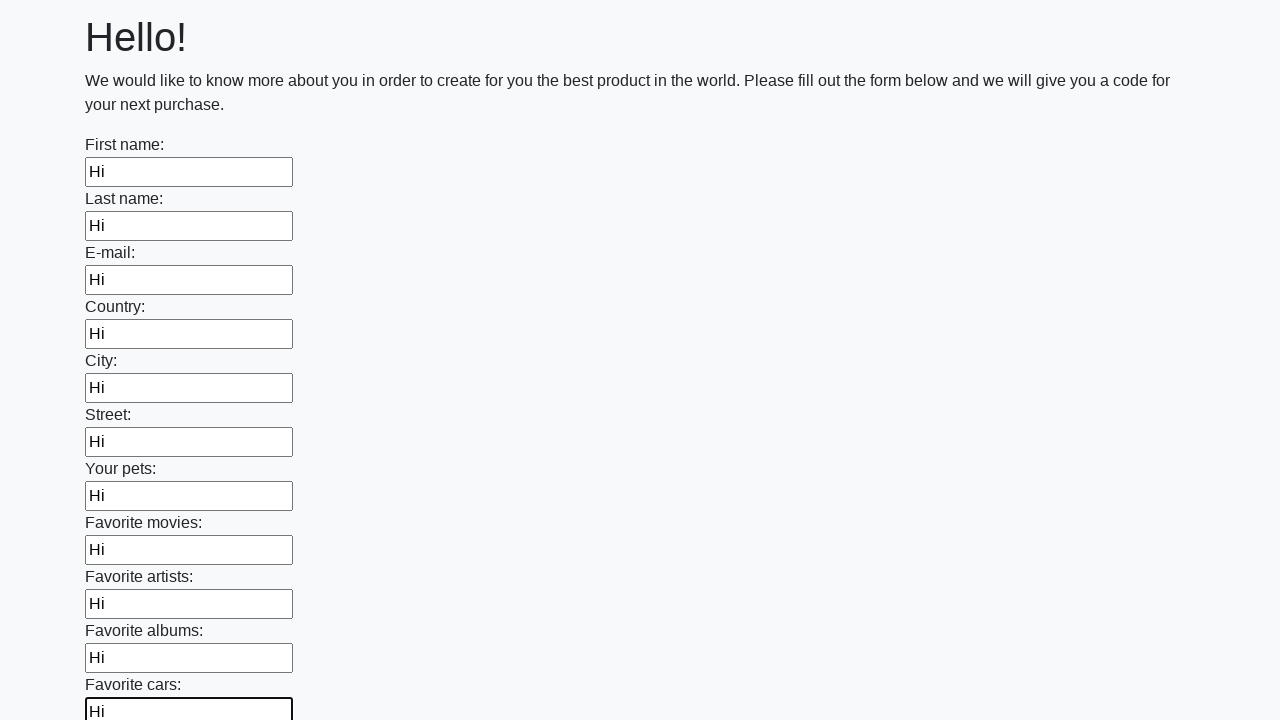

Filled an input field with 'Hi' on input >> nth=11
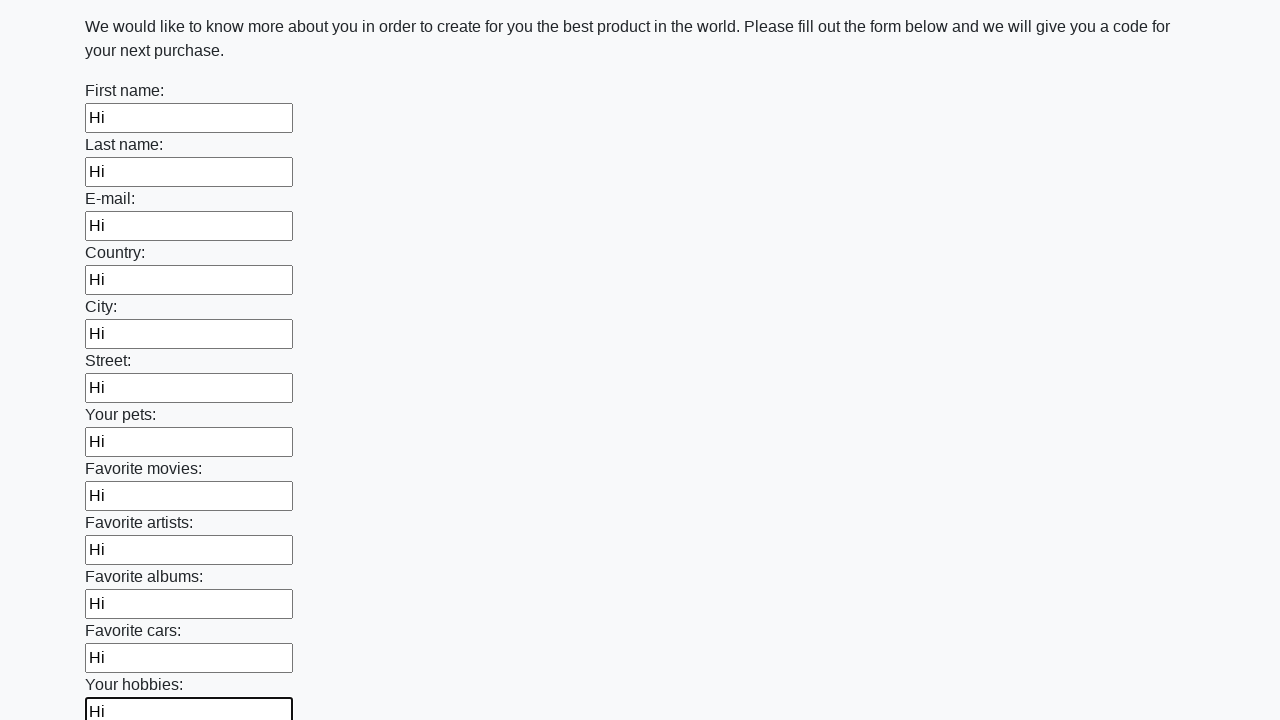

Filled an input field with 'Hi' on input >> nth=12
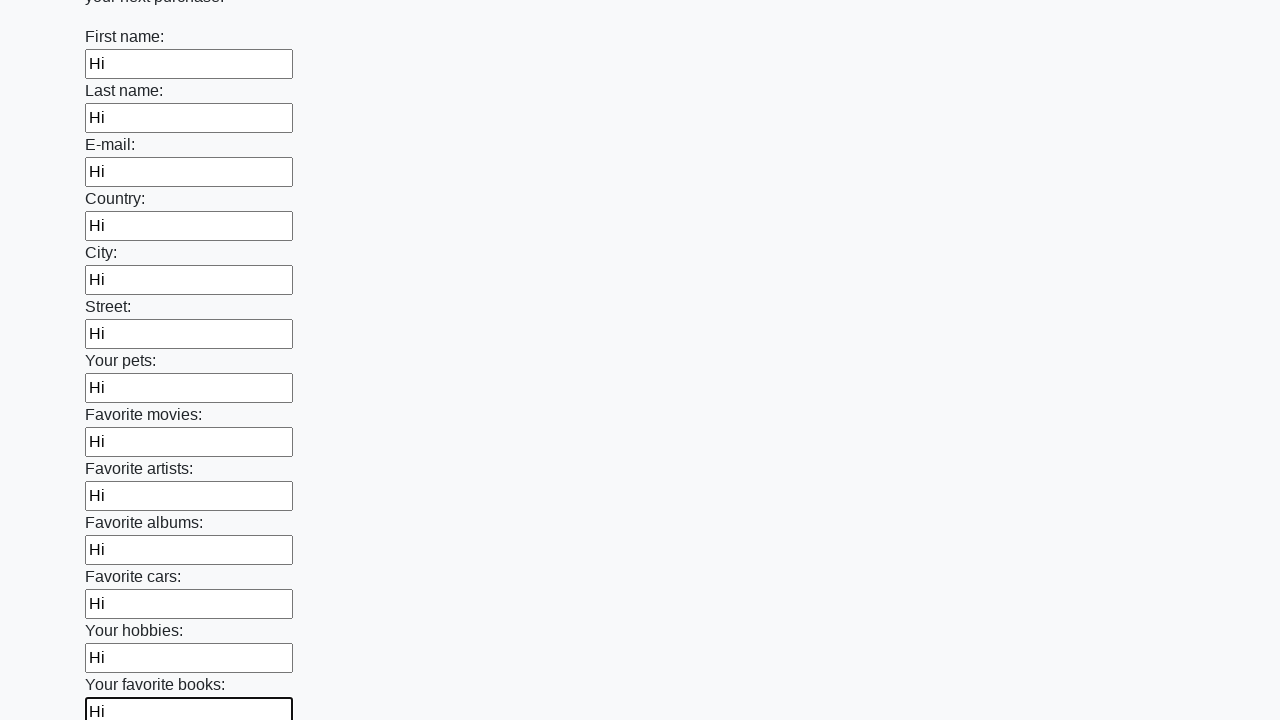

Filled an input field with 'Hi' on input >> nth=13
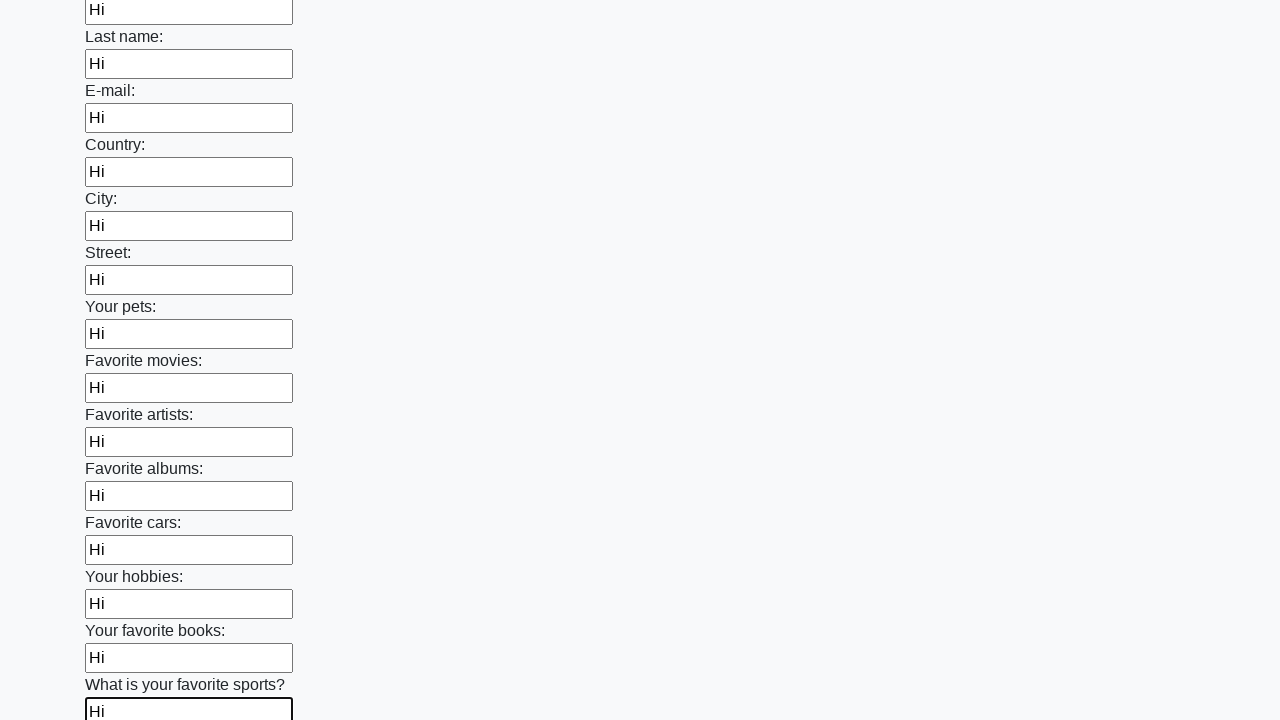

Filled an input field with 'Hi' on input >> nth=14
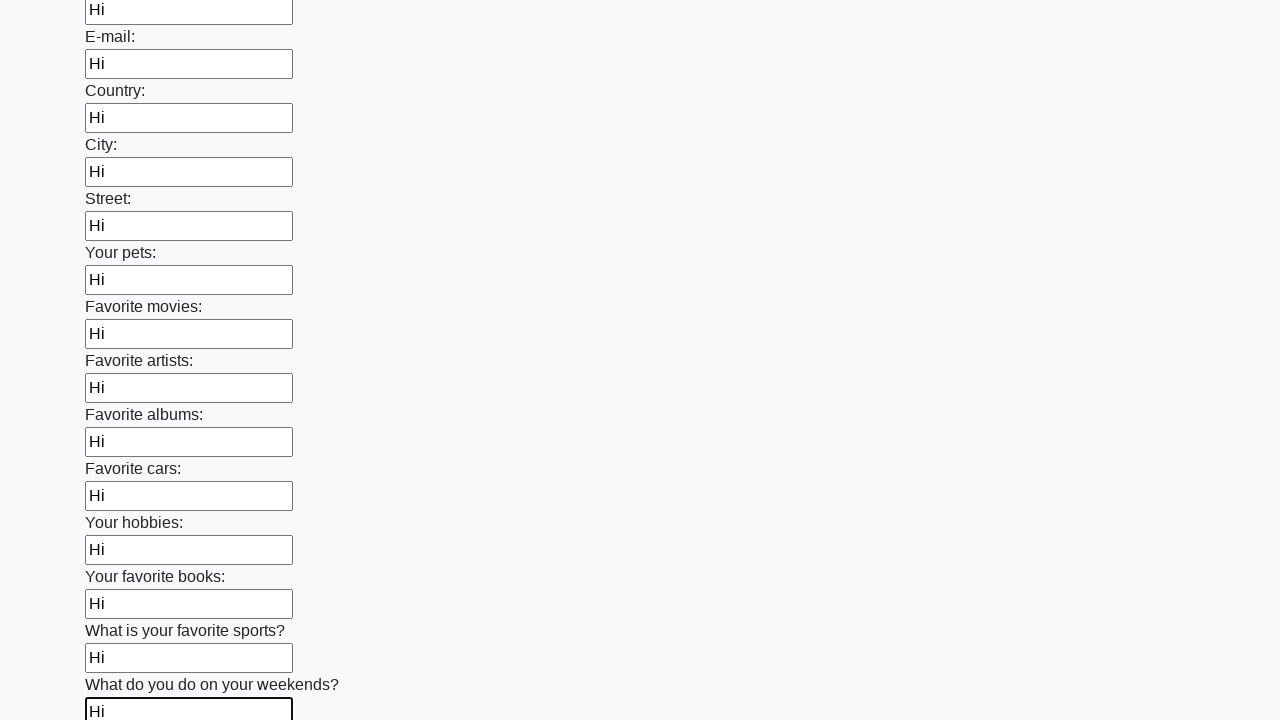

Filled an input field with 'Hi' on input >> nth=15
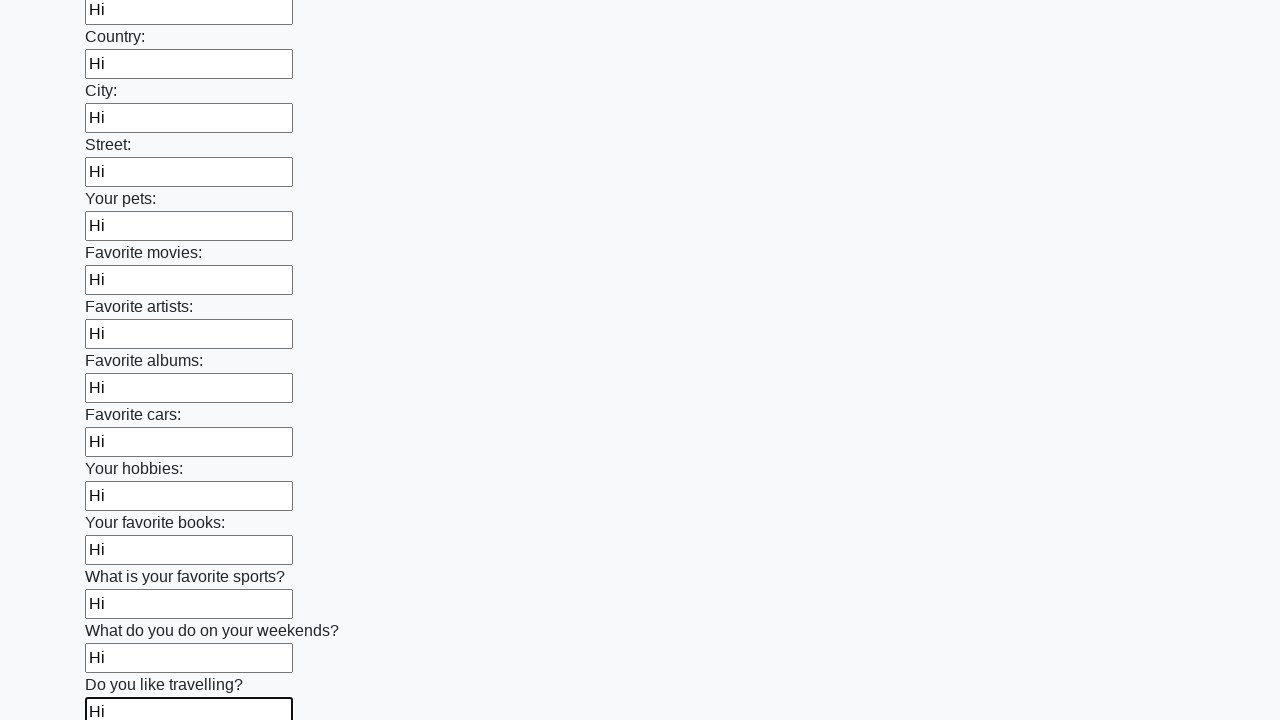

Filled an input field with 'Hi' on input >> nth=16
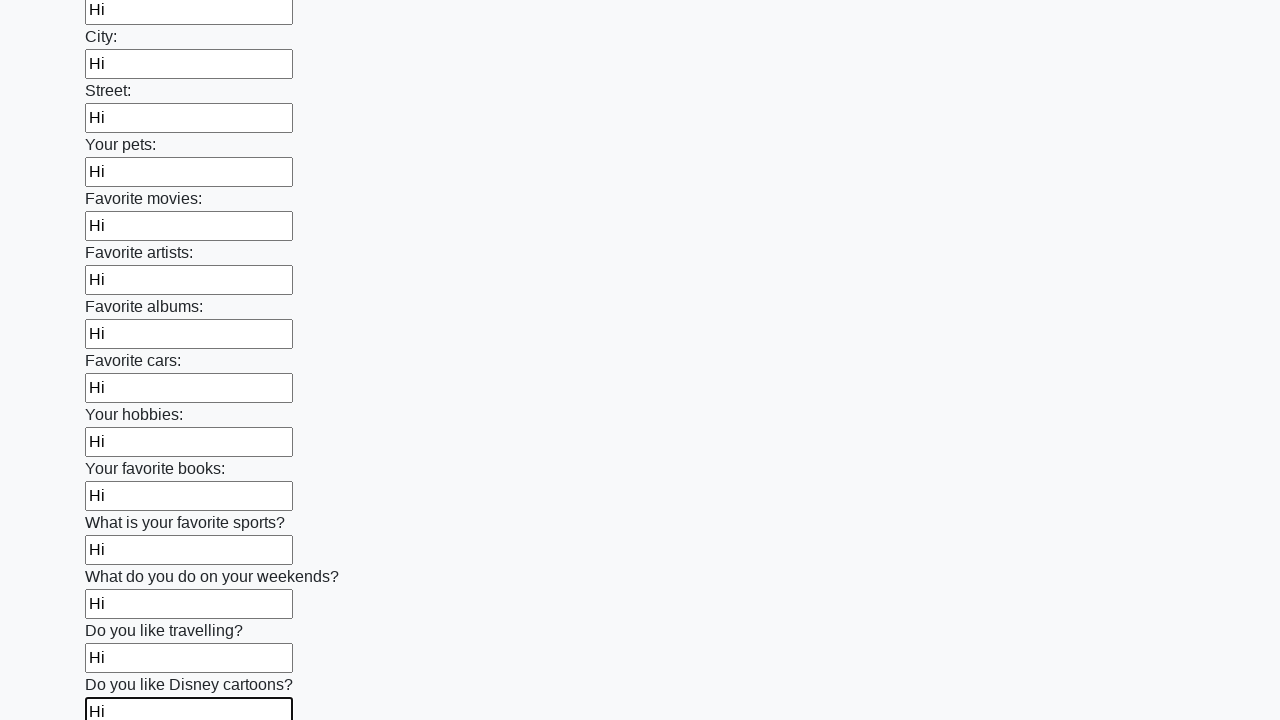

Filled an input field with 'Hi' on input >> nth=17
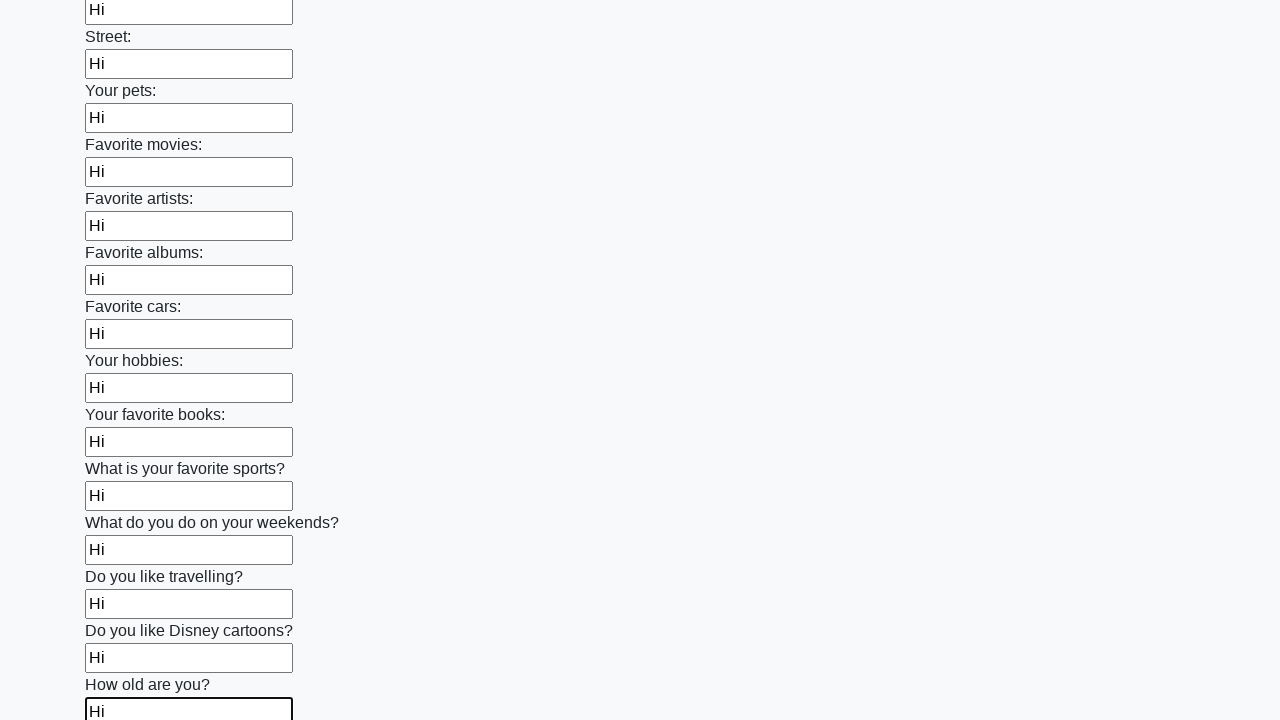

Filled an input field with 'Hi' on input >> nth=18
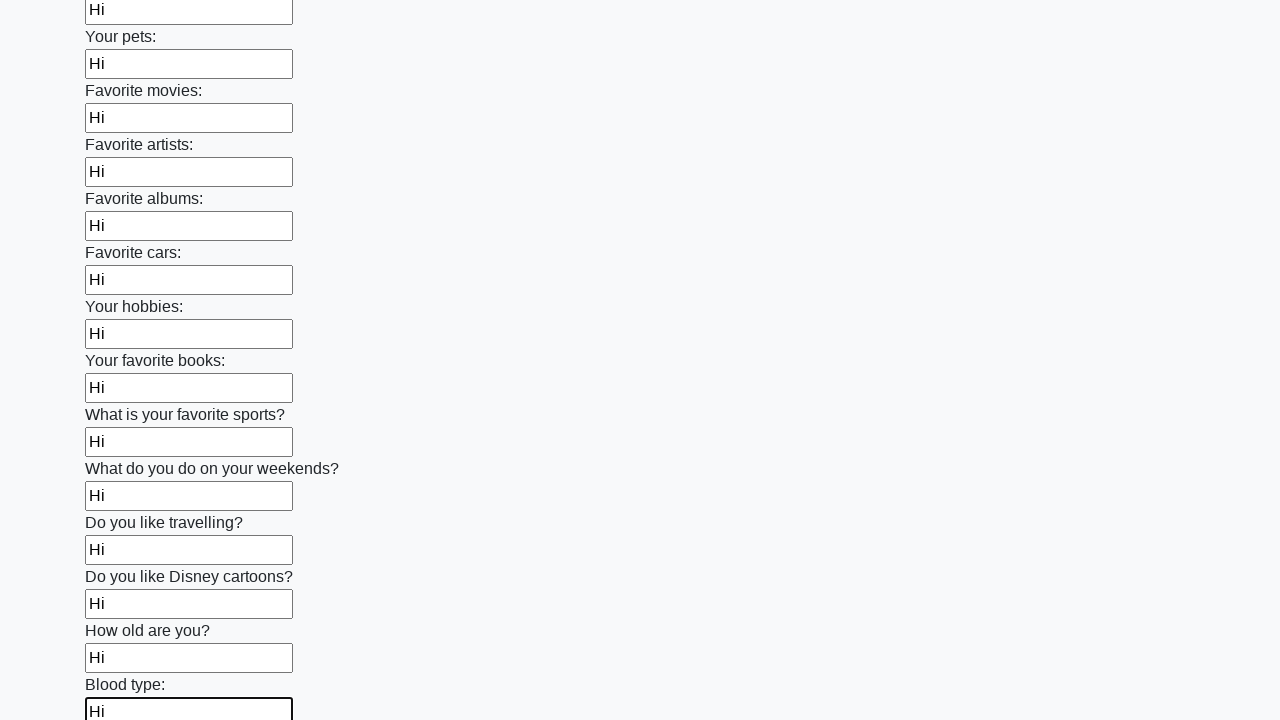

Filled an input field with 'Hi' on input >> nth=19
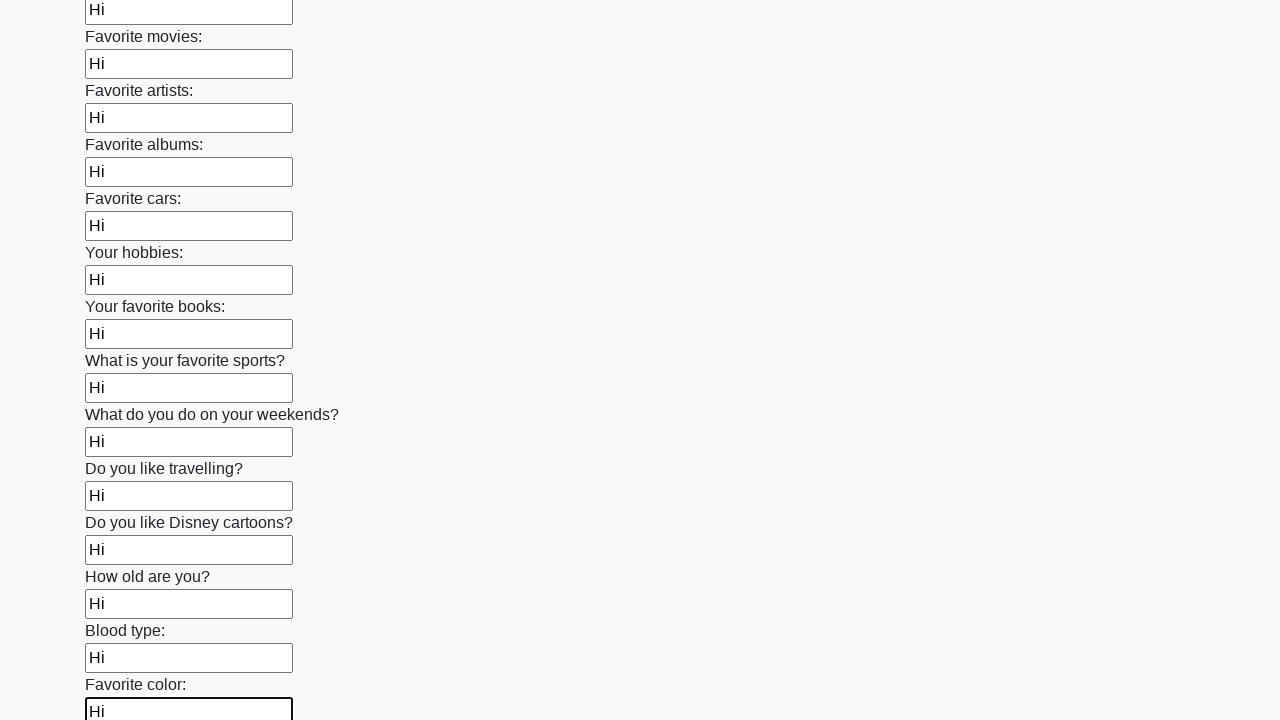

Filled an input field with 'Hi' on input >> nth=20
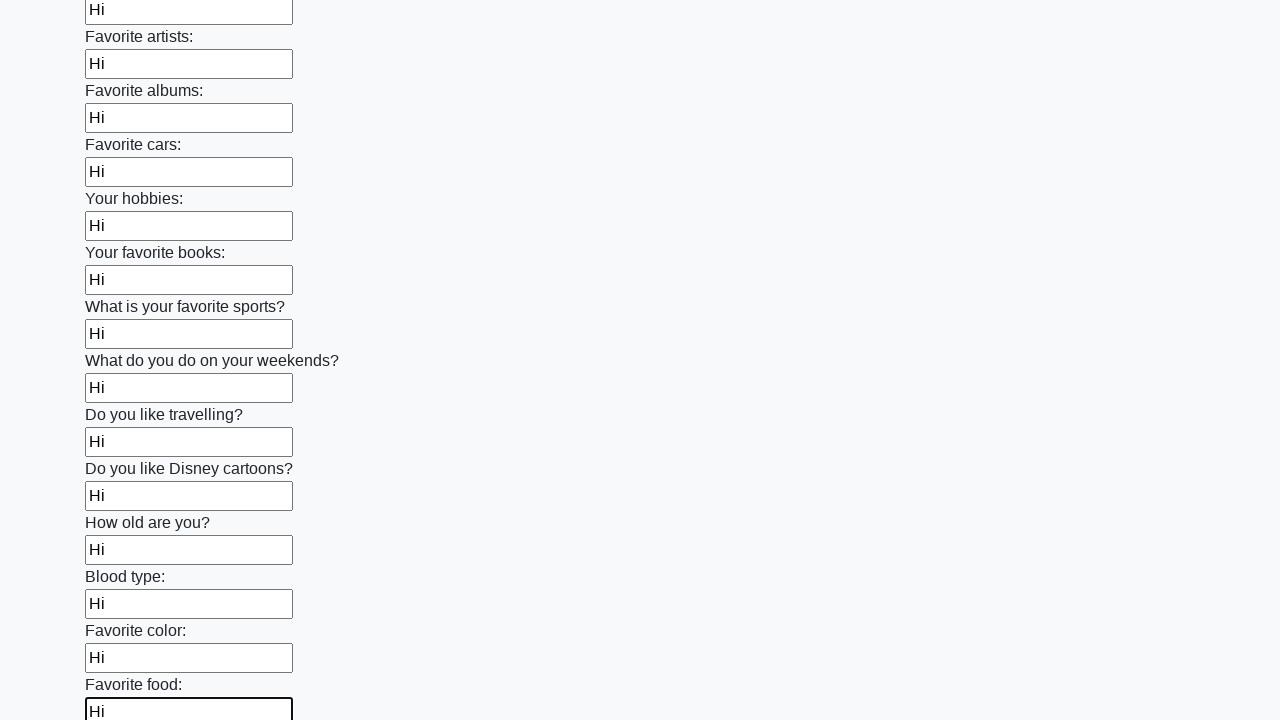

Filled an input field with 'Hi' on input >> nth=21
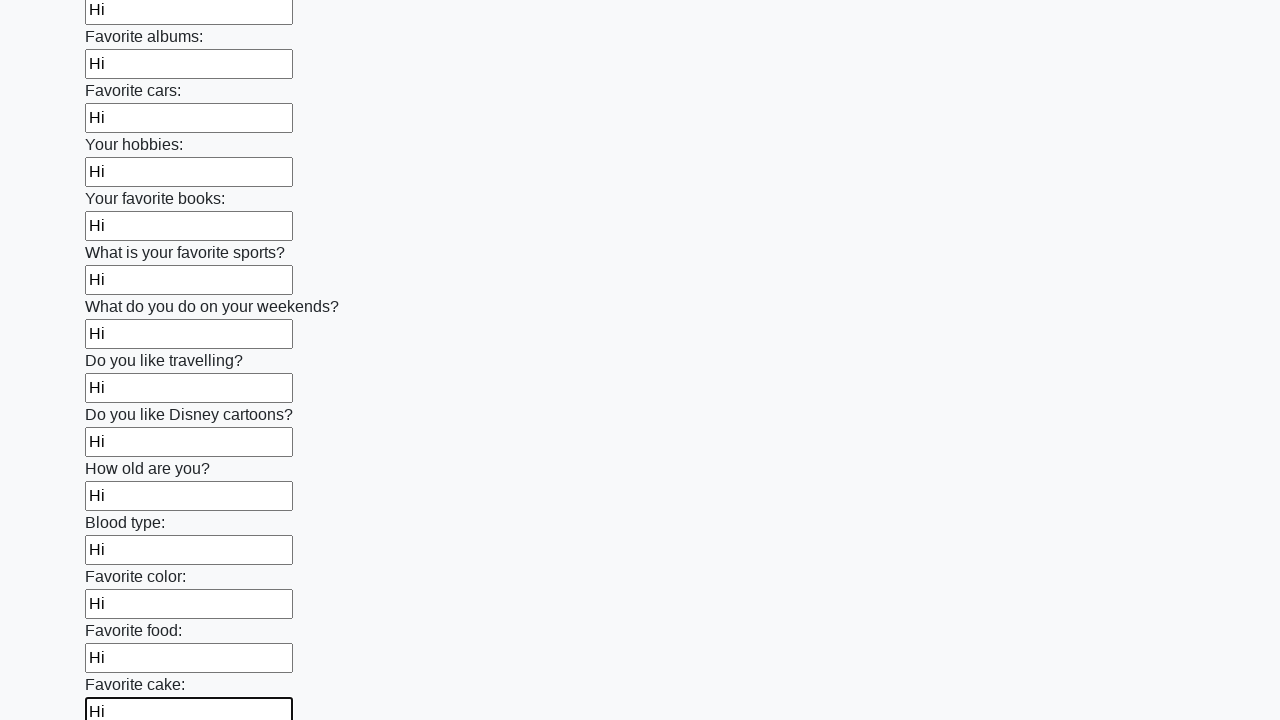

Filled an input field with 'Hi' on input >> nth=22
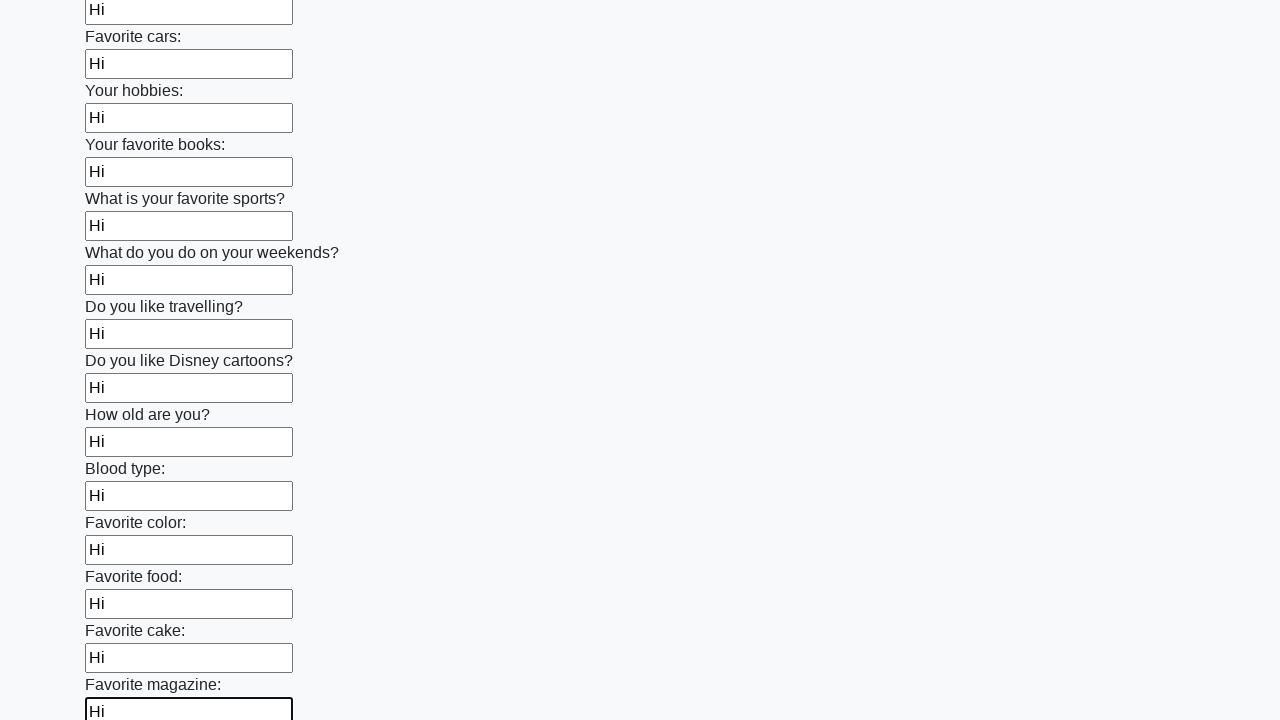

Filled an input field with 'Hi' on input >> nth=23
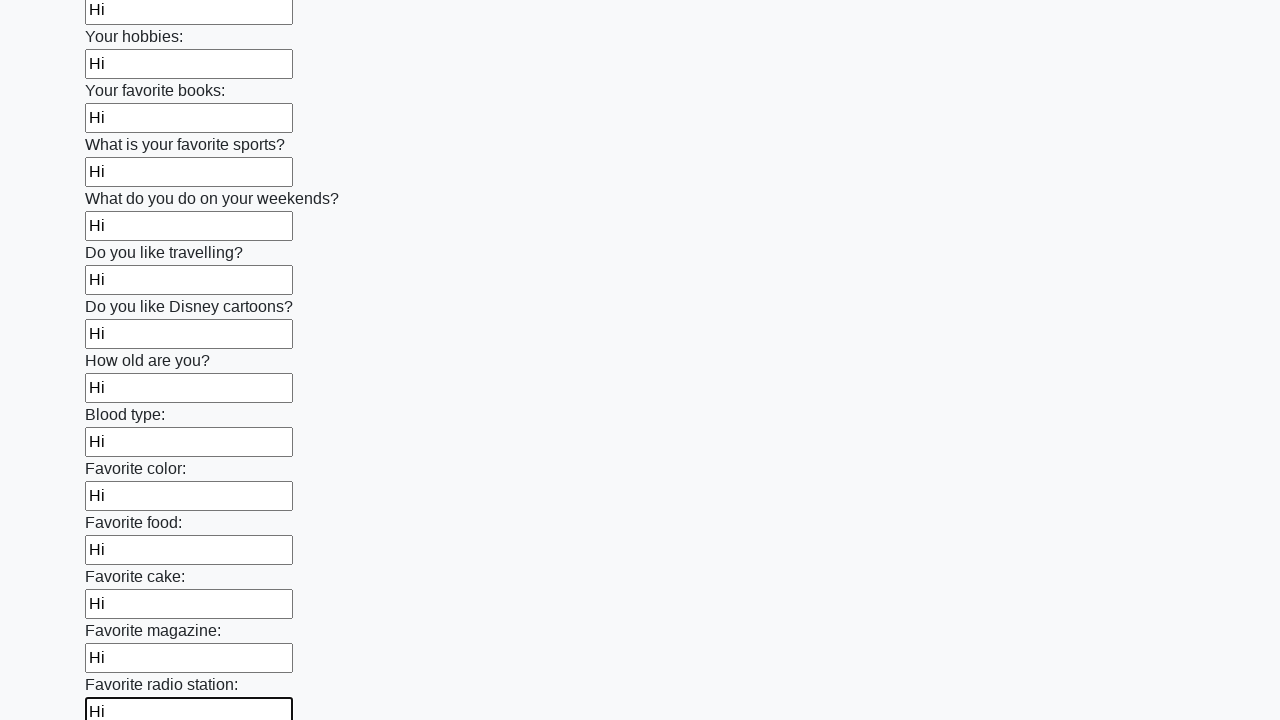

Filled an input field with 'Hi' on input >> nth=24
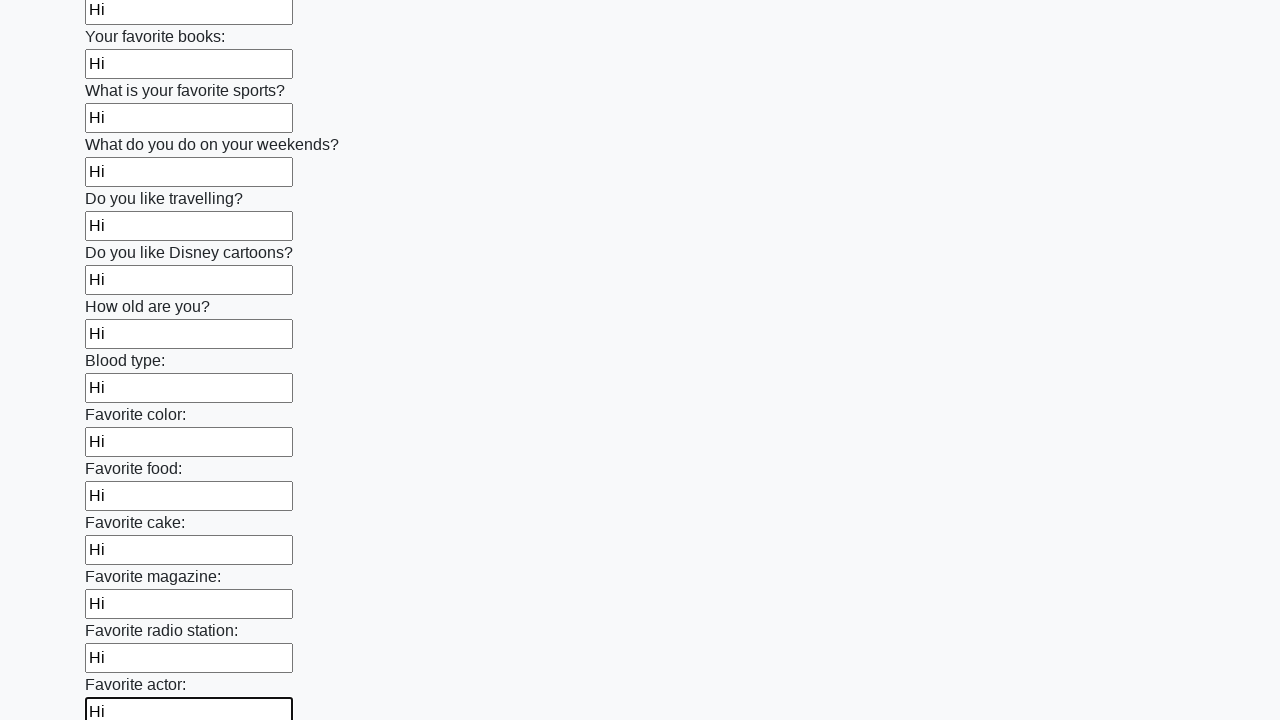

Filled an input field with 'Hi' on input >> nth=25
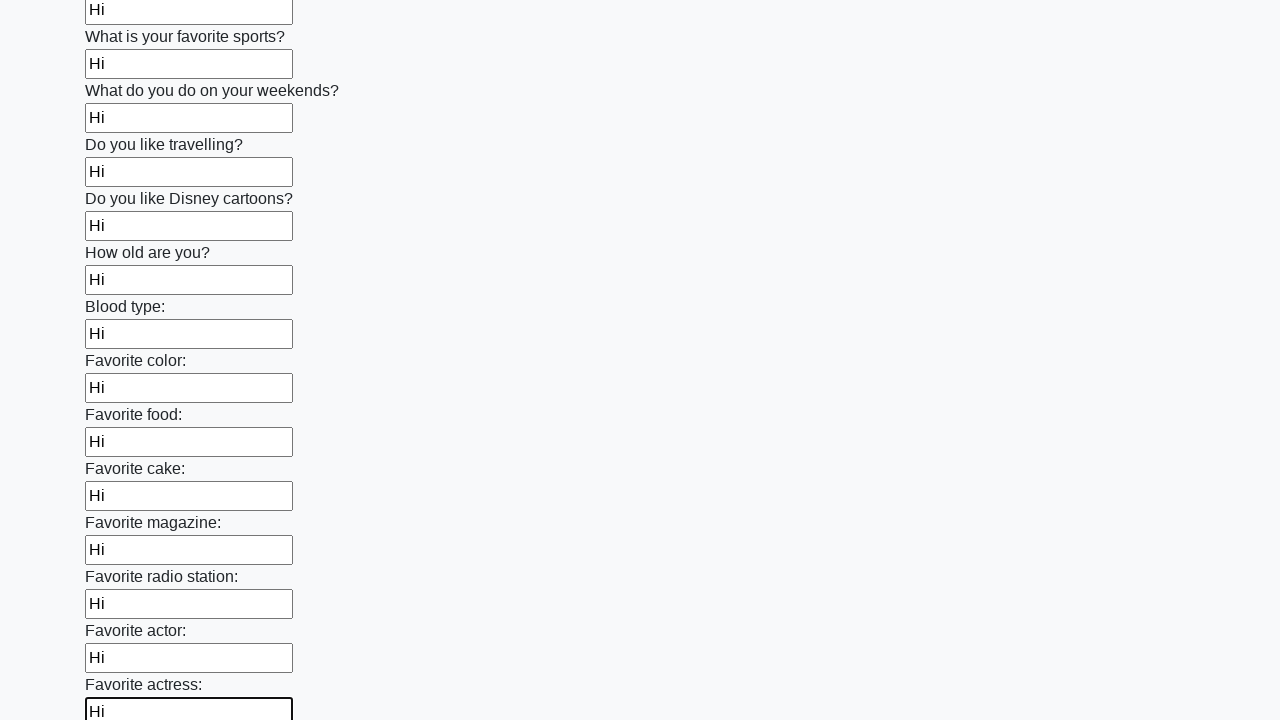

Filled an input field with 'Hi' on input >> nth=26
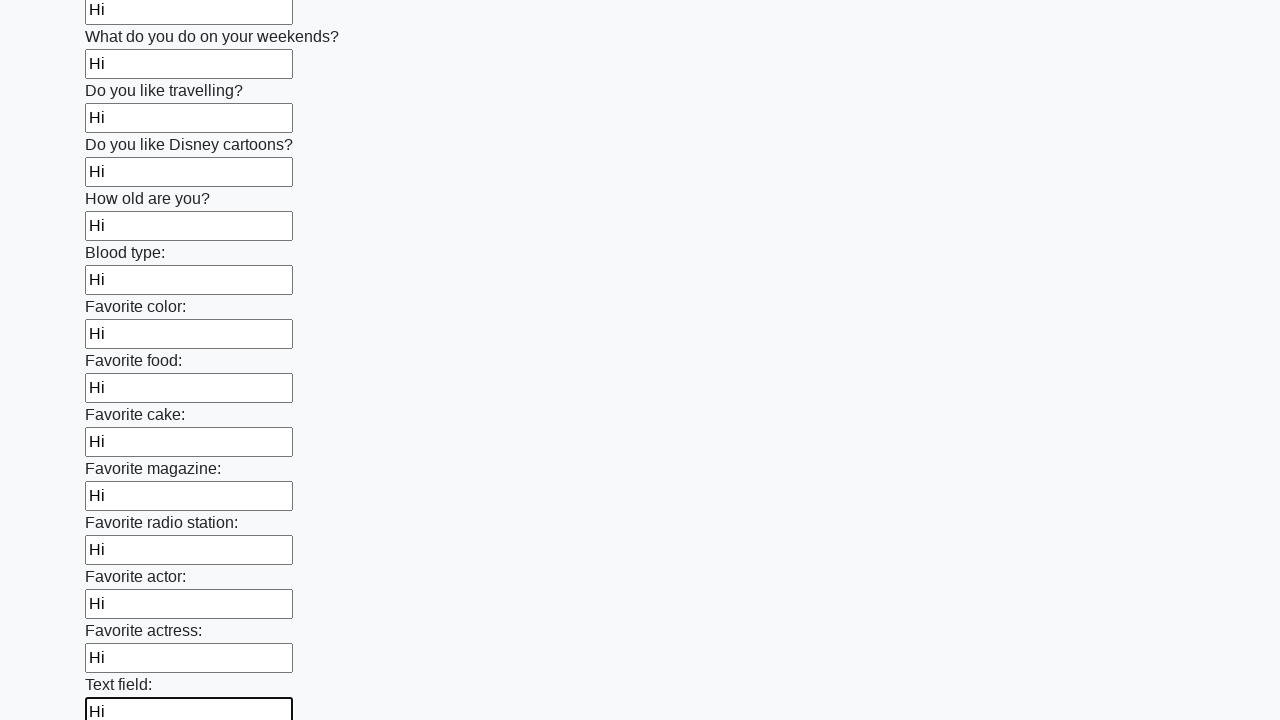

Filled an input field with 'Hi' on input >> nth=27
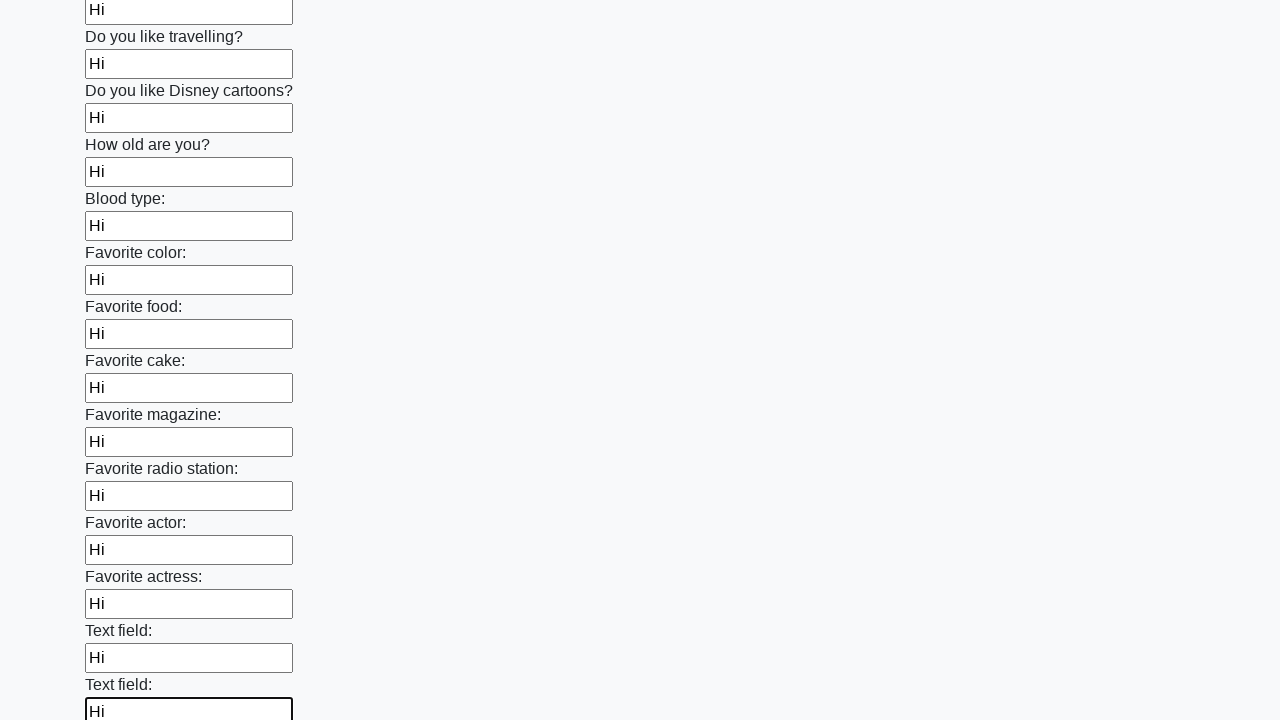

Filled an input field with 'Hi' on input >> nth=28
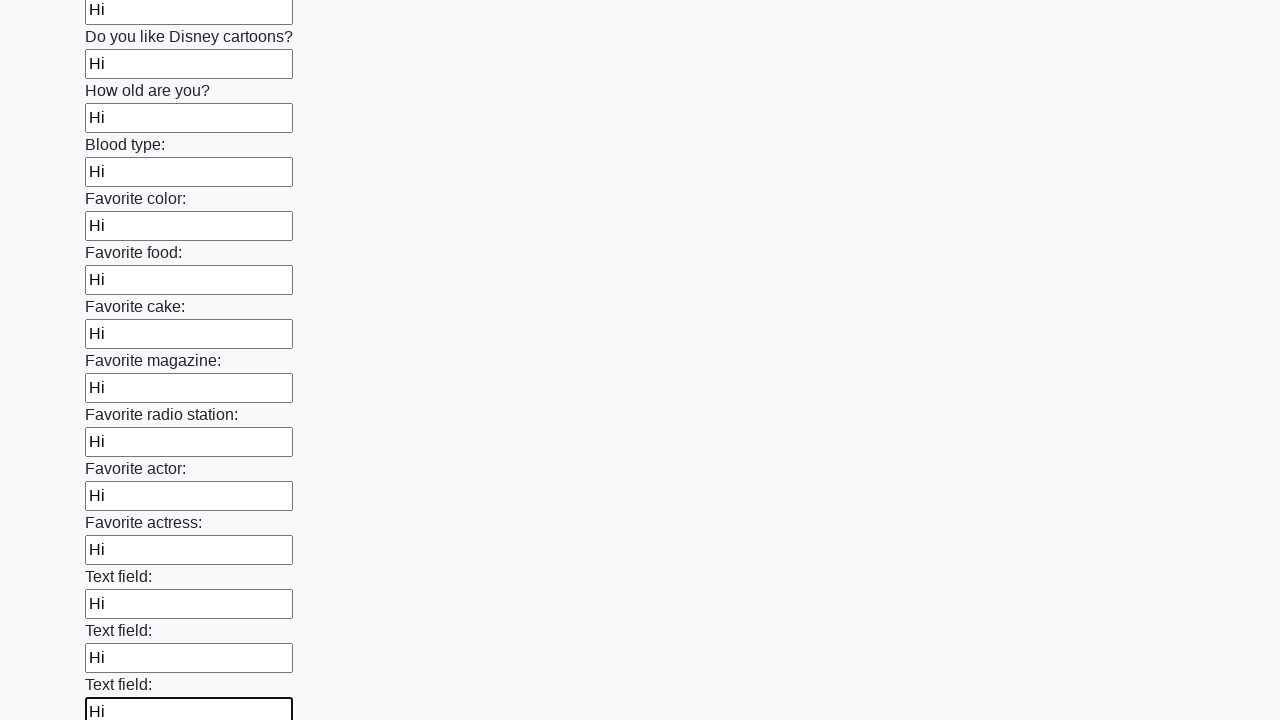

Filled an input field with 'Hi' on input >> nth=29
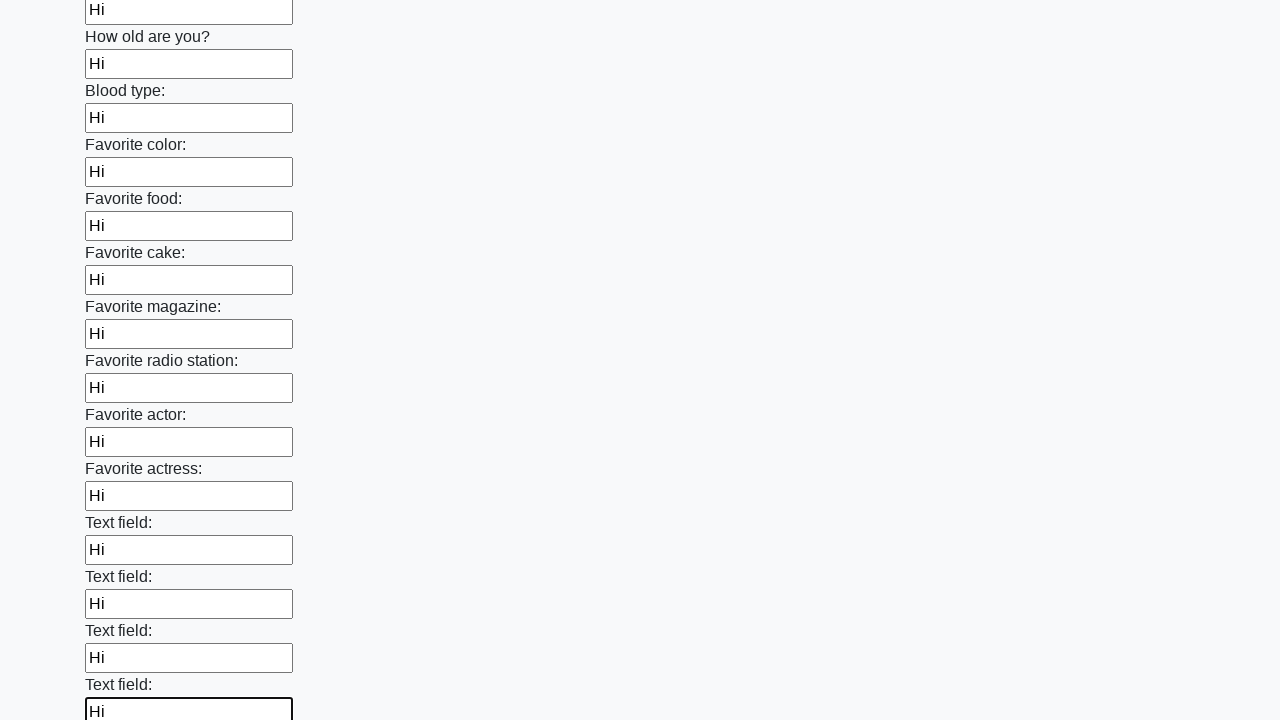

Filled an input field with 'Hi' on input >> nth=30
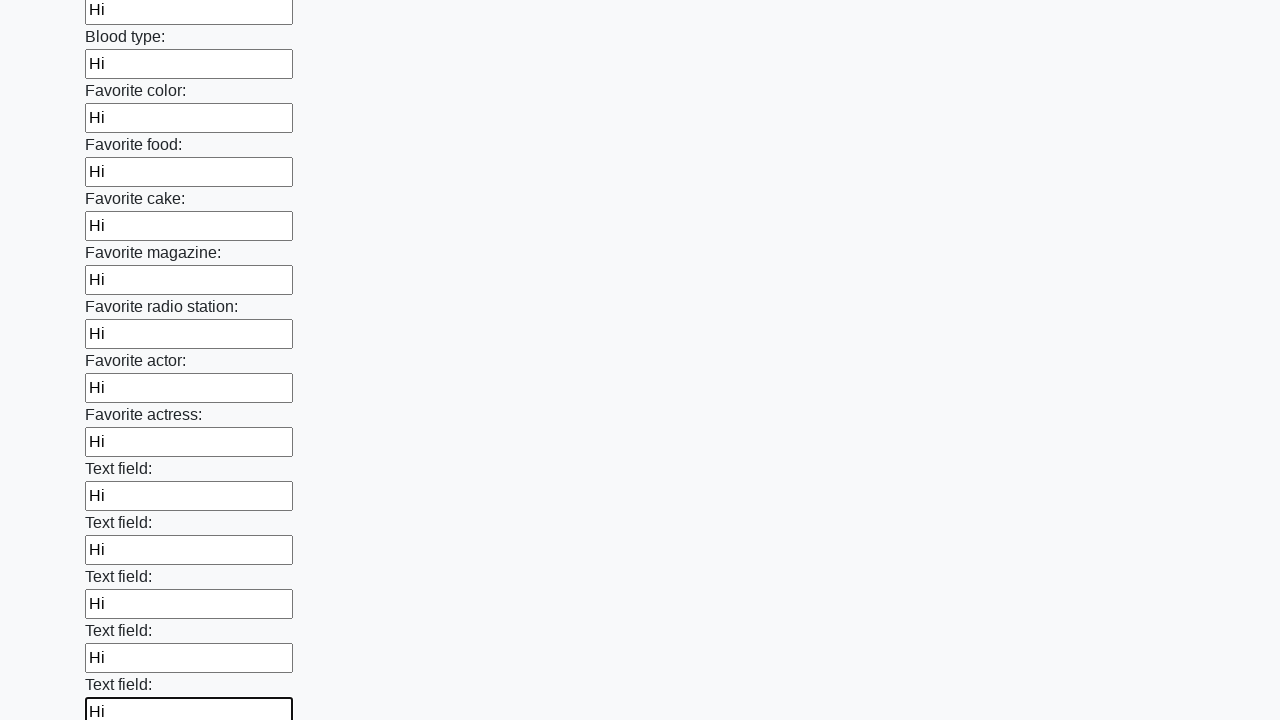

Filled an input field with 'Hi' on input >> nth=31
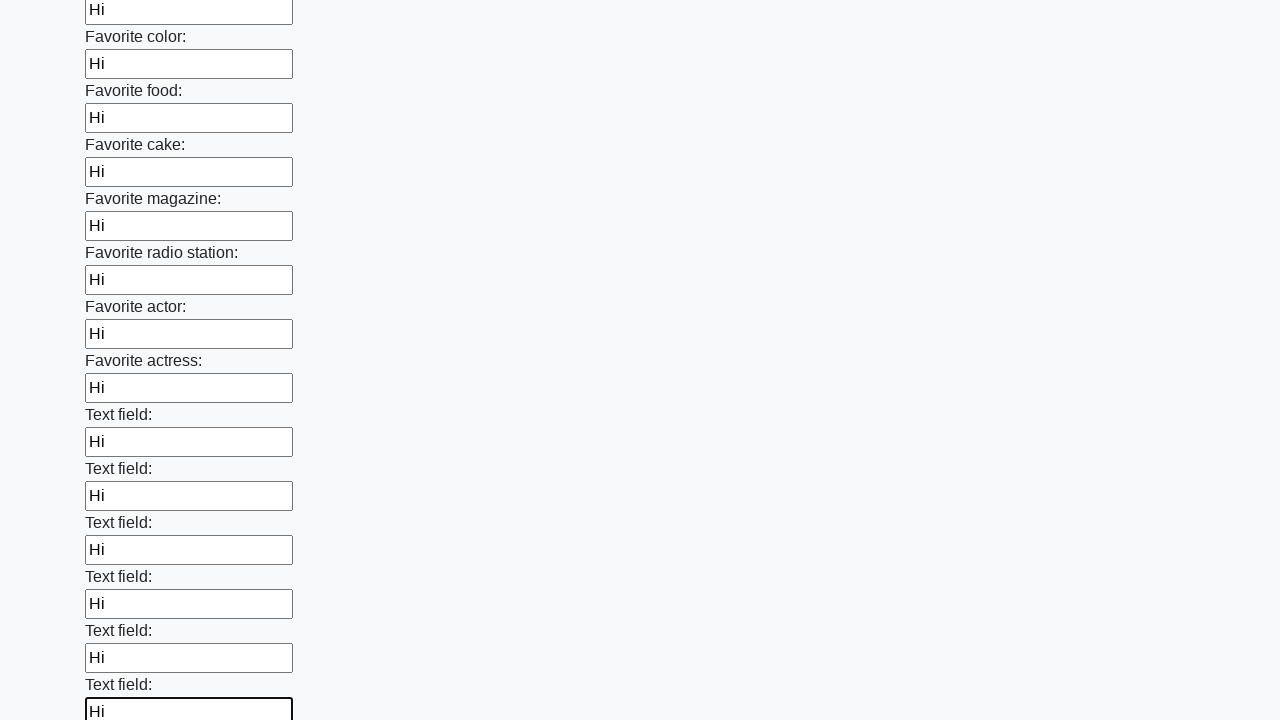

Filled an input field with 'Hi' on input >> nth=32
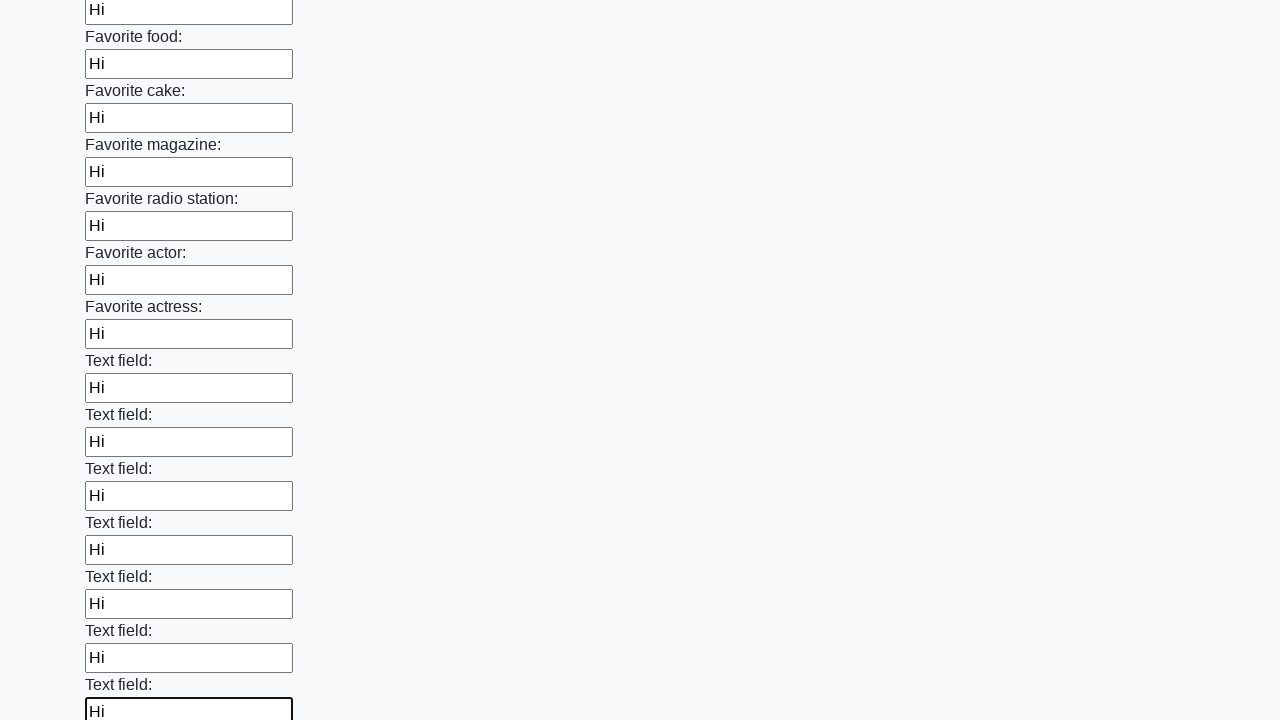

Filled an input field with 'Hi' on input >> nth=33
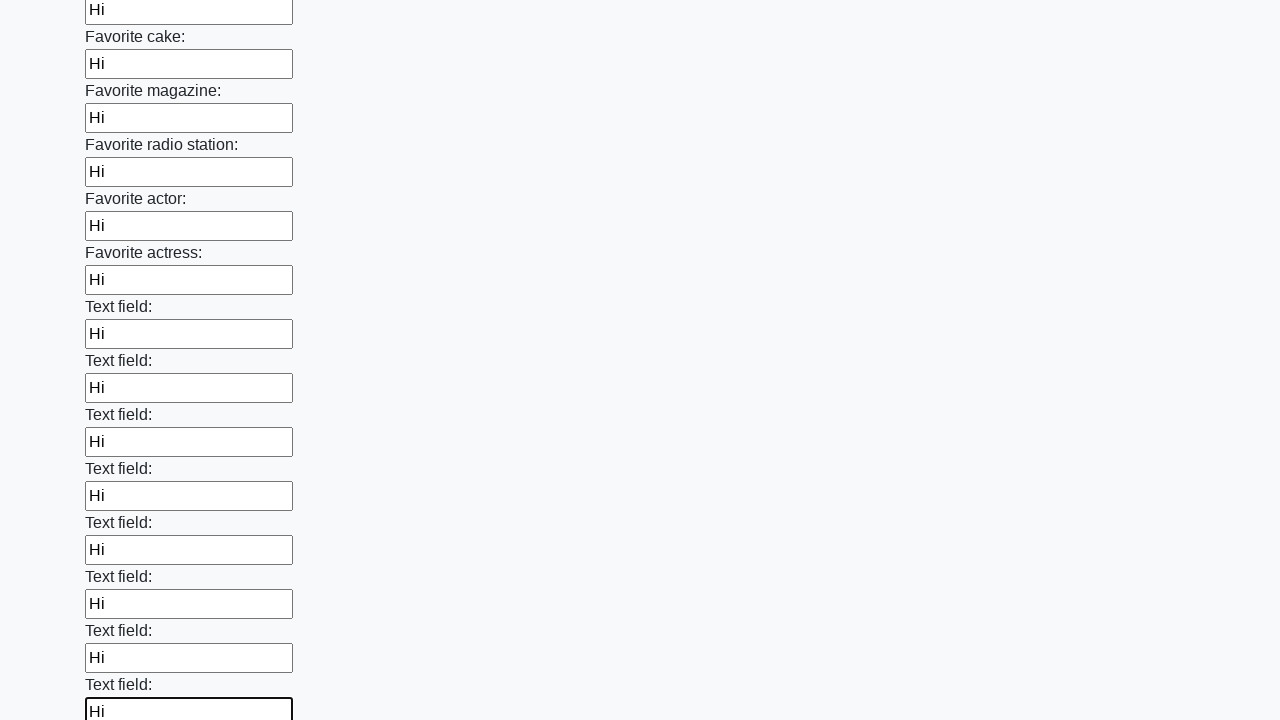

Filled an input field with 'Hi' on input >> nth=34
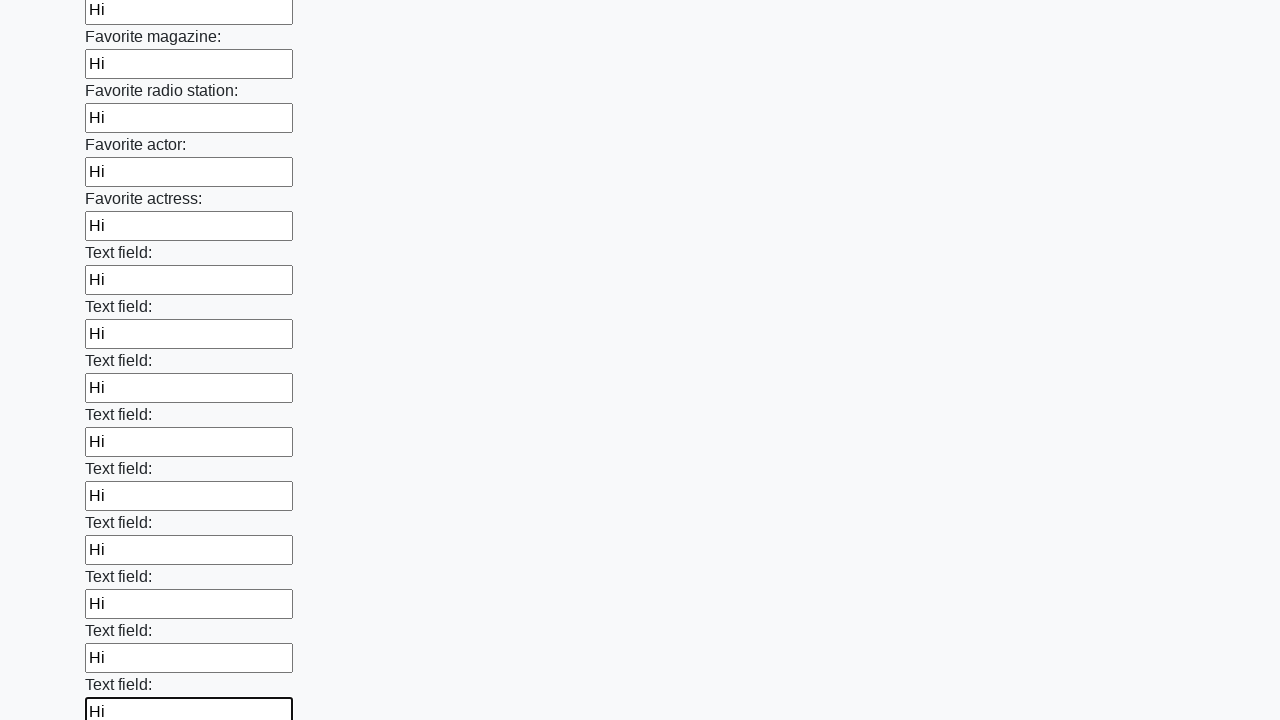

Filled an input field with 'Hi' on input >> nth=35
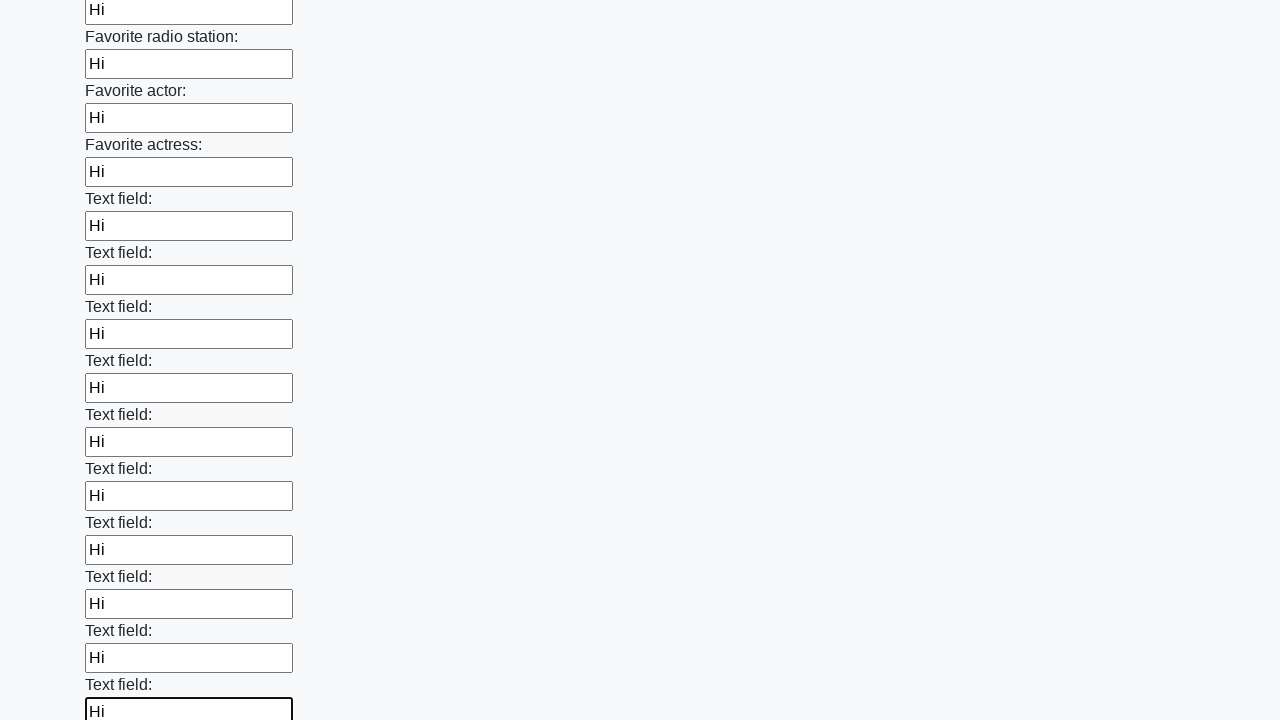

Filled an input field with 'Hi' on input >> nth=36
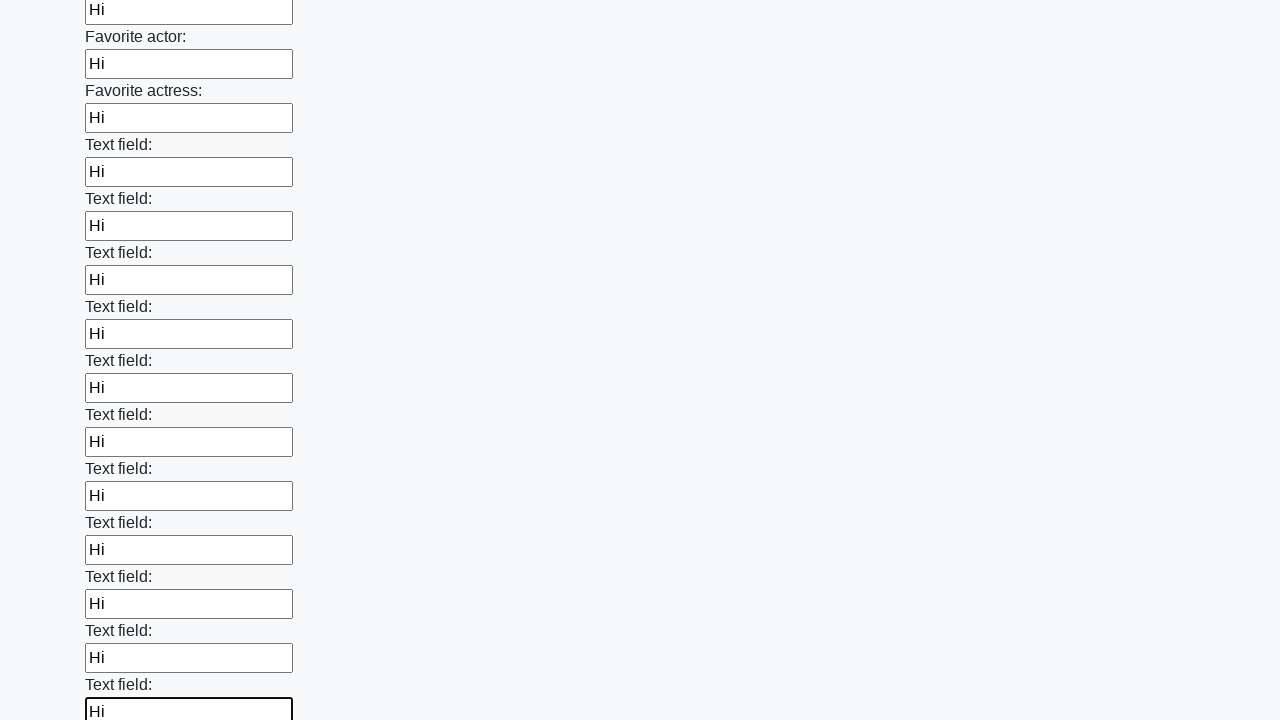

Filled an input field with 'Hi' on input >> nth=37
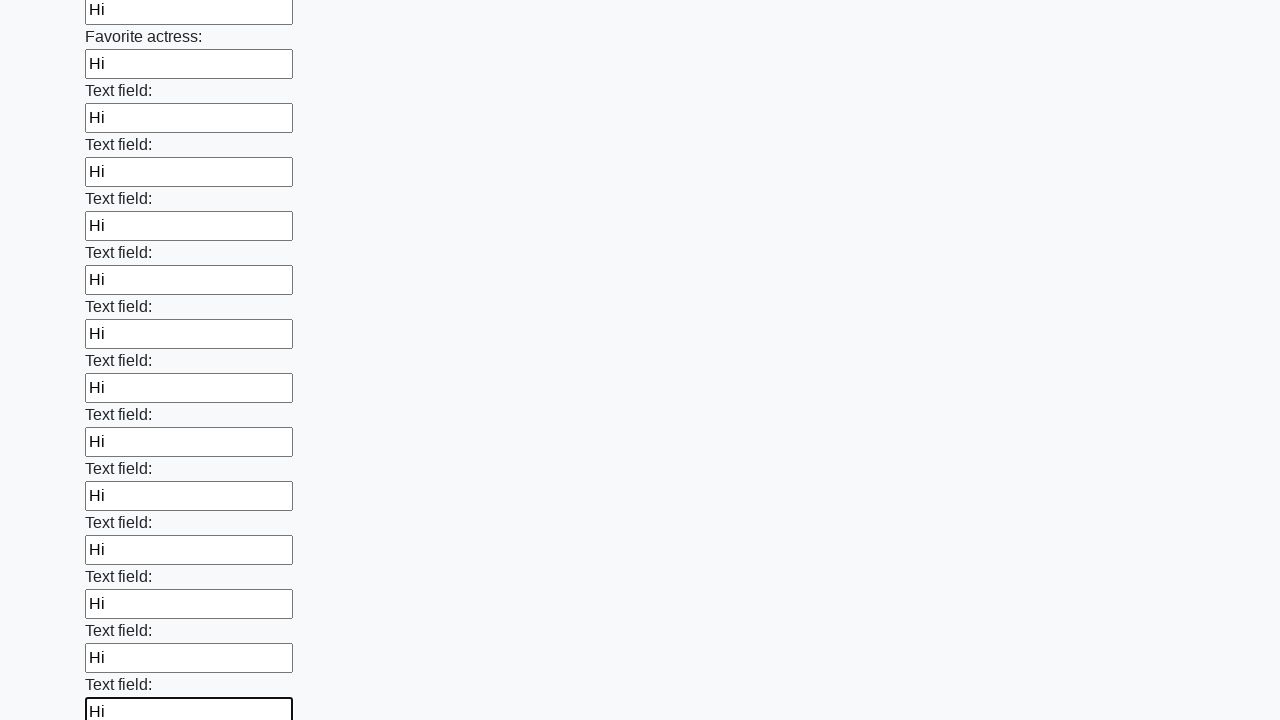

Filled an input field with 'Hi' on input >> nth=38
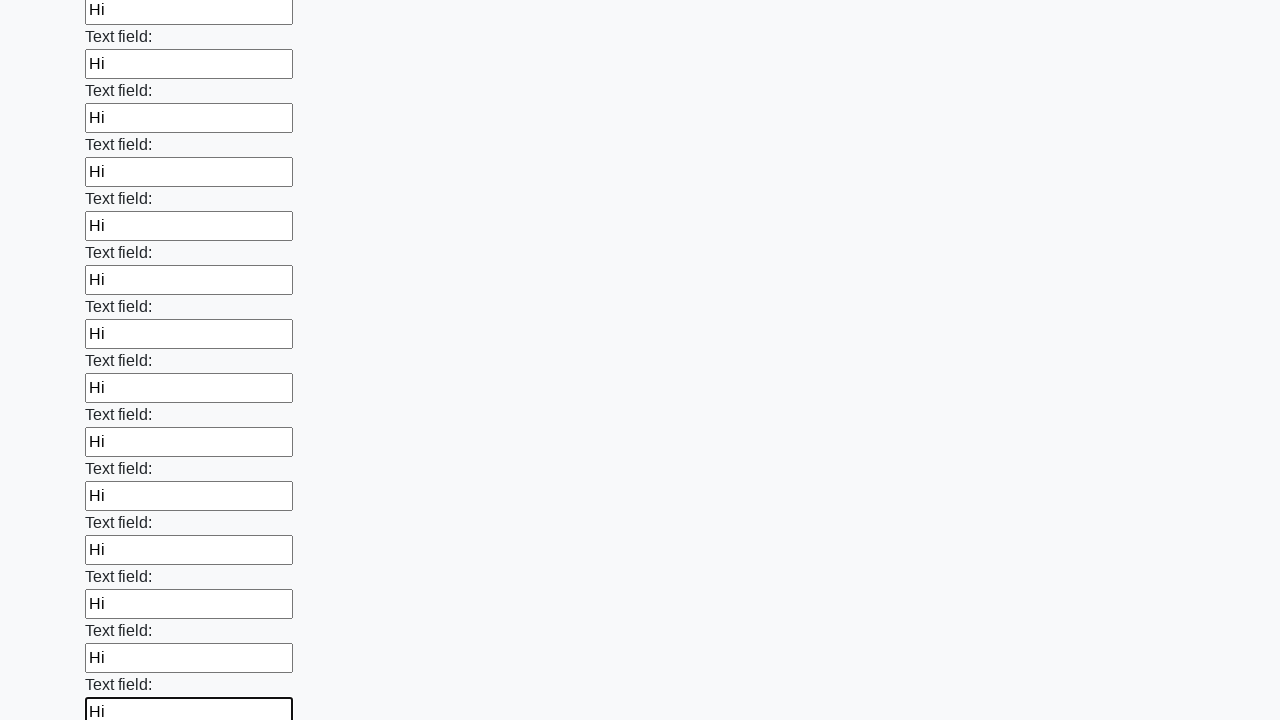

Filled an input field with 'Hi' on input >> nth=39
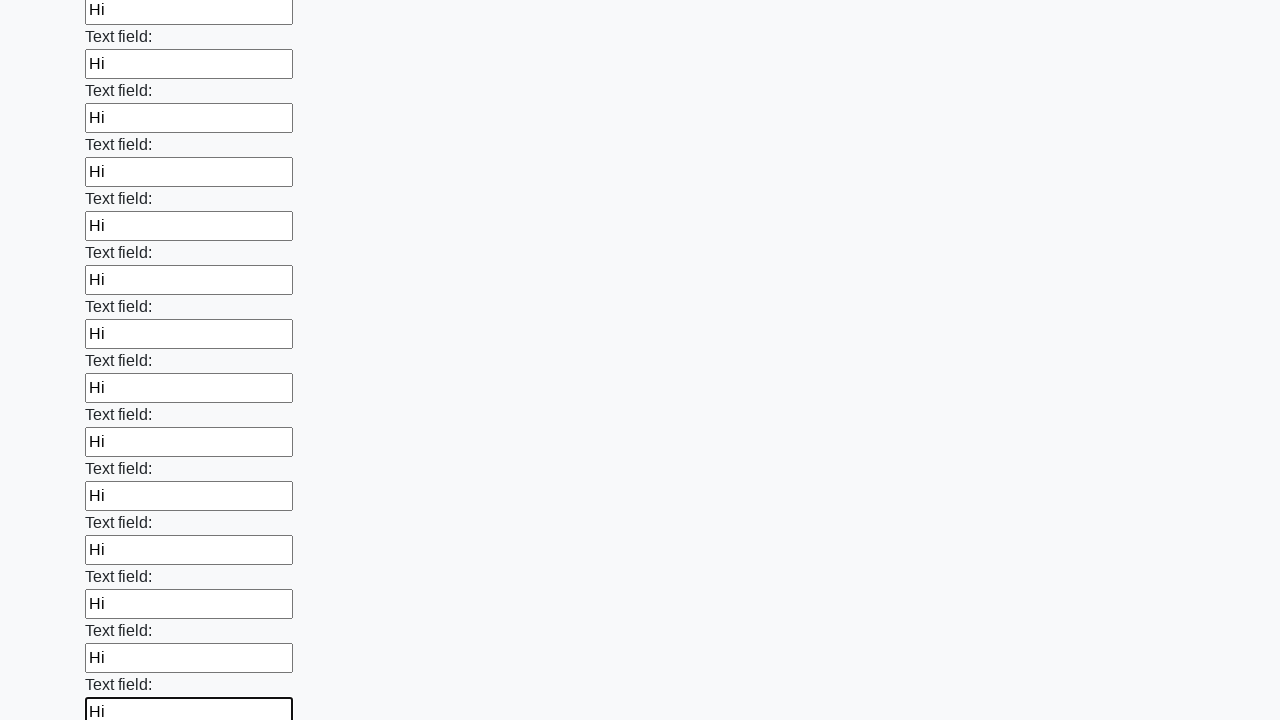

Filled an input field with 'Hi' on input >> nth=40
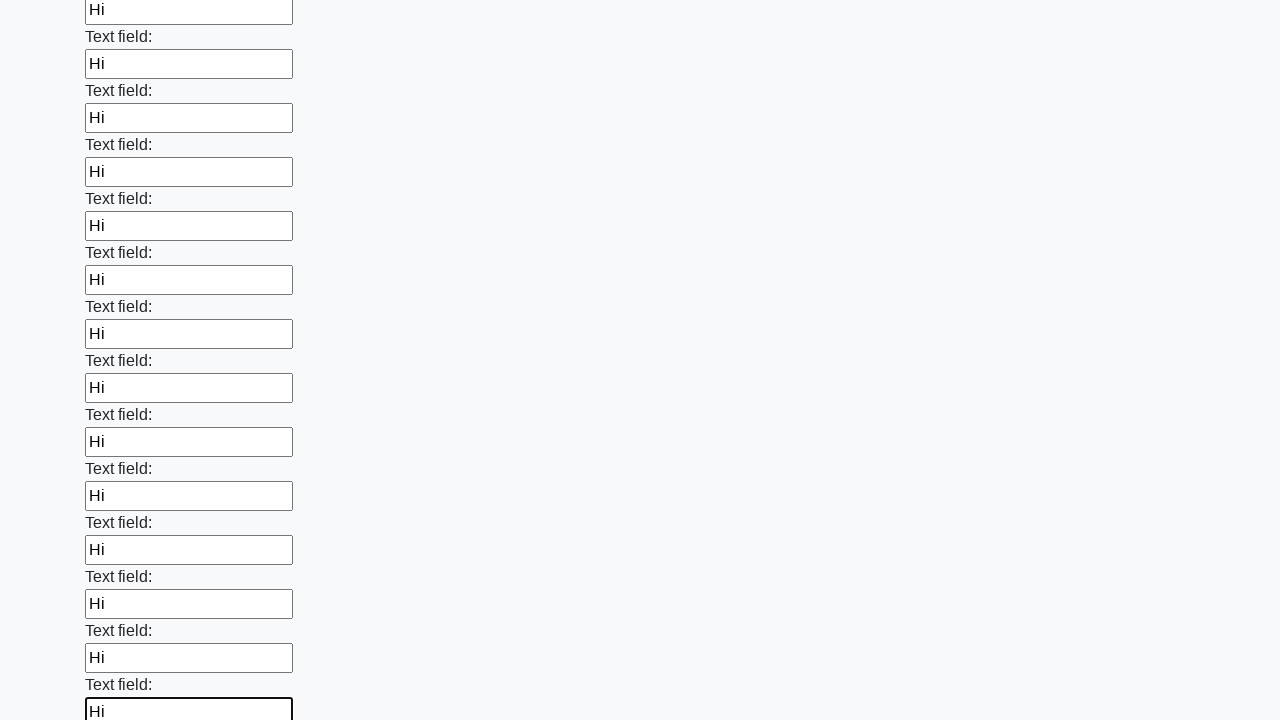

Filled an input field with 'Hi' on input >> nth=41
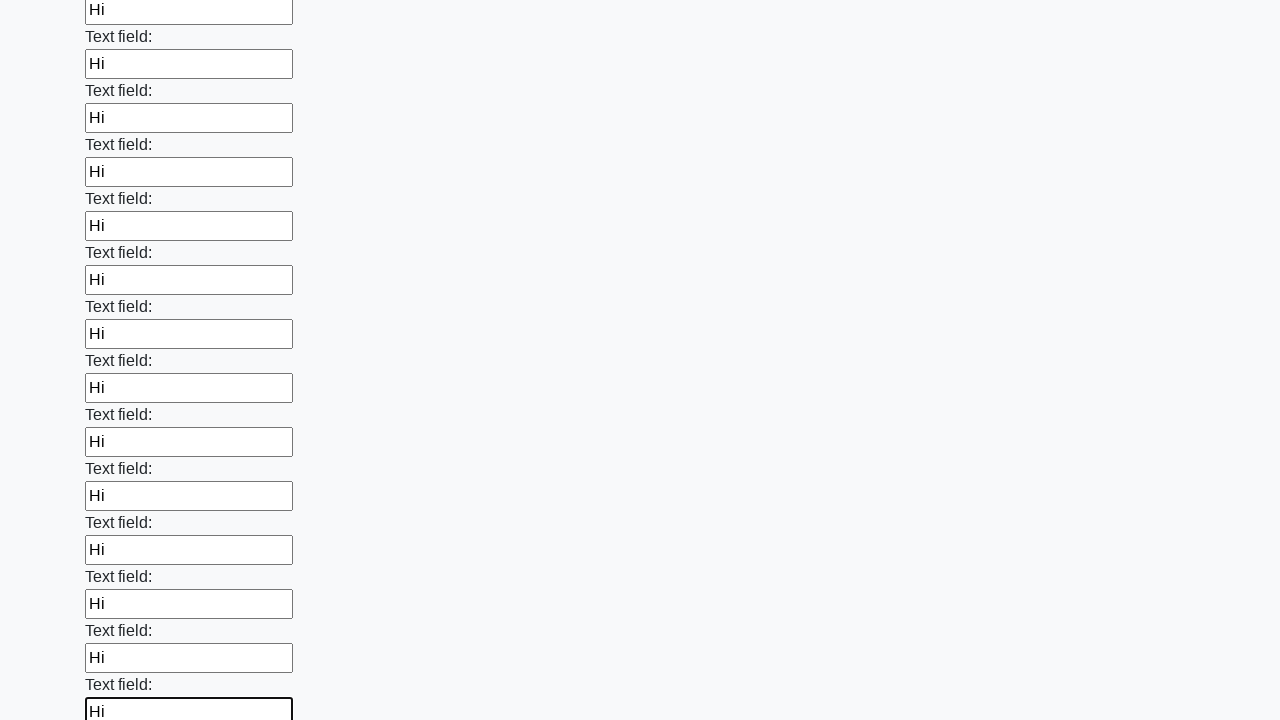

Filled an input field with 'Hi' on input >> nth=42
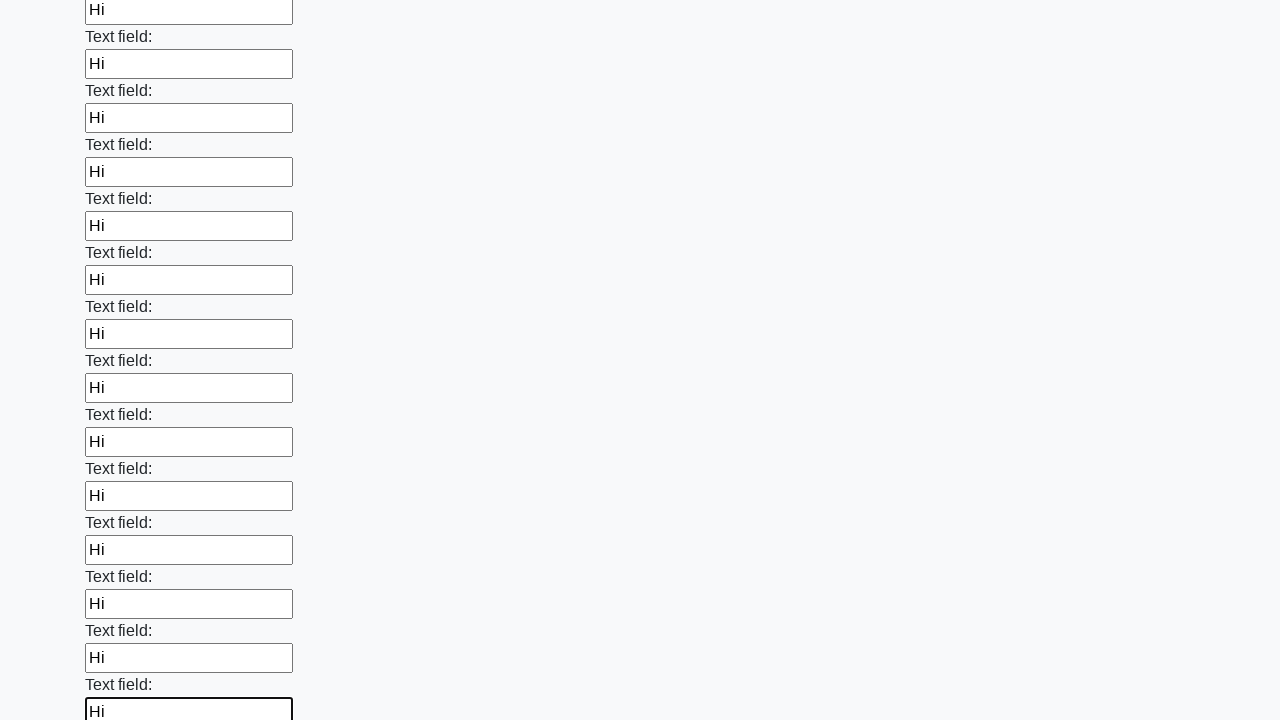

Filled an input field with 'Hi' on input >> nth=43
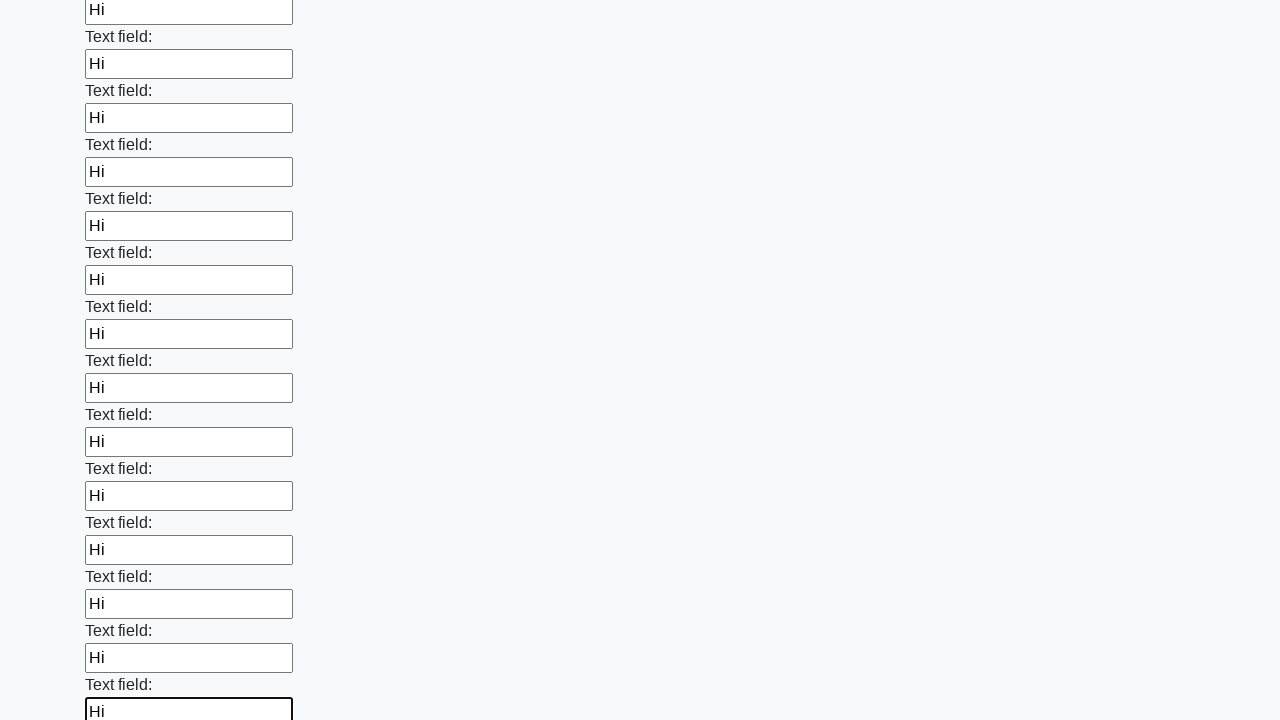

Filled an input field with 'Hi' on input >> nth=44
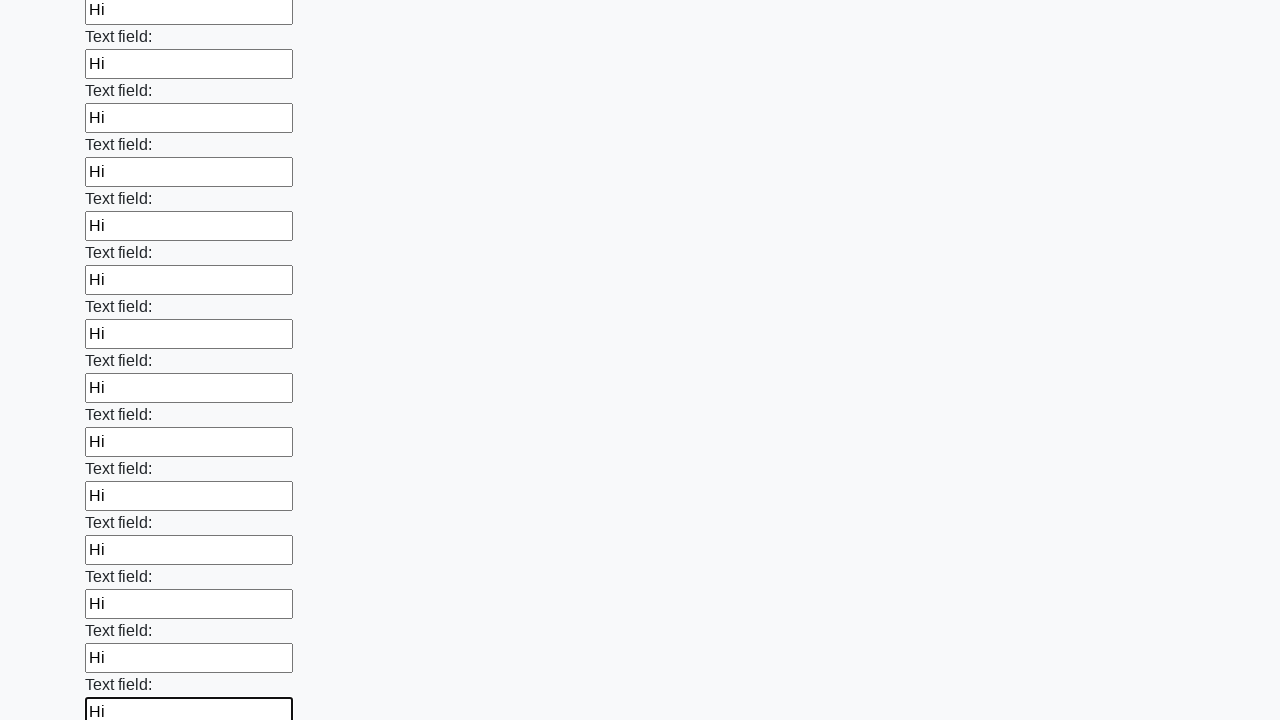

Filled an input field with 'Hi' on input >> nth=45
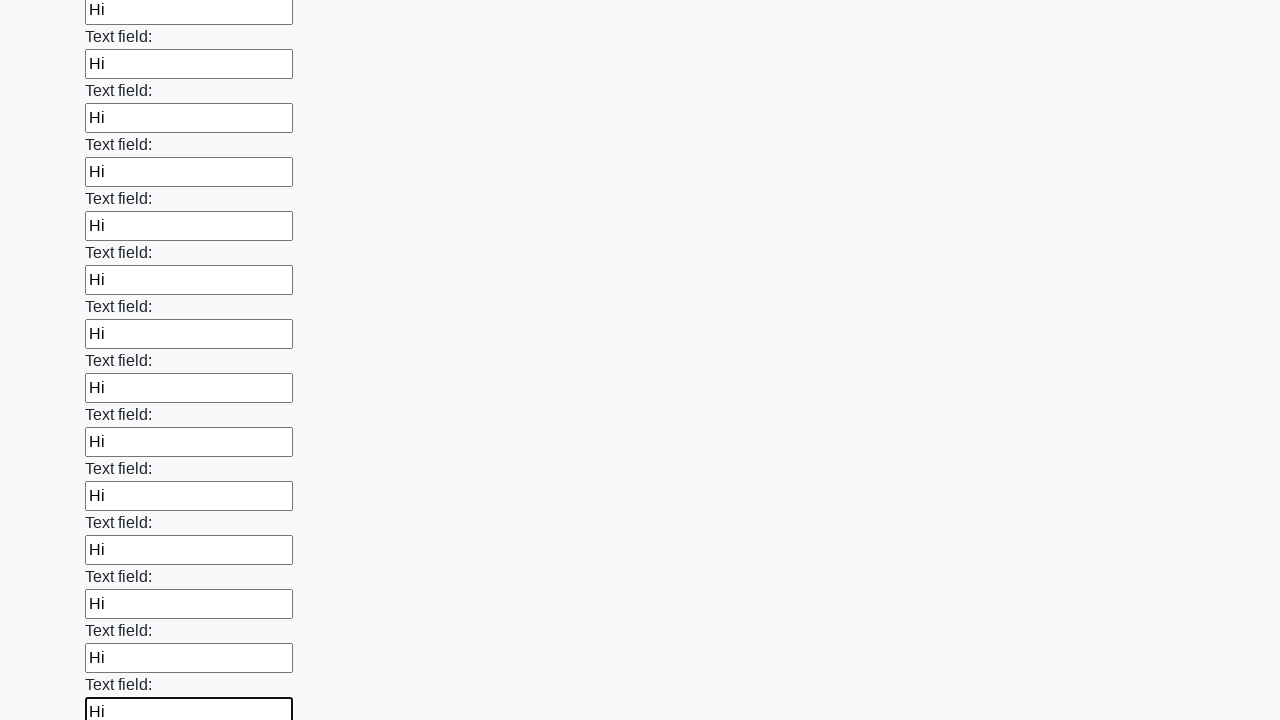

Filled an input field with 'Hi' on input >> nth=46
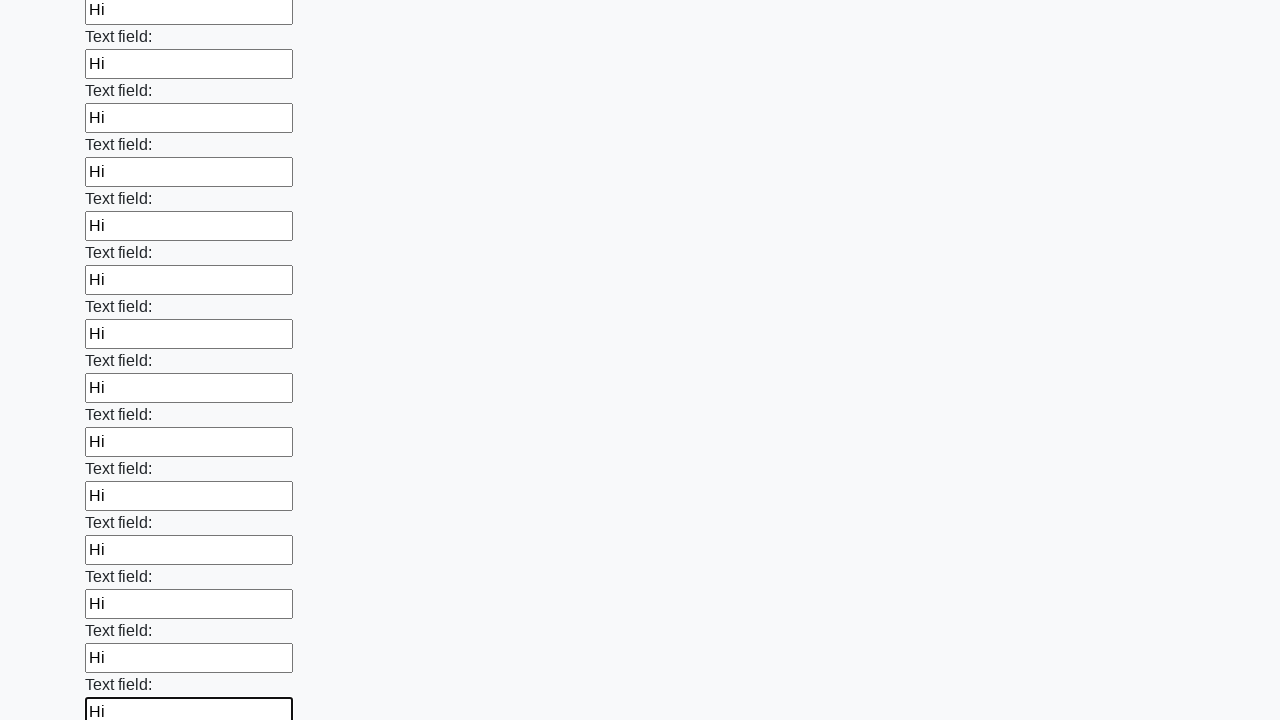

Filled an input field with 'Hi' on input >> nth=47
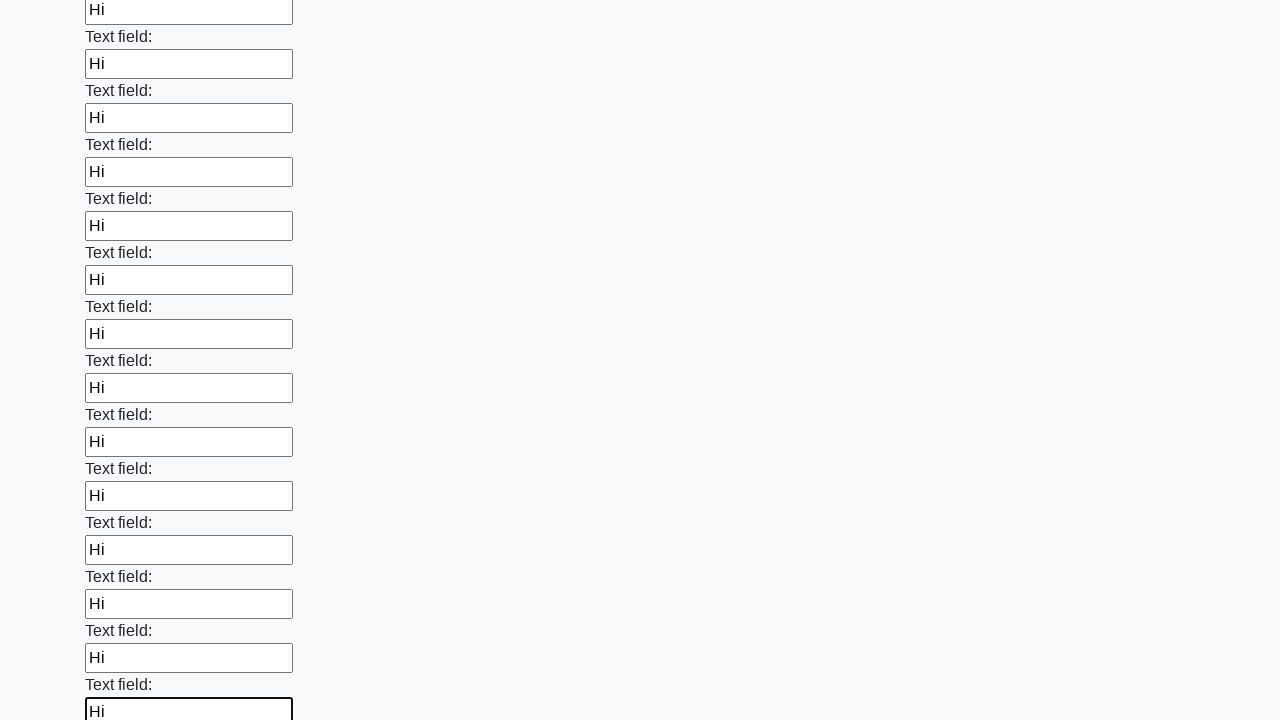

Filled an input field with 'Hi' on input >> nth=48
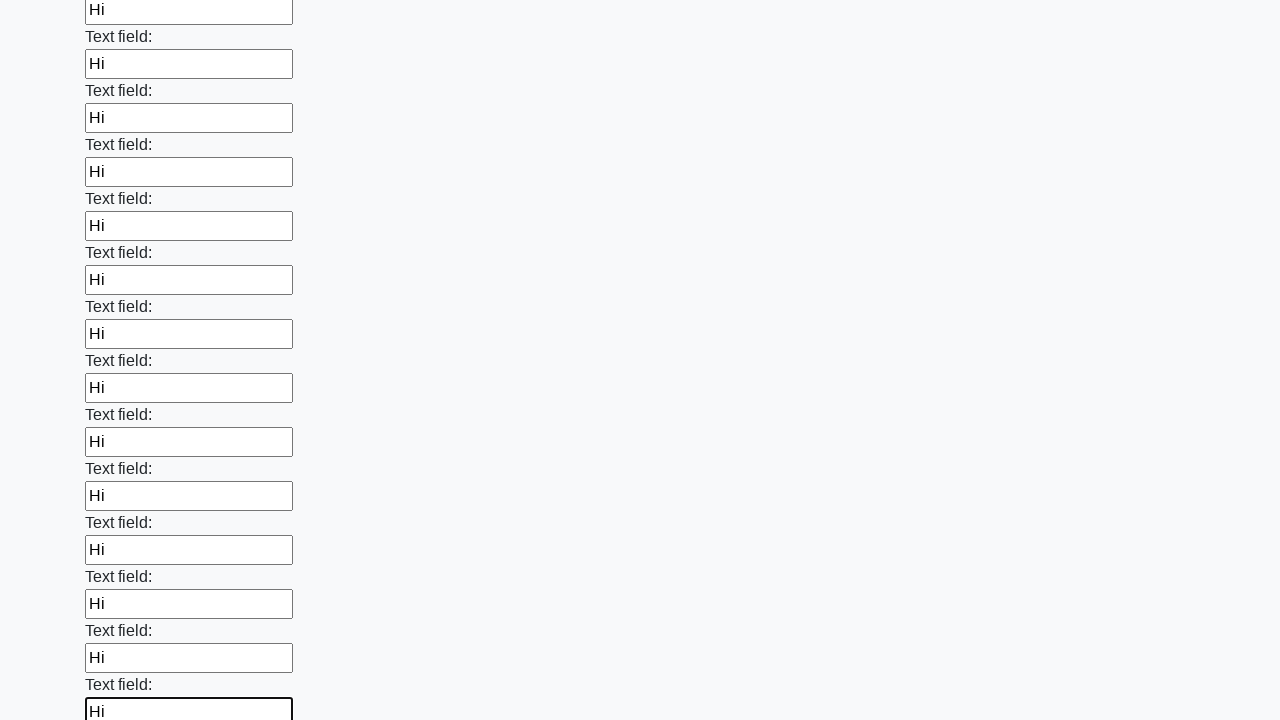

Filled an input field with 'Hi' on input >> nth=49
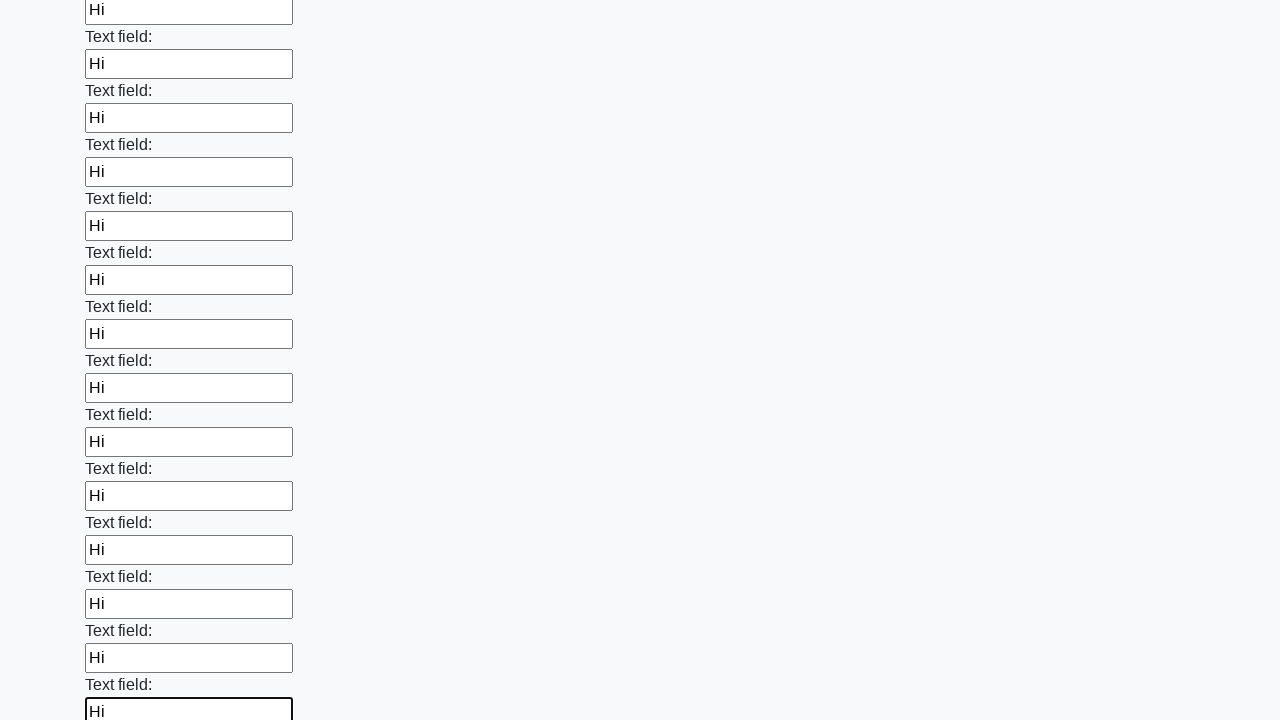

Filled an input field with 'Hi' on input >> nth=50
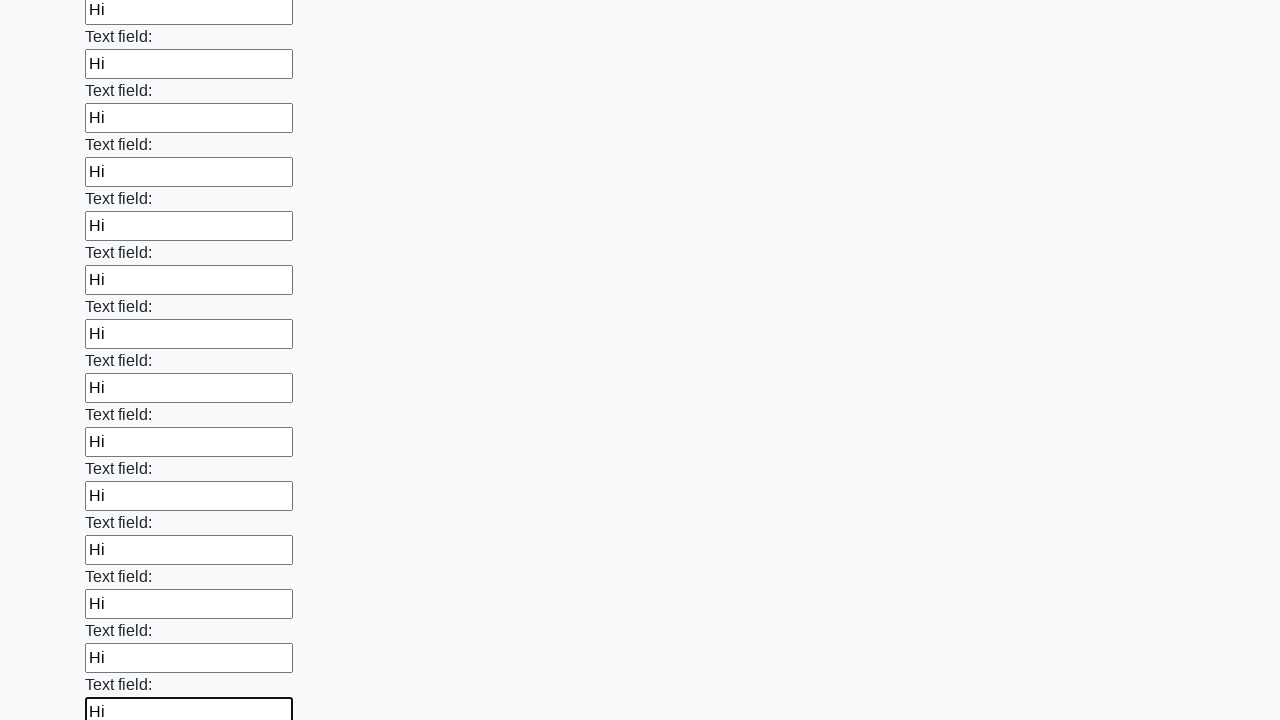

Filled an input field with 'Hi' on input >> nth=51
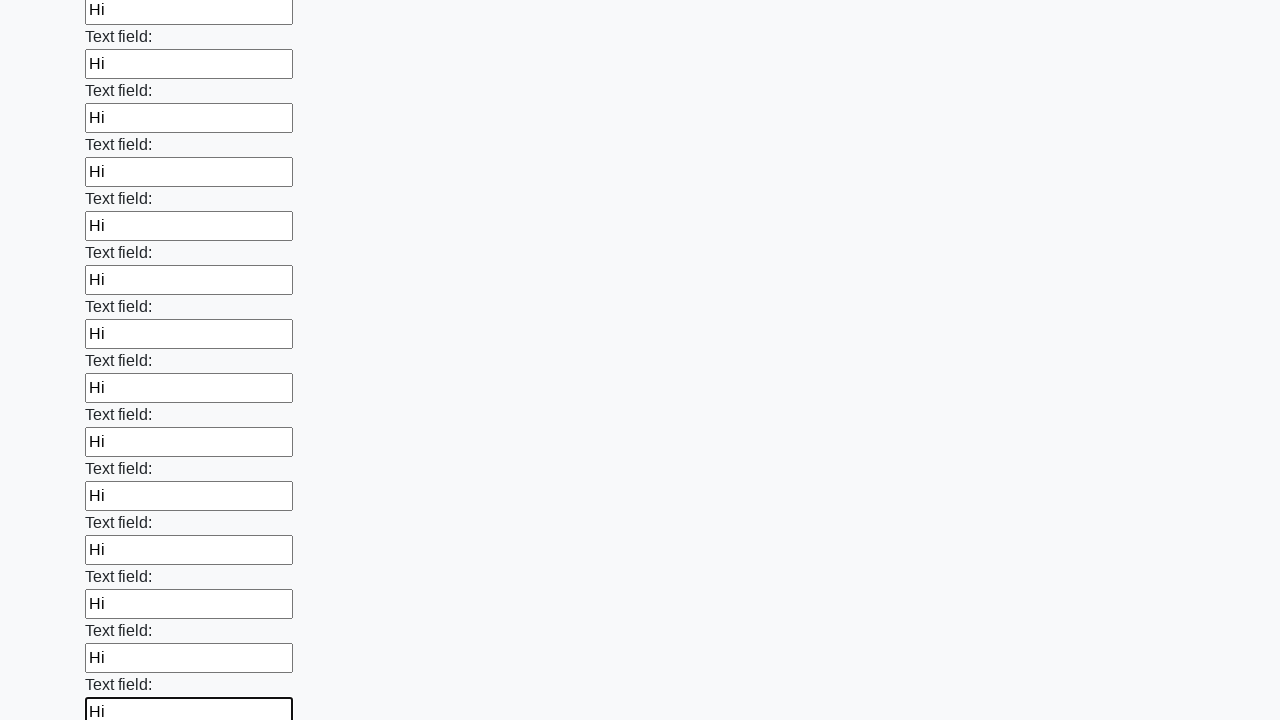

Filled an input field with 'Hi' on input >> nth=52
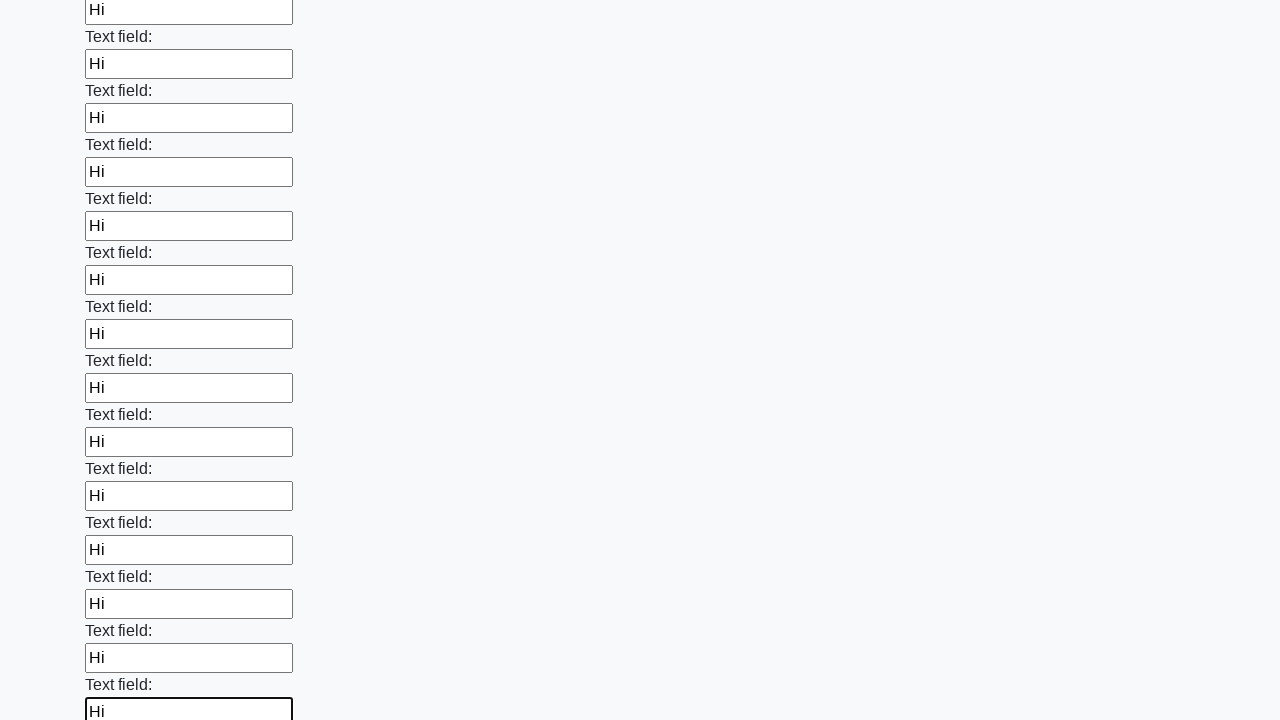

Filled an input field with 'Hi' on input >> nth=53
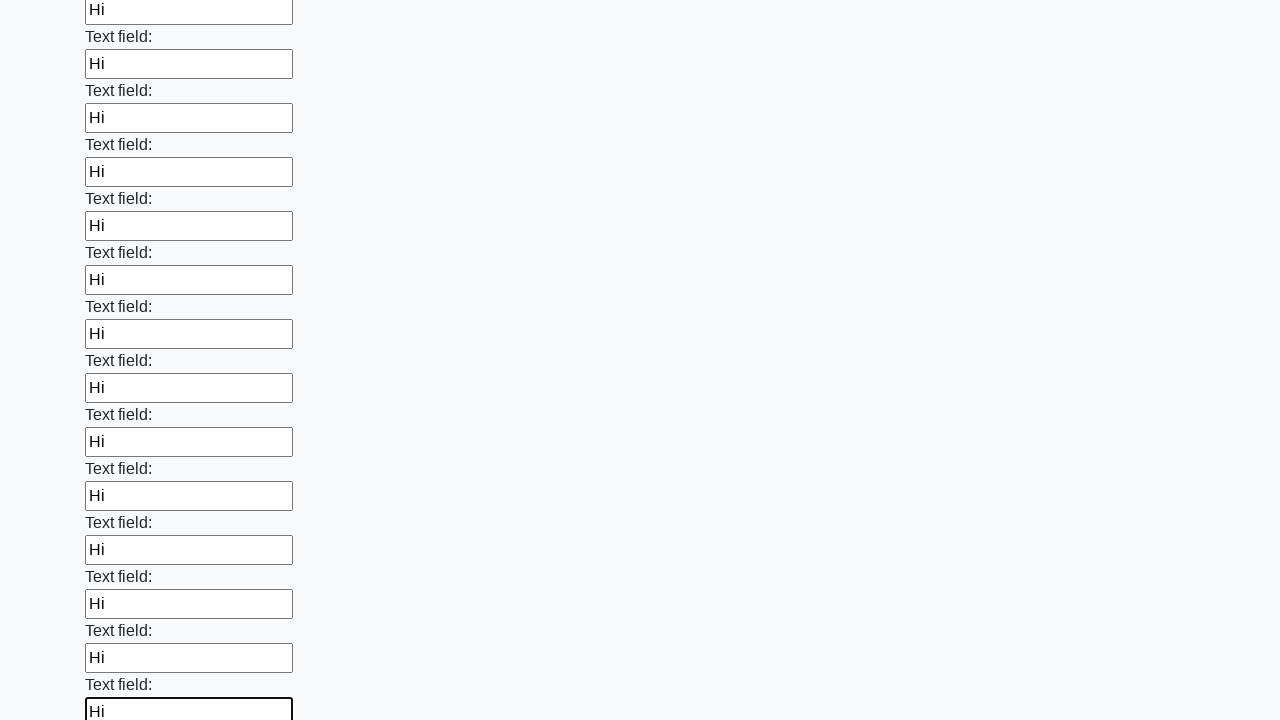

Filled an input field with 'Hi' on input >> nth=54
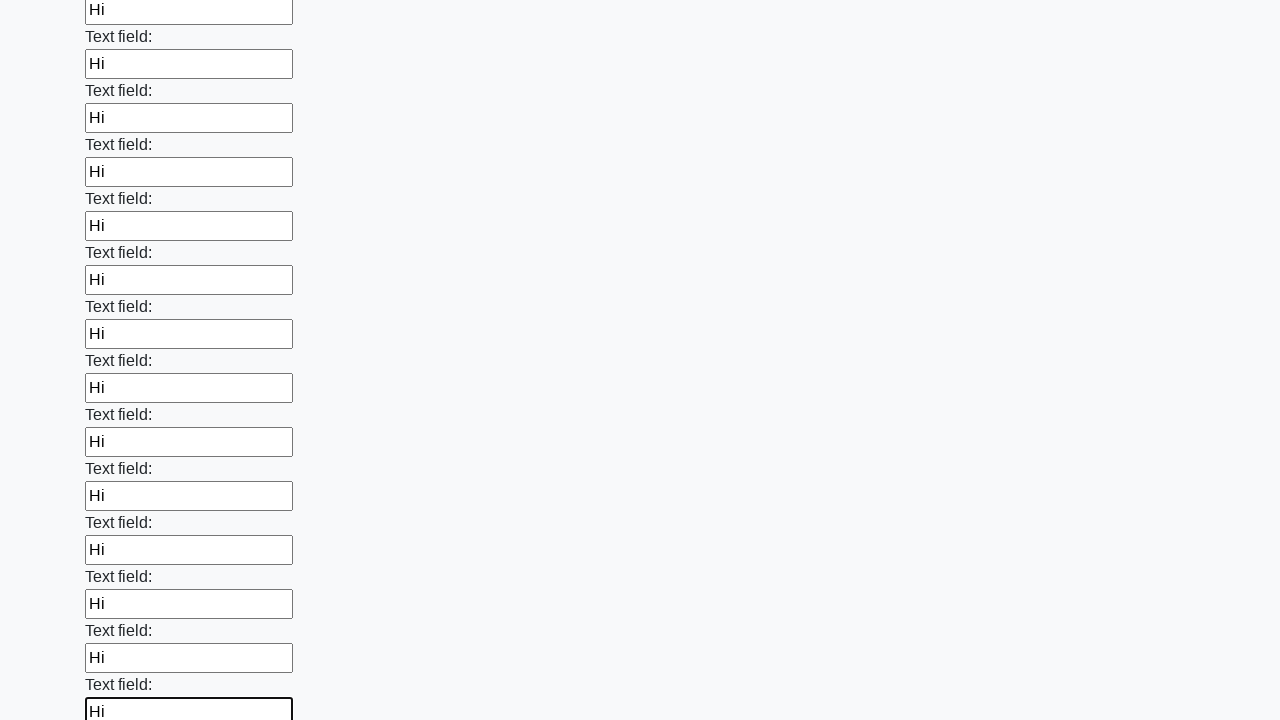

Filled an input field with 'Hi' on input >> nth=55
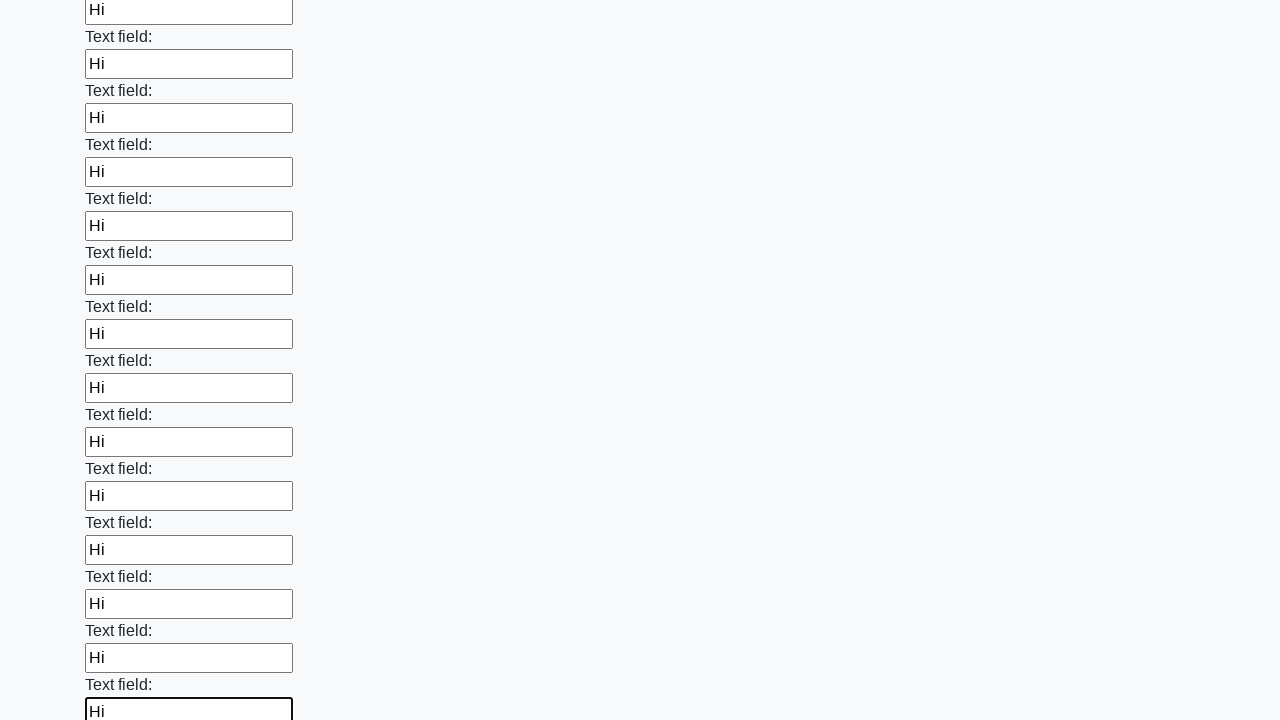

Filled an input field with 'Hi' on input >> nth=56
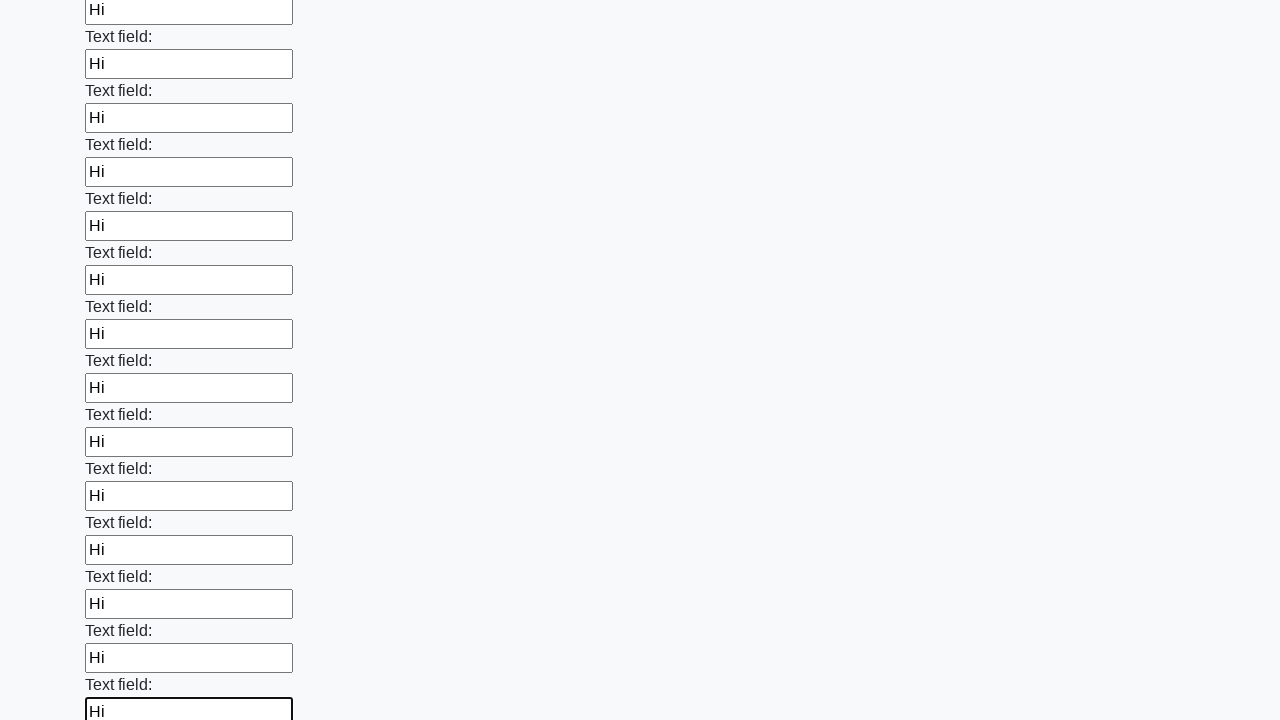

Filled an input field with 'Hi' on input >> nth=57
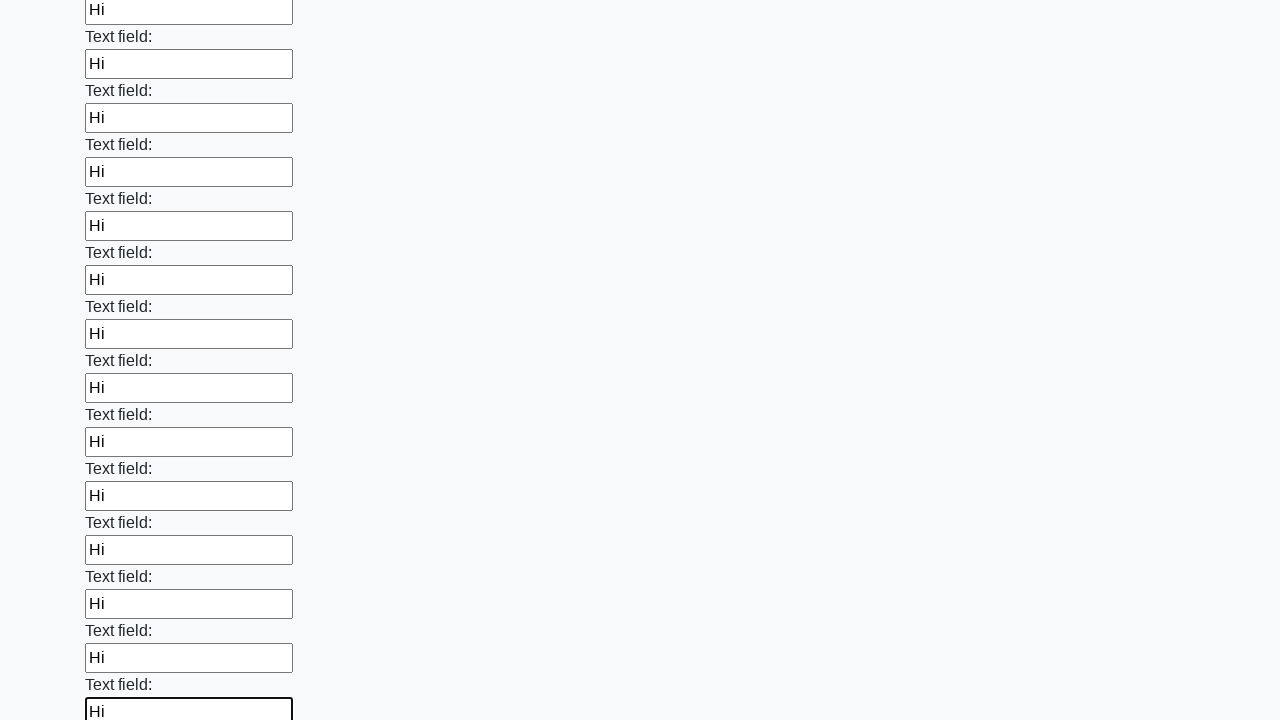

Filled an input field with 'Hi' on input >> nth=58
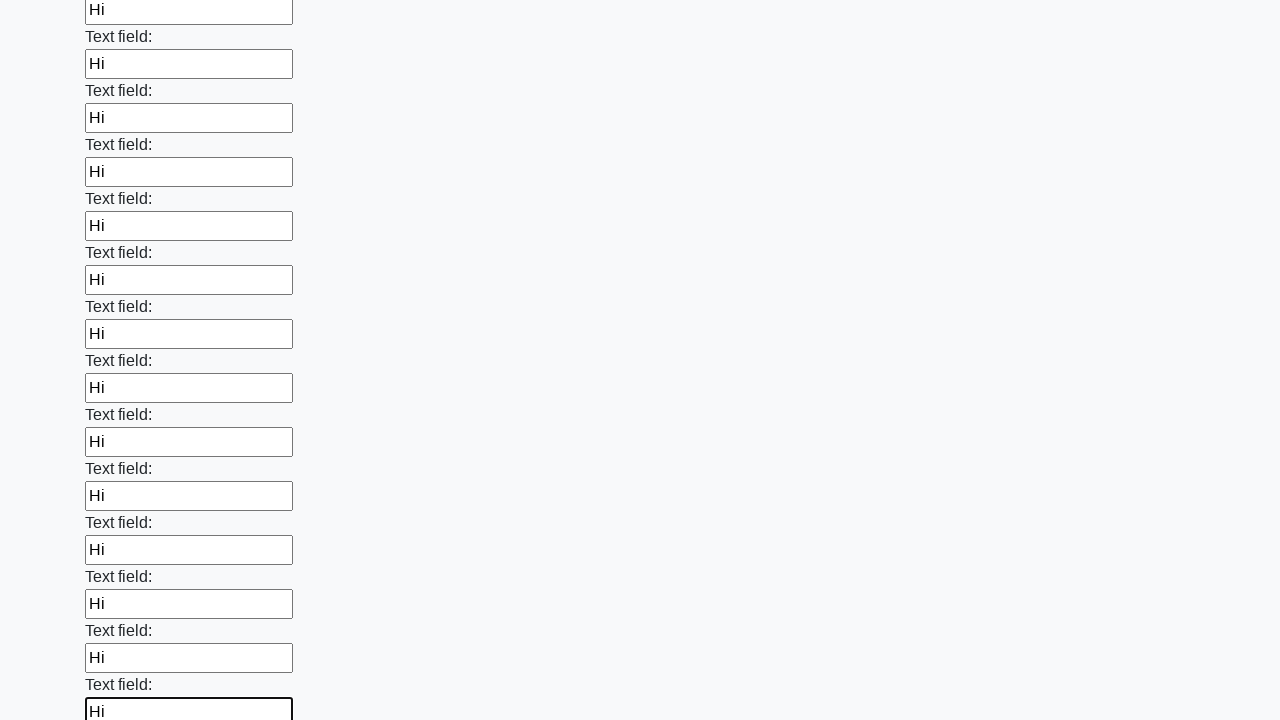

Filled an input field with 'Hi' on input >> nth=59
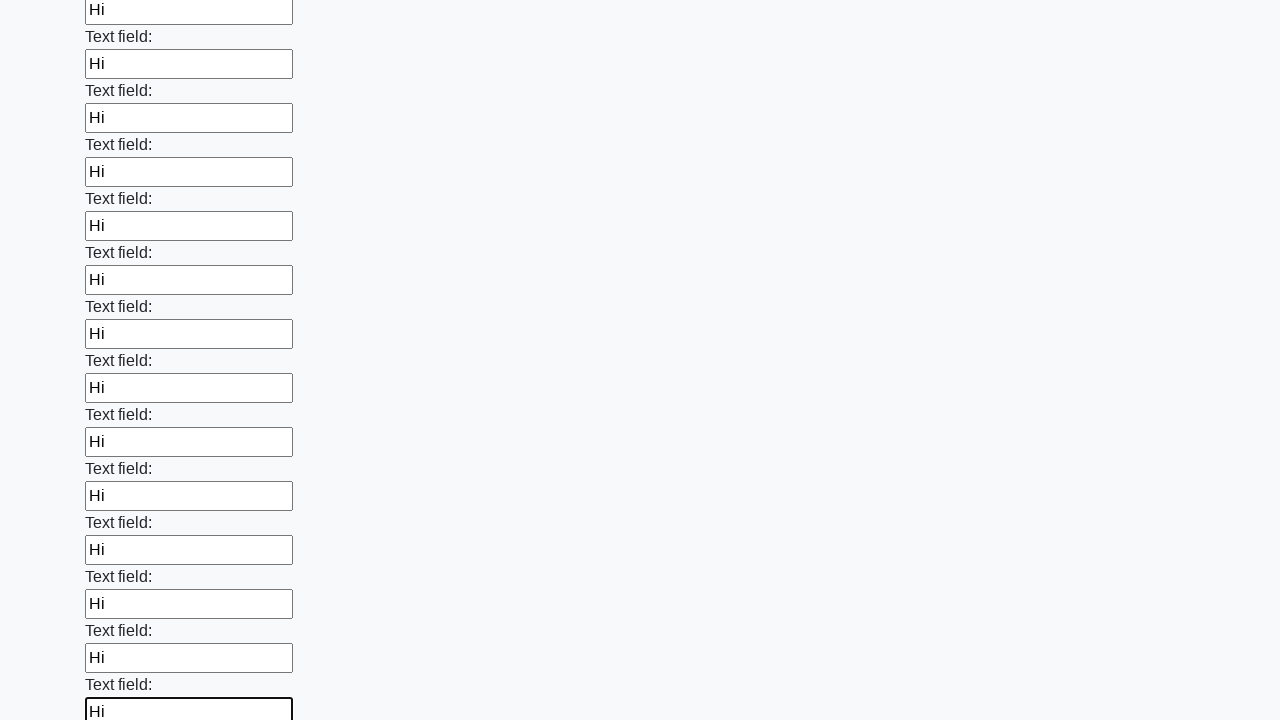

Filled an input field with 'Hi' on input >> nth=60
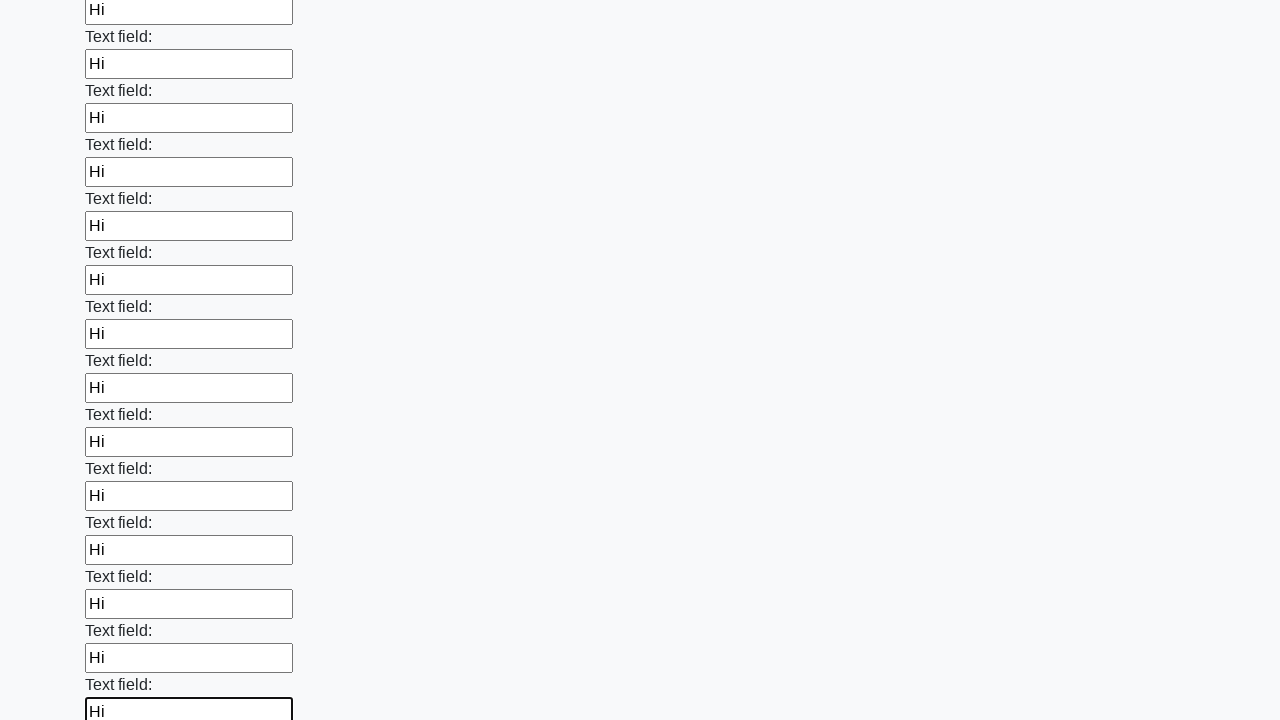

Filled an input field with 'Hi' on input >> nth=61
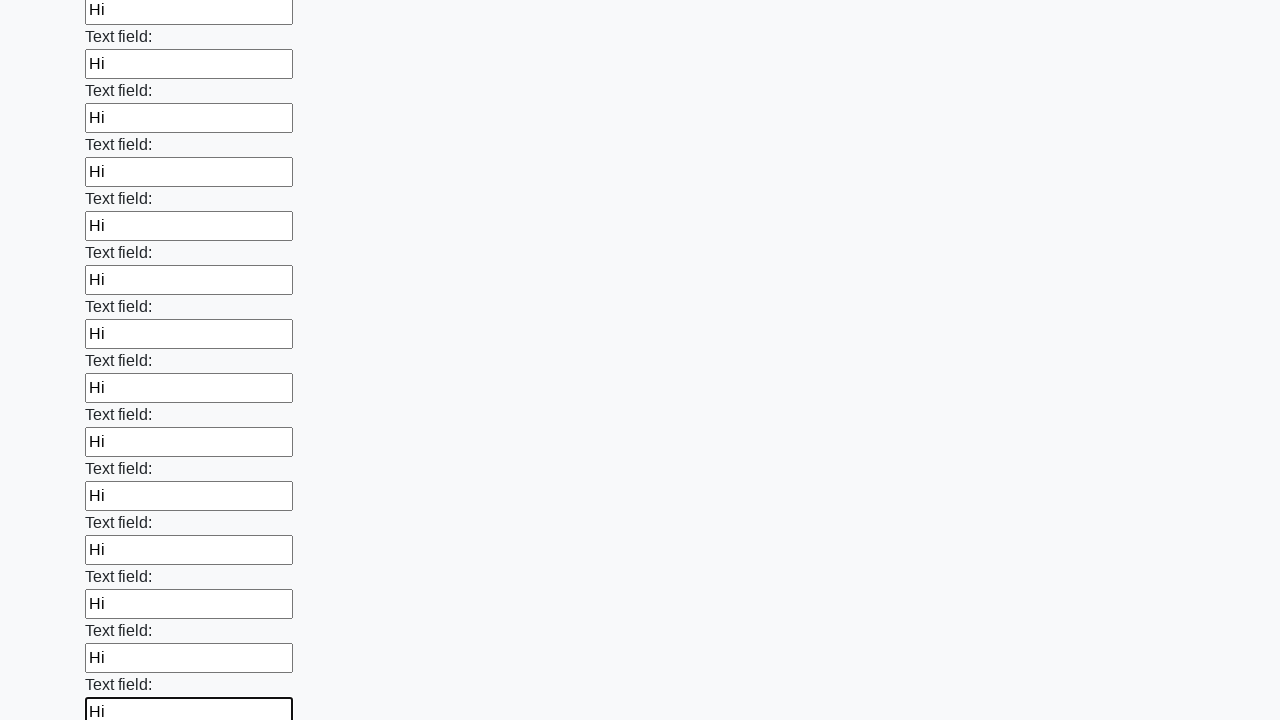

Filled an input field with 'Hi' on input >> nth=62
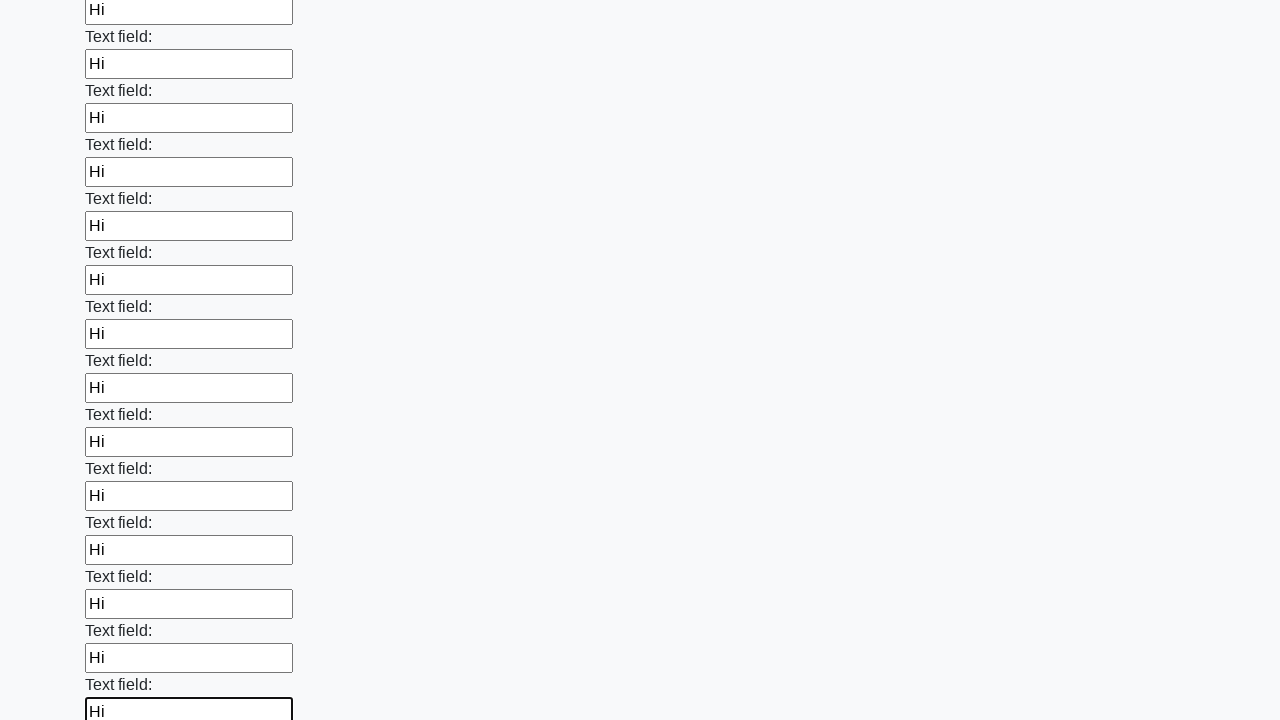

Filled an input field with 'Hi' on input >> nth=63
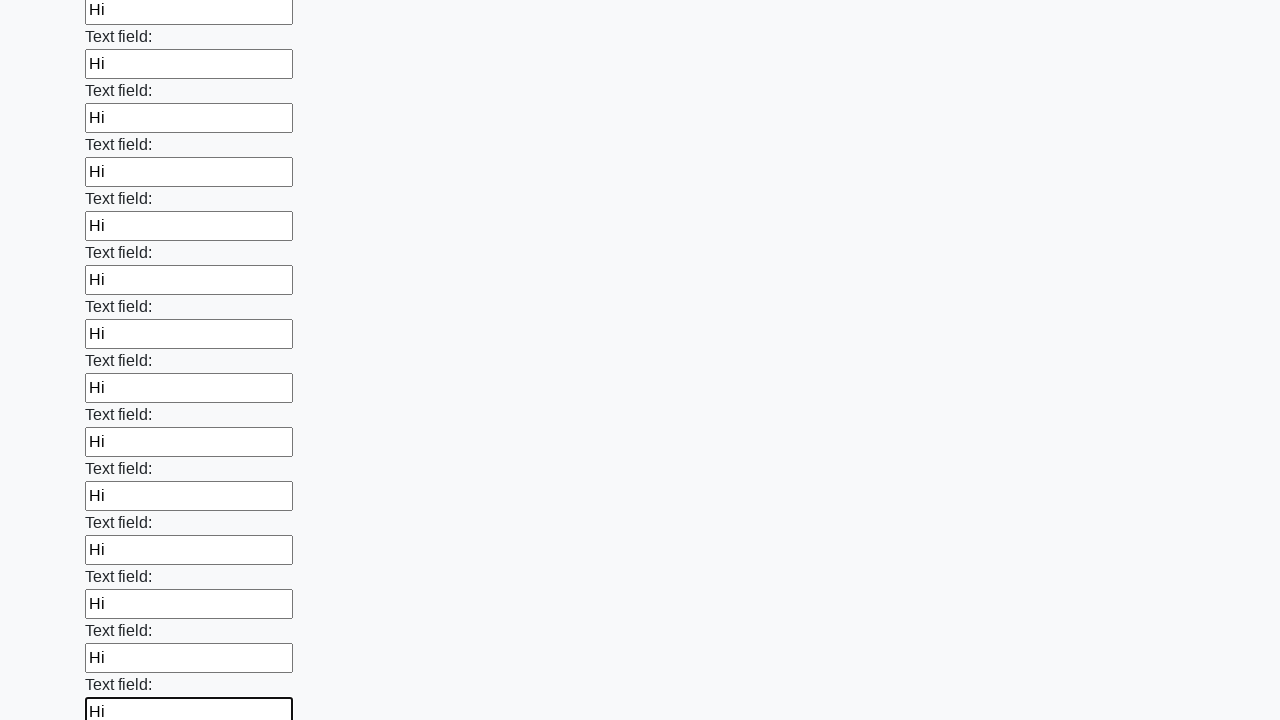

Filled an input field with 'Hi' on input >> nth=64
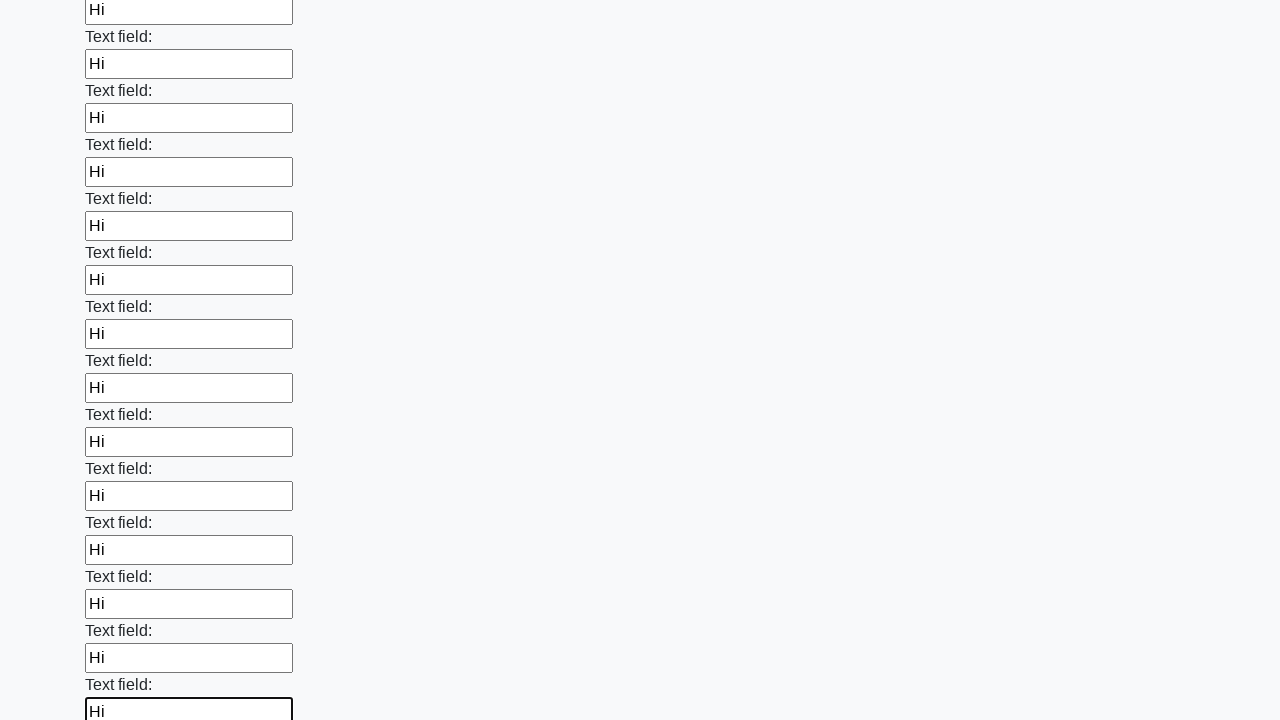

Filled an input field with 'Hi' on input >> nth=65
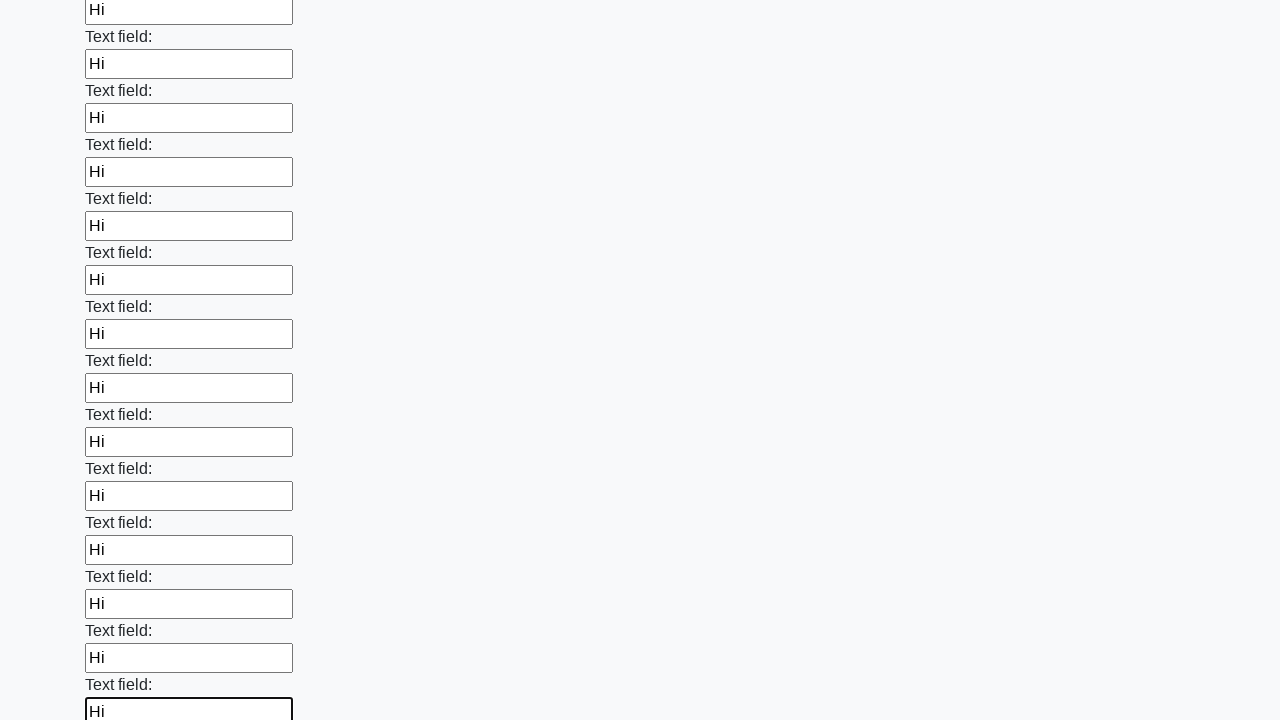

Filled an input field with 'Hi' on input >> nth=66
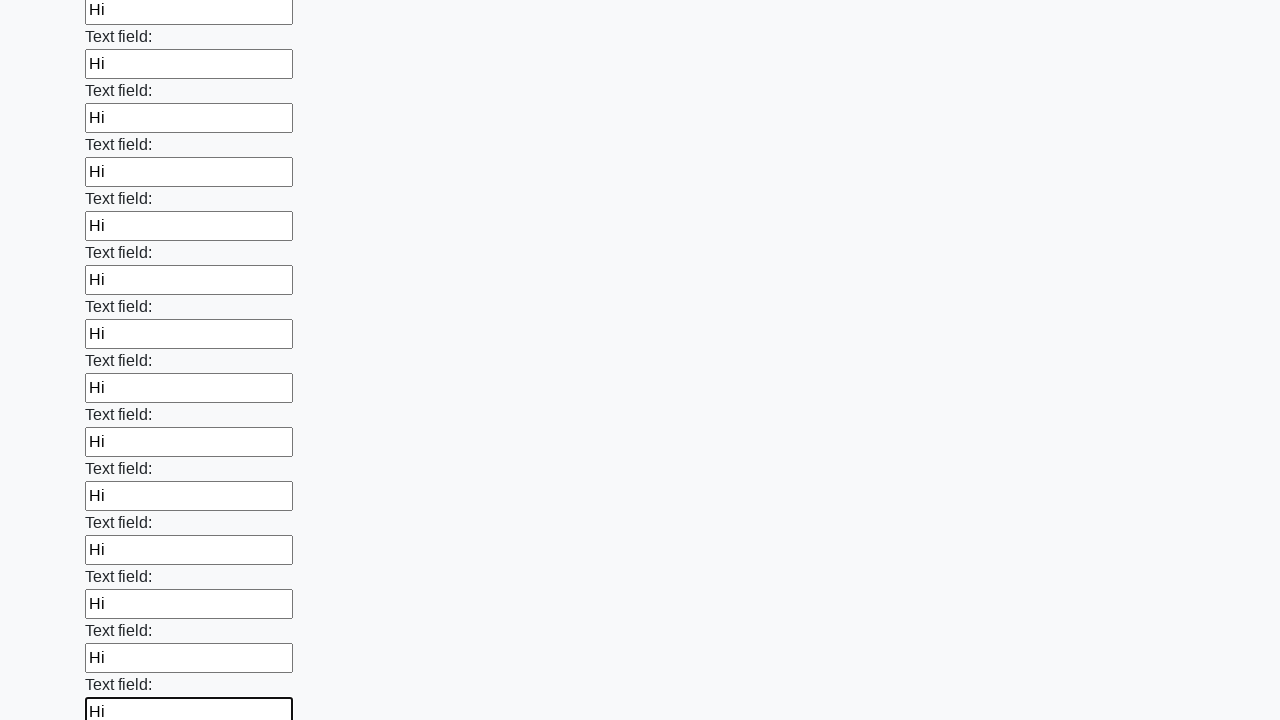

Filled an input field with 'Hi' on input >> nth=67
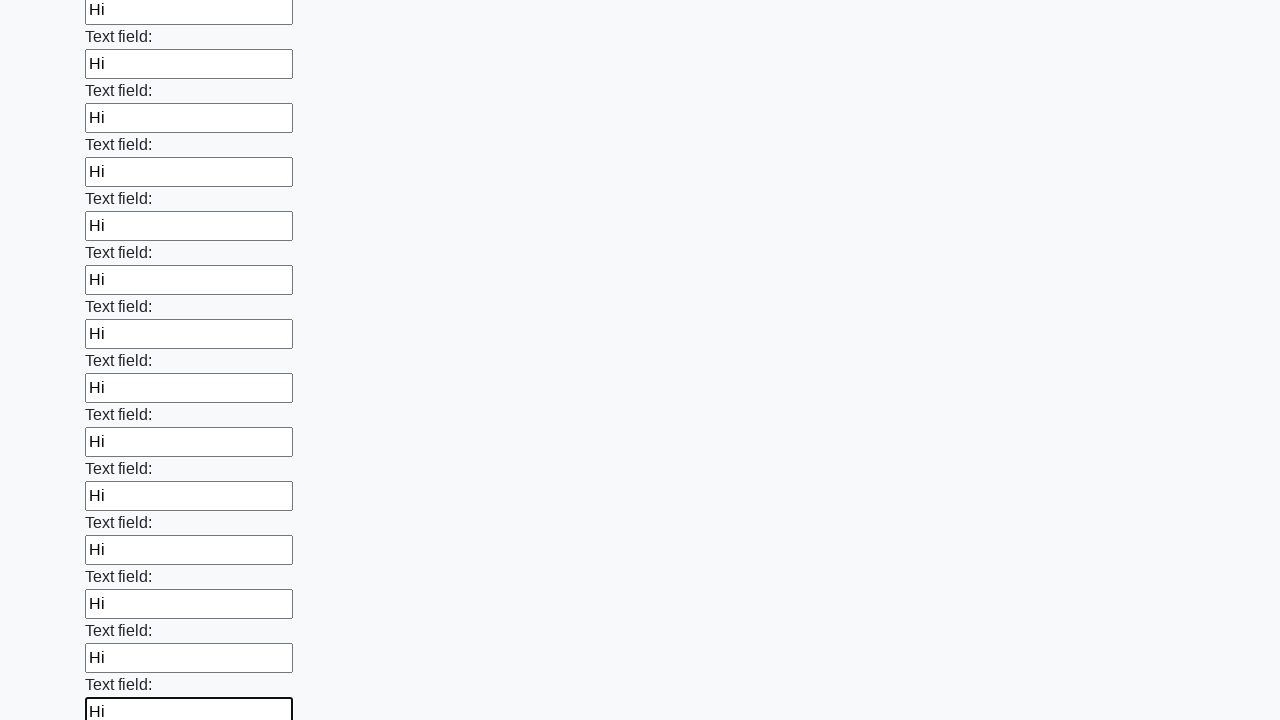

Filled an input field with 'Hi' on input >> nth=68
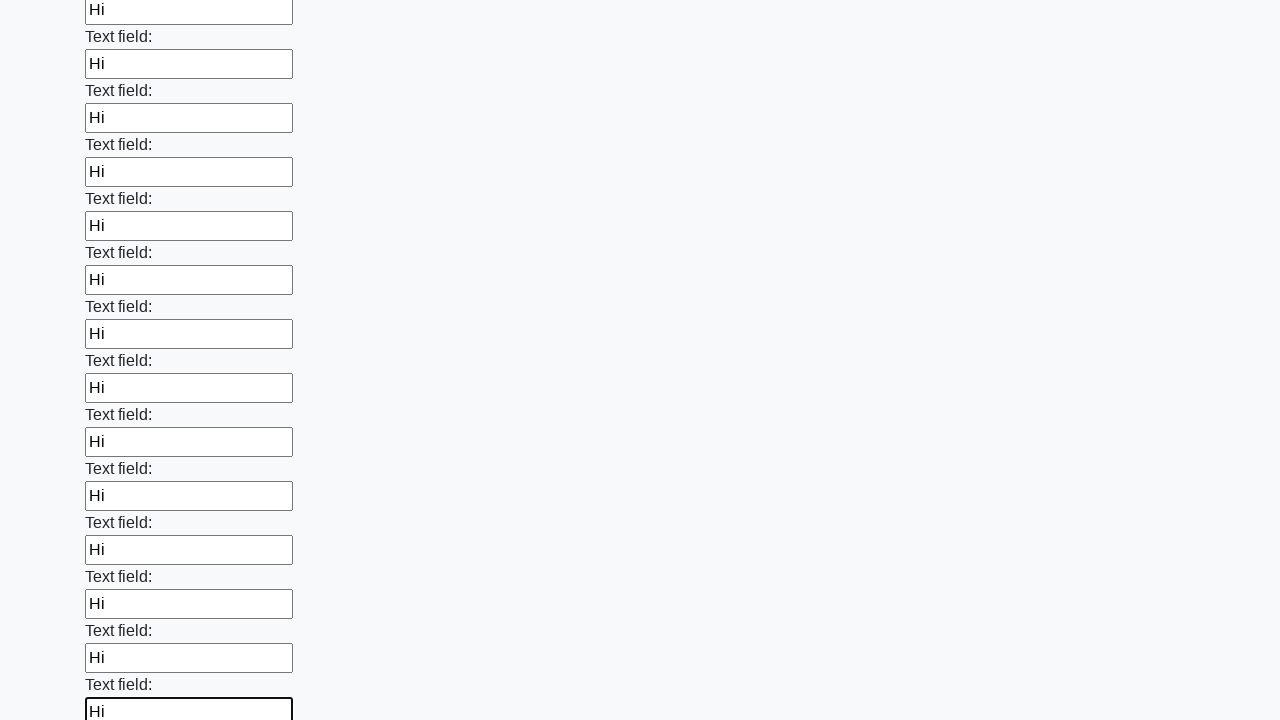

Filled an input field with 'Hi' on input >> nth=69
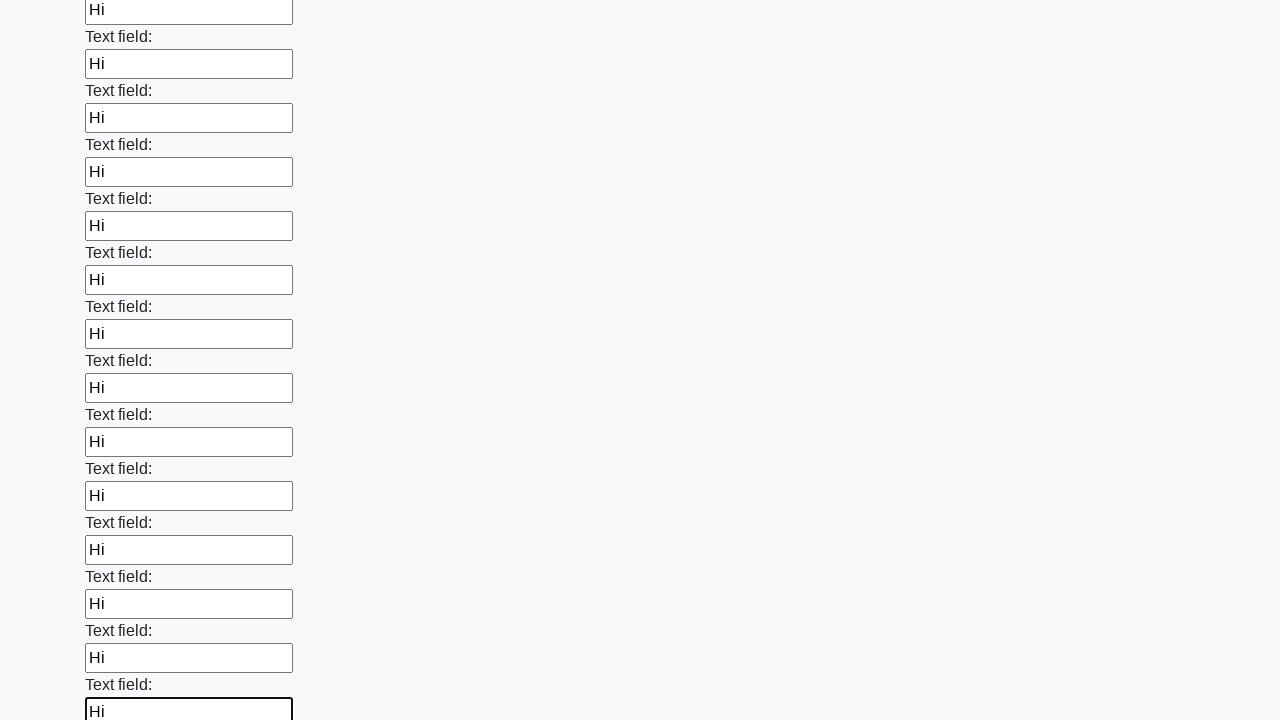

Filled an input field with 'Hi' on input >> nth=70
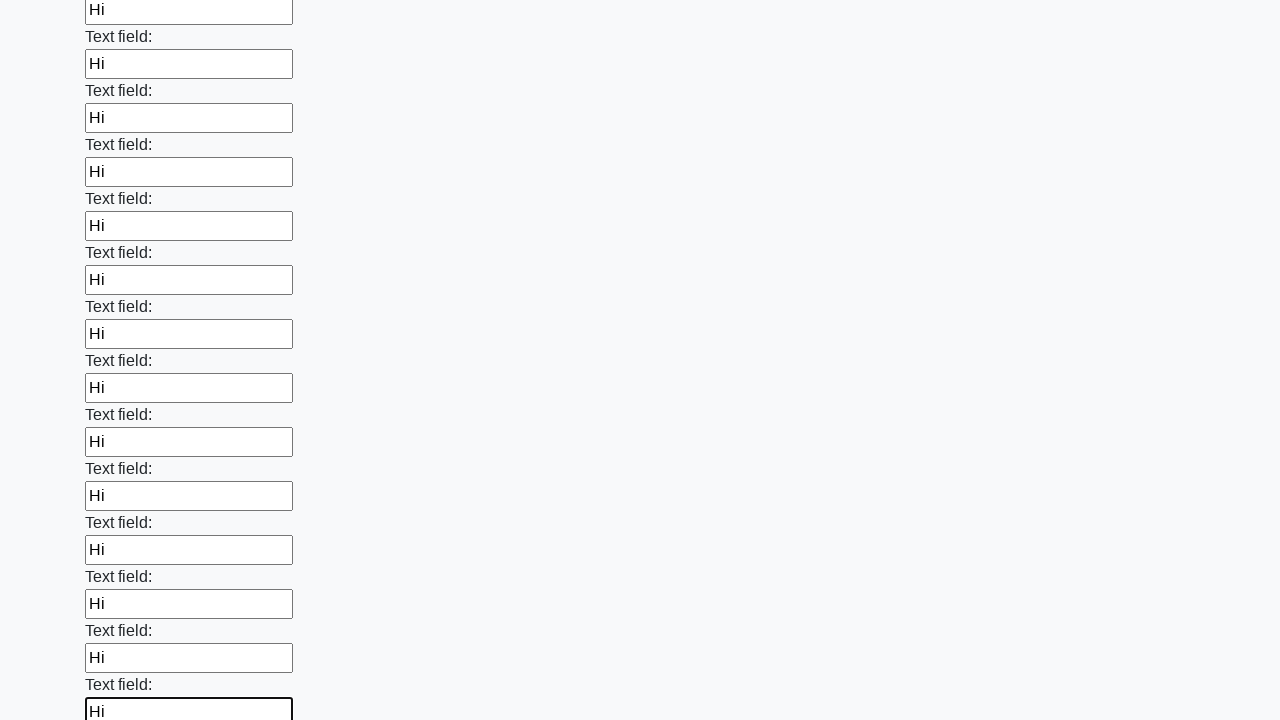

Filled an input field with 'Hi' on input >> nth=71
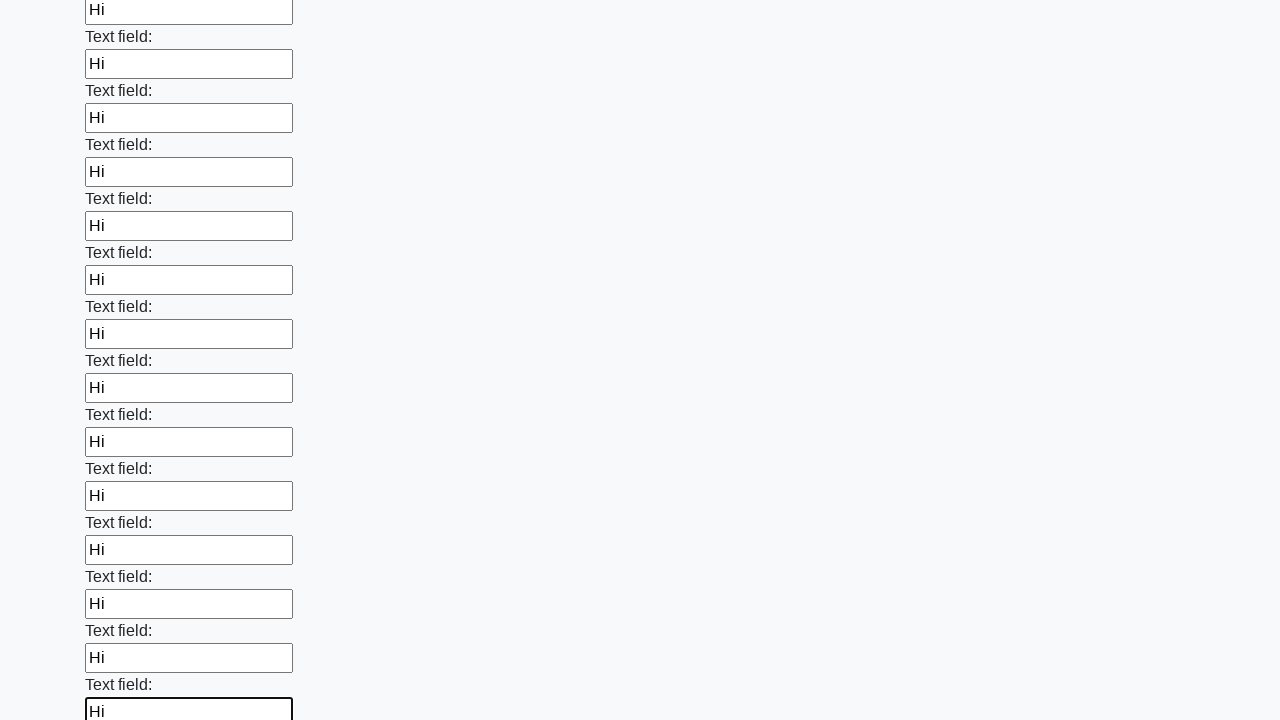

Filled an input field with 'Hi' on input >> nth=72
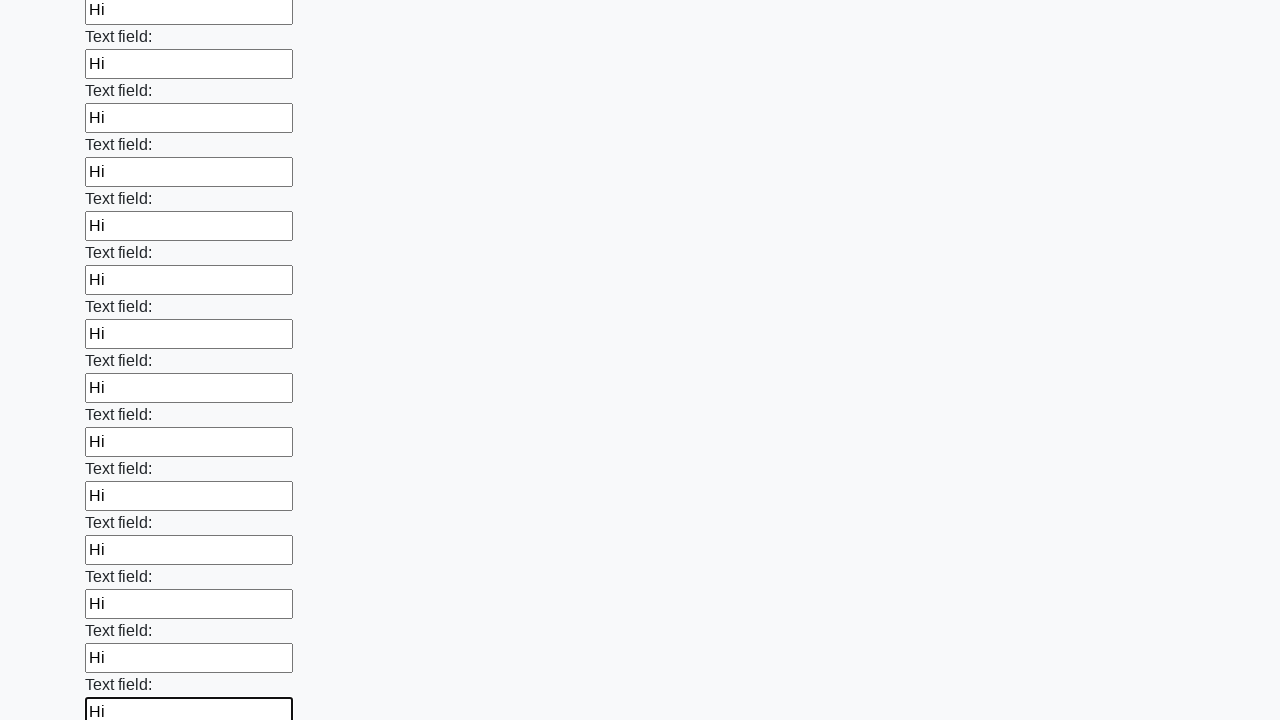

Filled an input field with 'Hi' on input >> nth=73
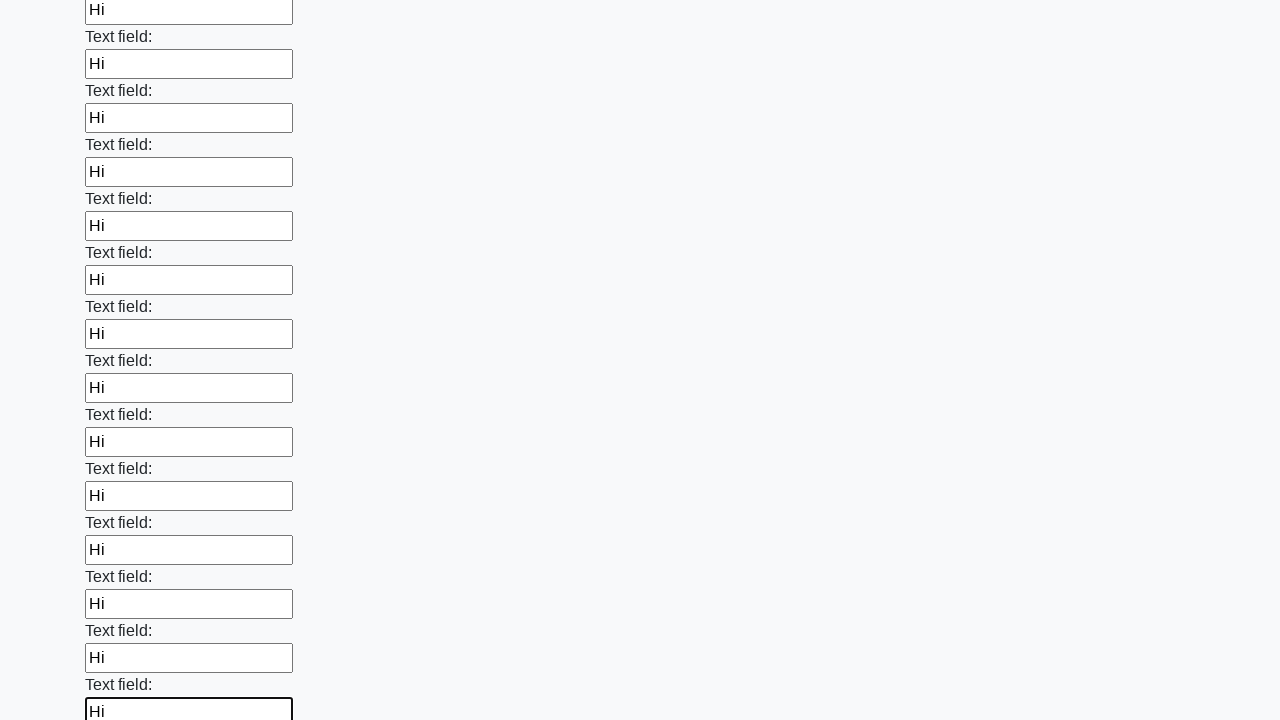

Filled an input field with 'Hi' on input >> nth=74
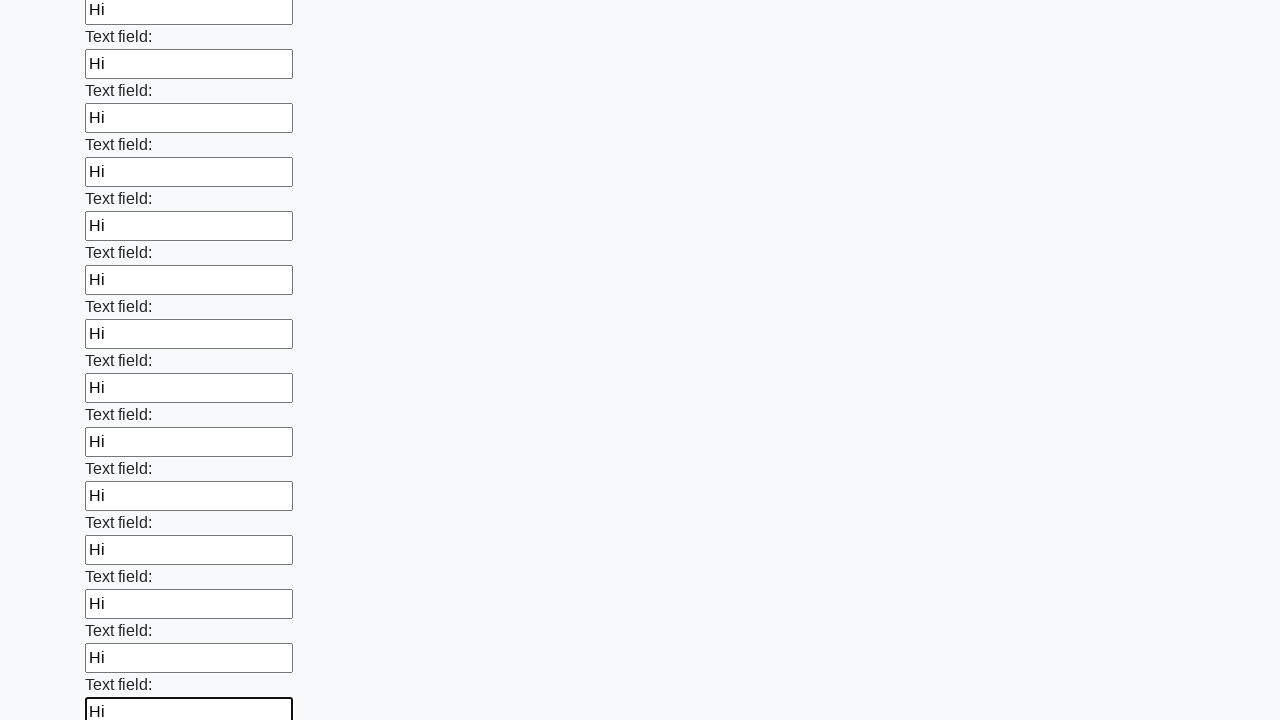

Filled an input field with 'Hi' on input >> nth=75
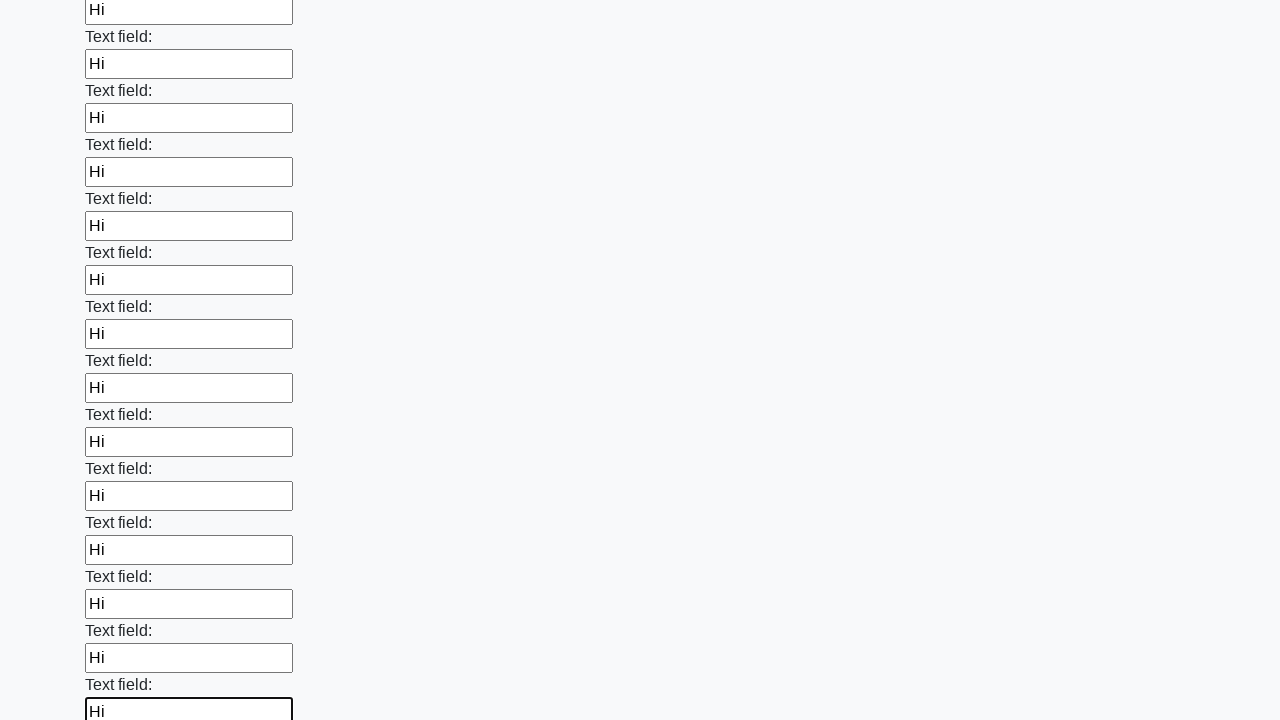

Filled an input field with 'Hi' on input >> nth=76
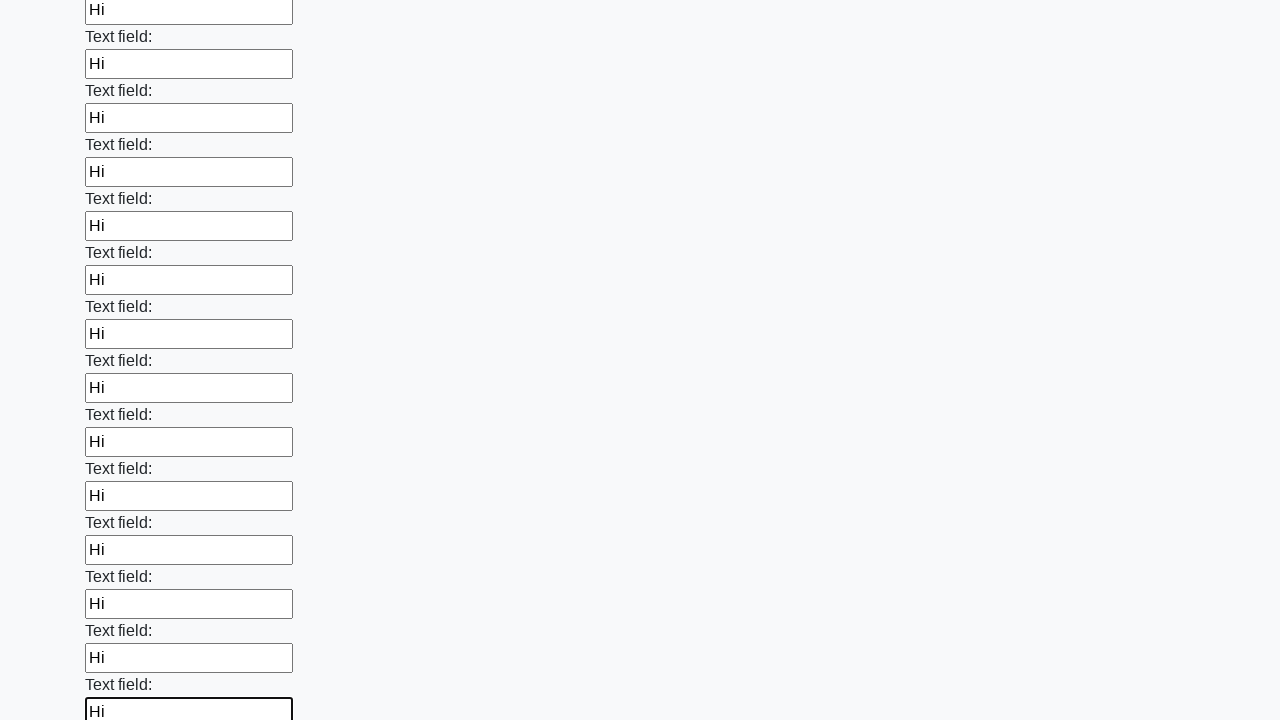

Filled an input field with 'Hi' on input >> nth=77
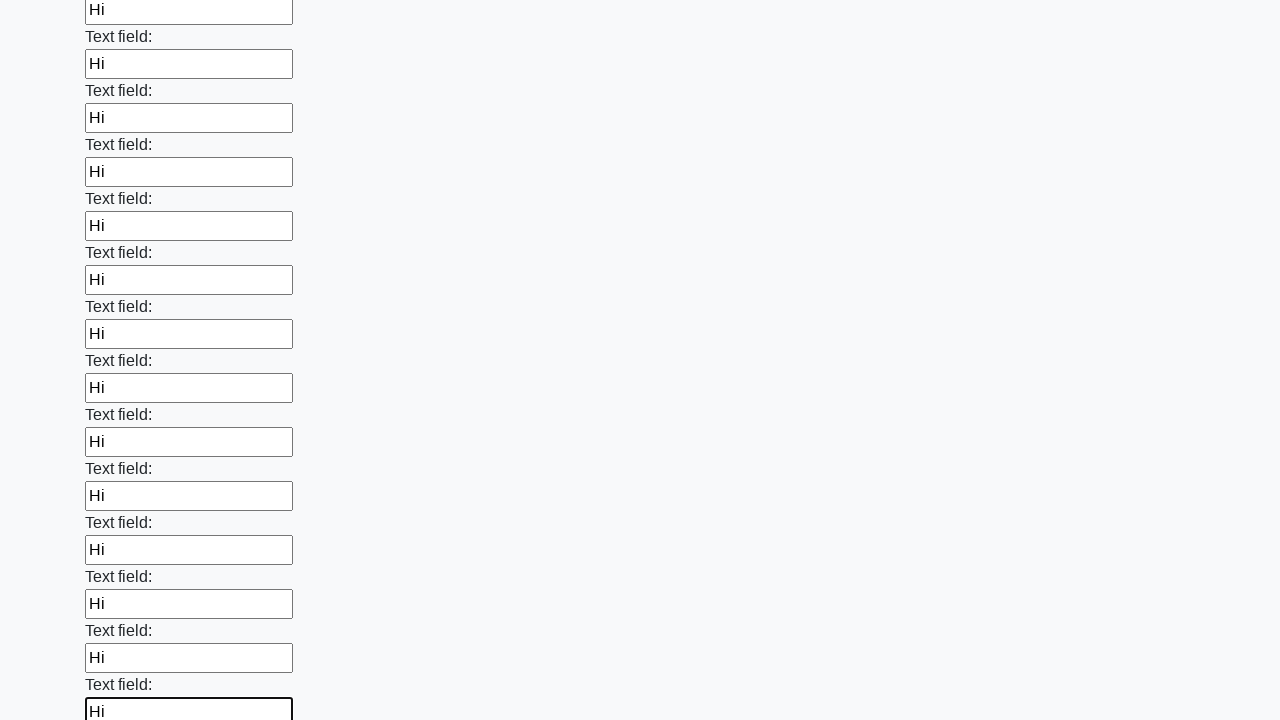

Filled an input field with 'Hi' on input >> nth=78
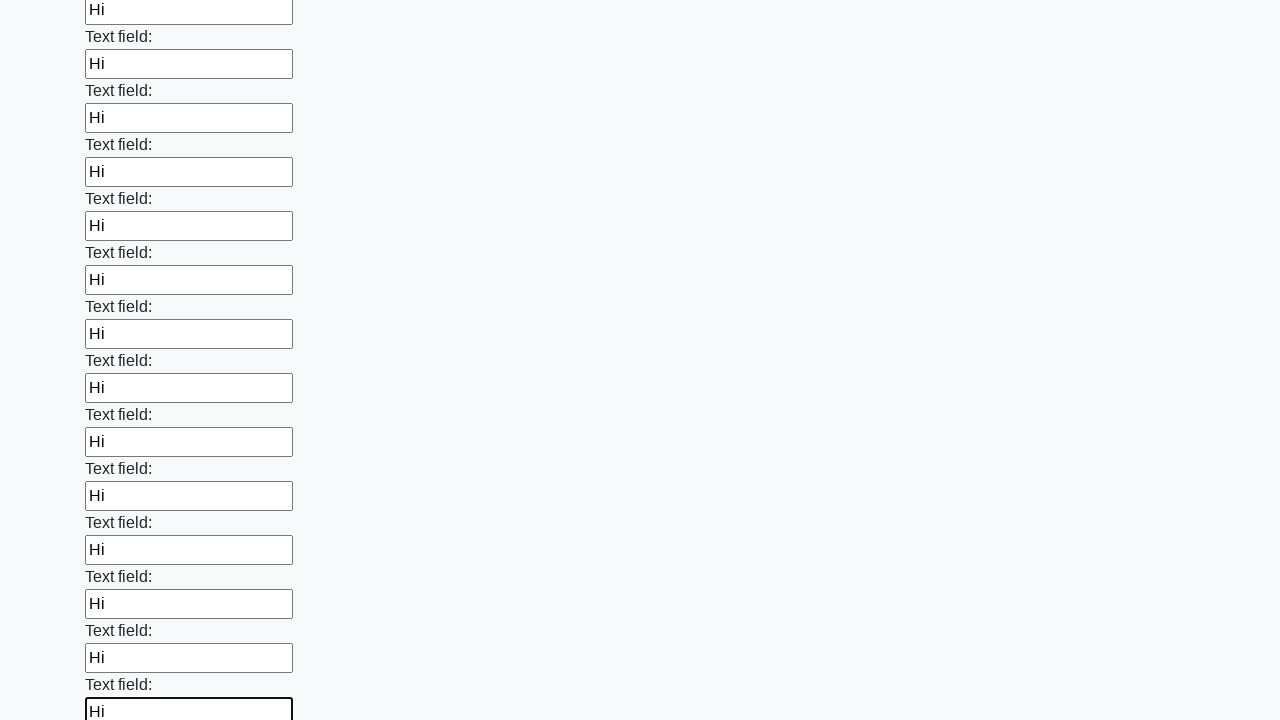

Filled an input field with 'Hi' on input >> nth=79
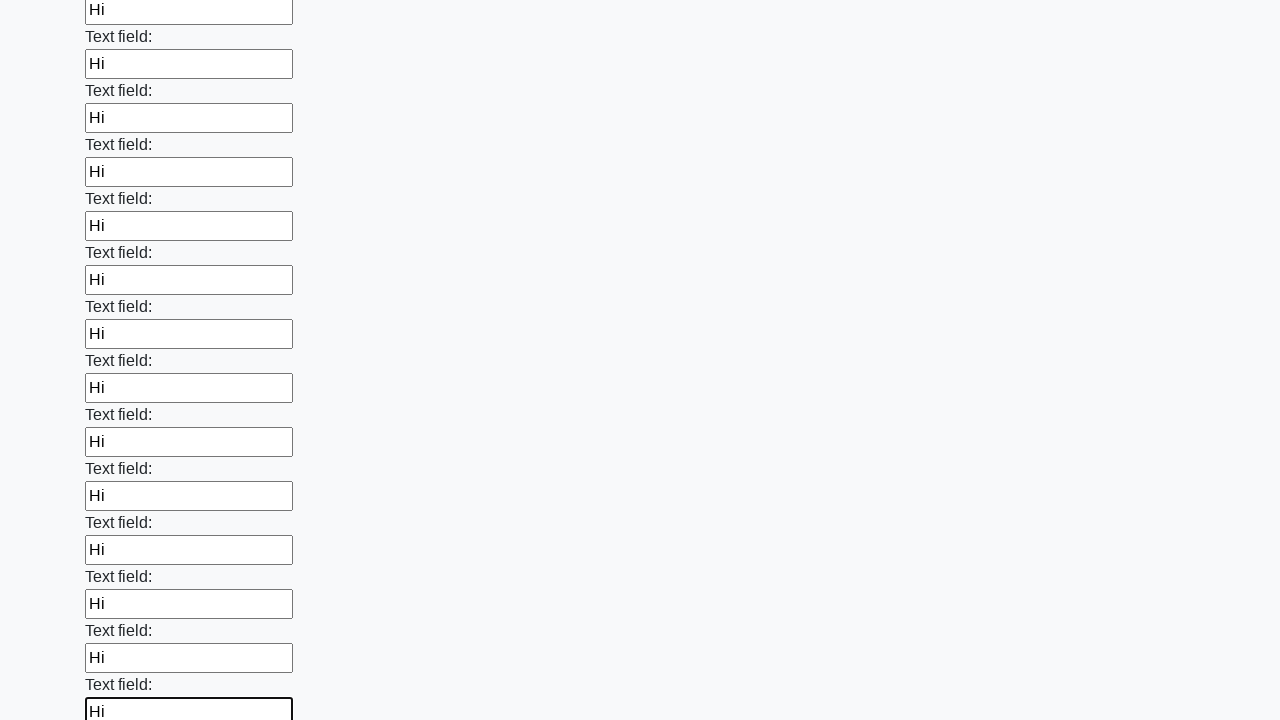

Filled an input field with 'Hi' on input >> nth=80
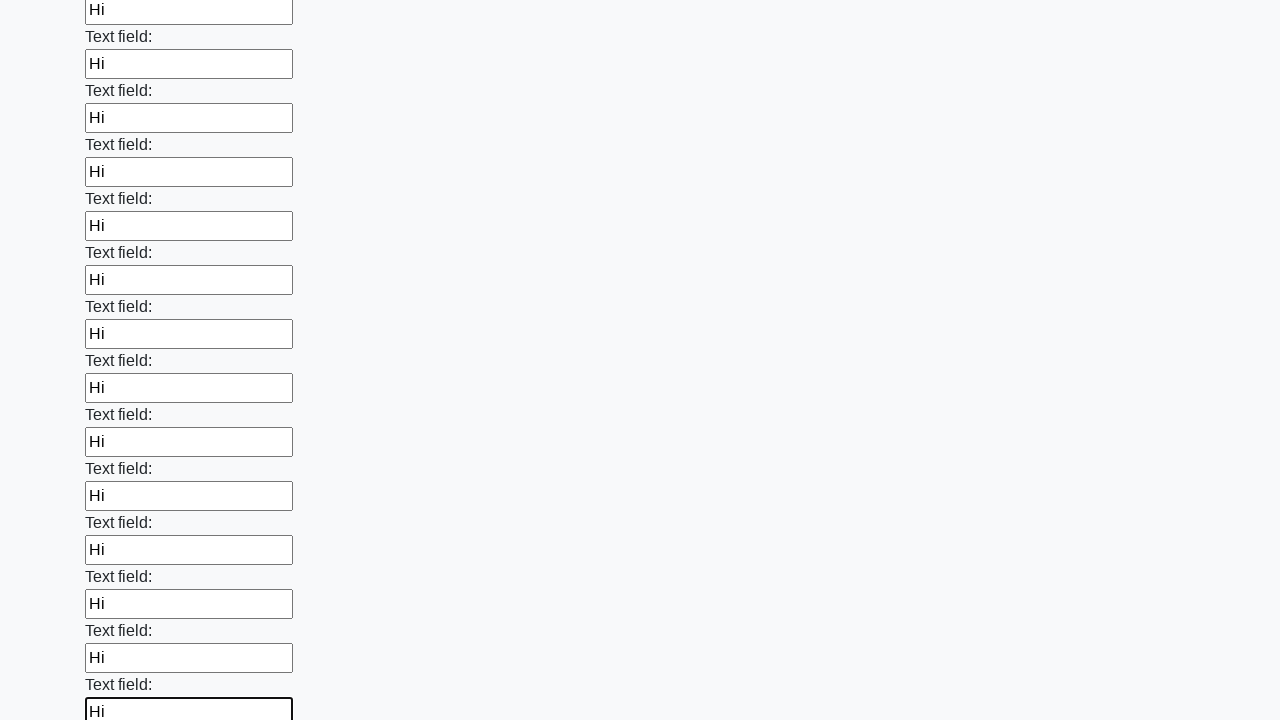

Filled an input field with 'Hi' on input >> nth=81
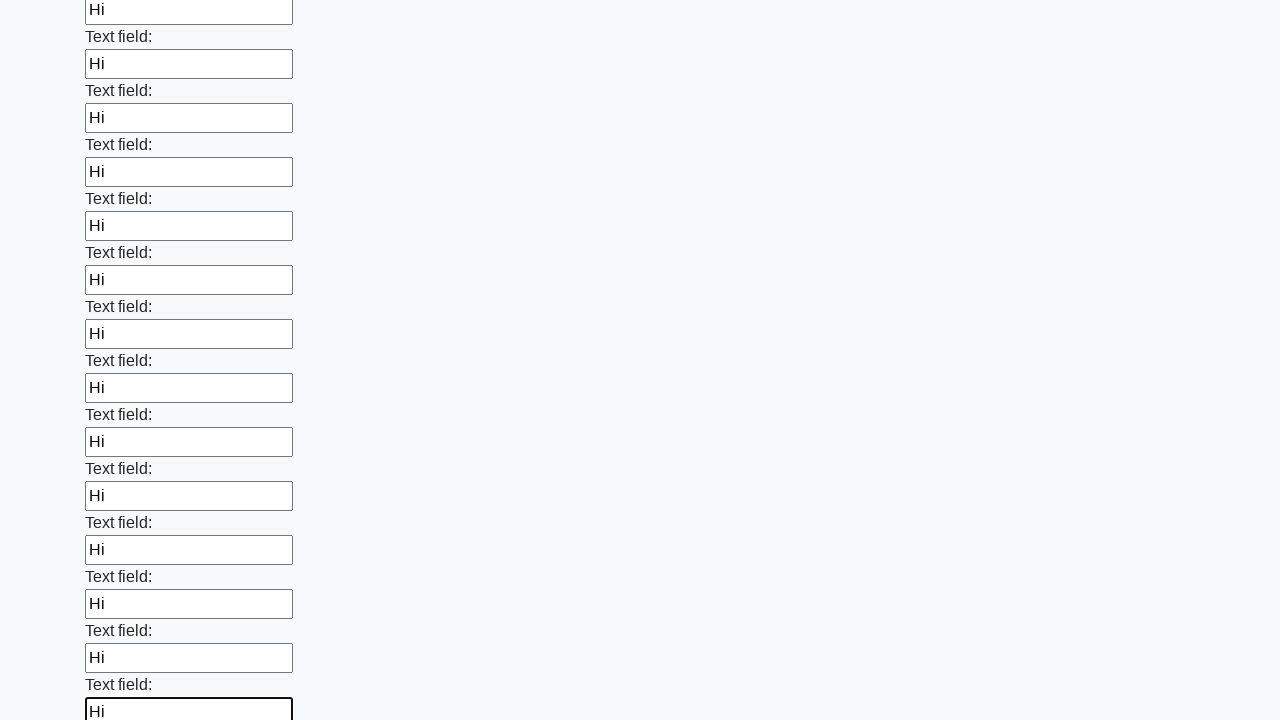

Filled an input field with 'Hi' on input >> nth=82
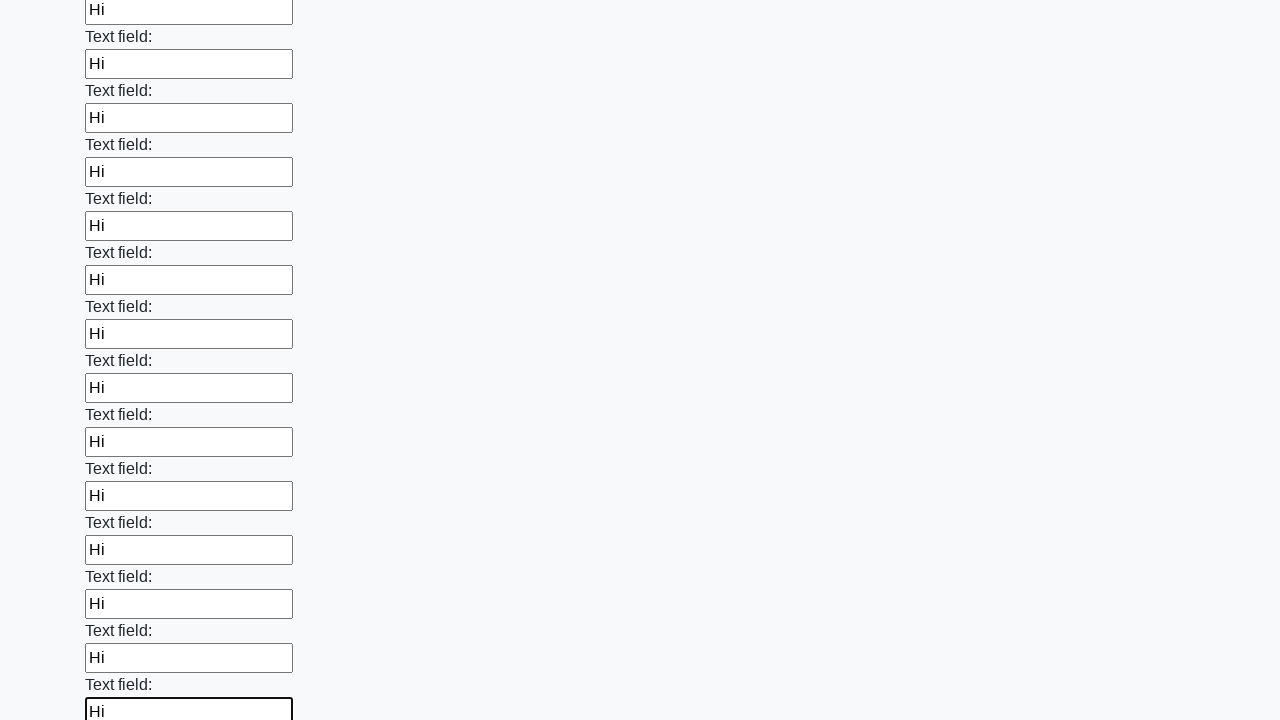

Filled an input field with 'Hi' on input >> nth=83
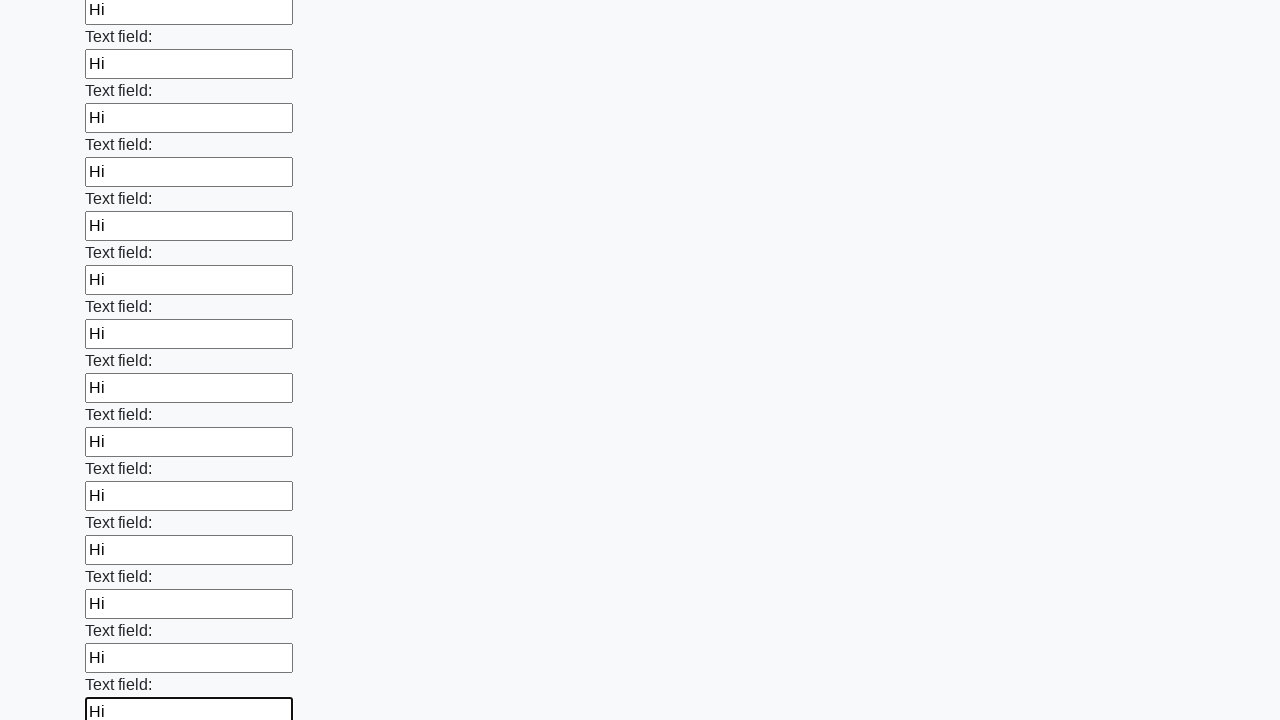

Filled an input field with 'Hi' on input >> nth=84
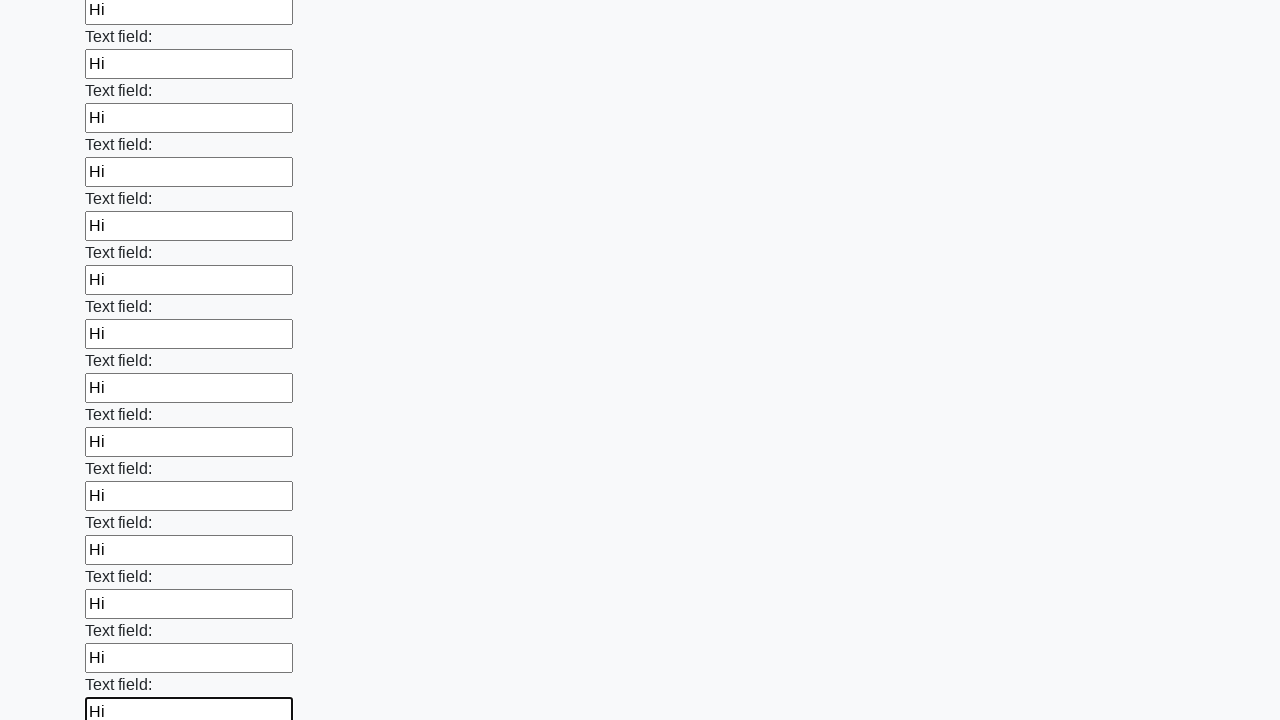

Filled an input field with 'Hi' on input >> nth=85
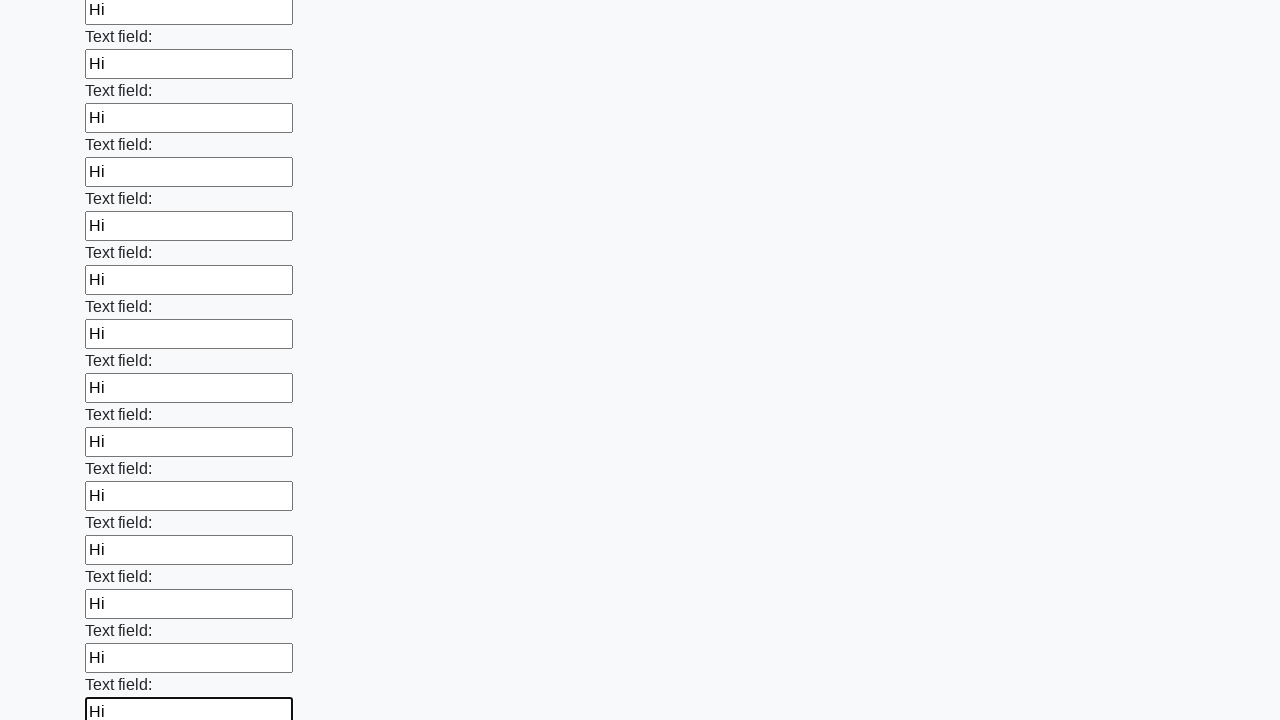

Filled an input field with 'Hi' on input >> nth=86
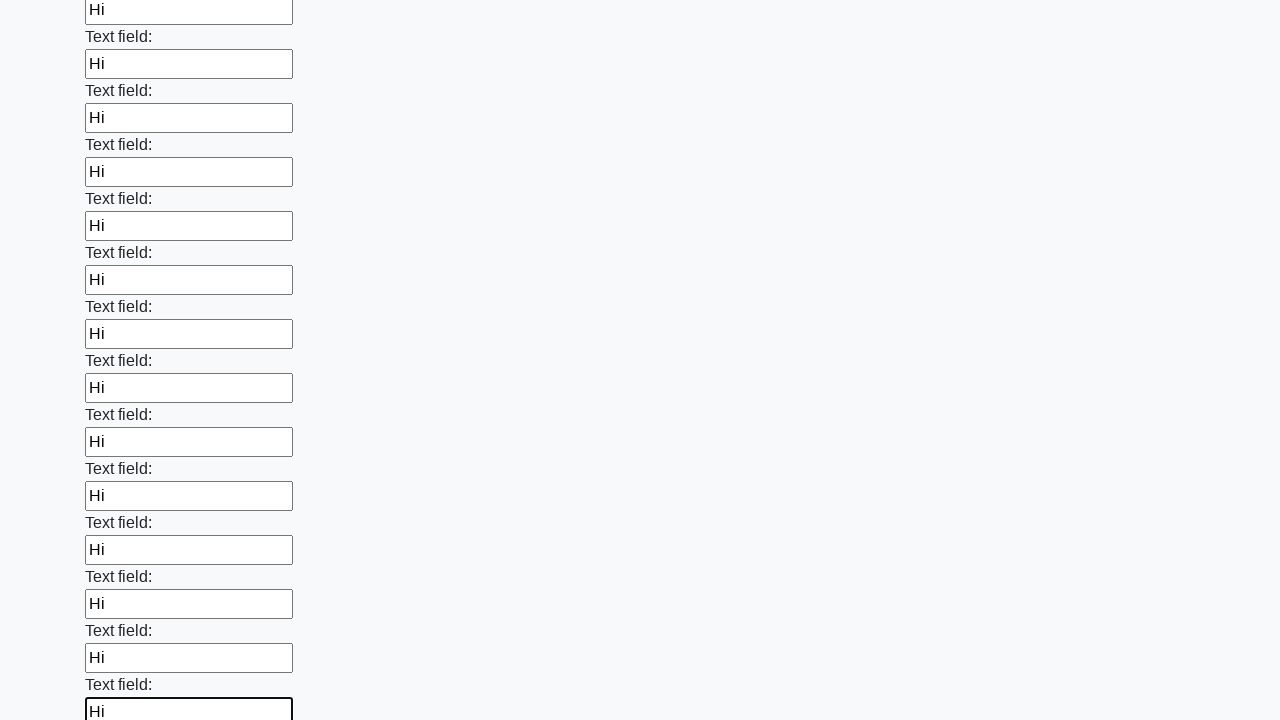

Filled an input field with 'Hi' on input >> nth=87
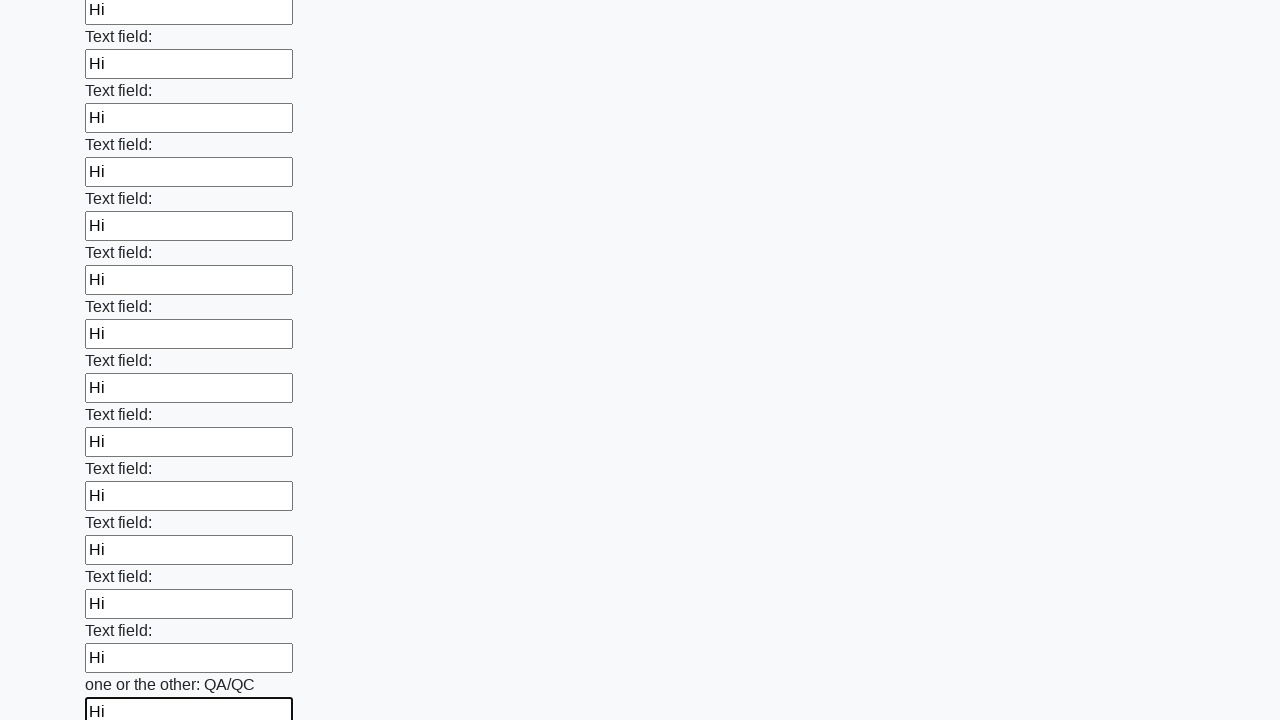

Filled an input field with 'Hi' on input >> nth=88
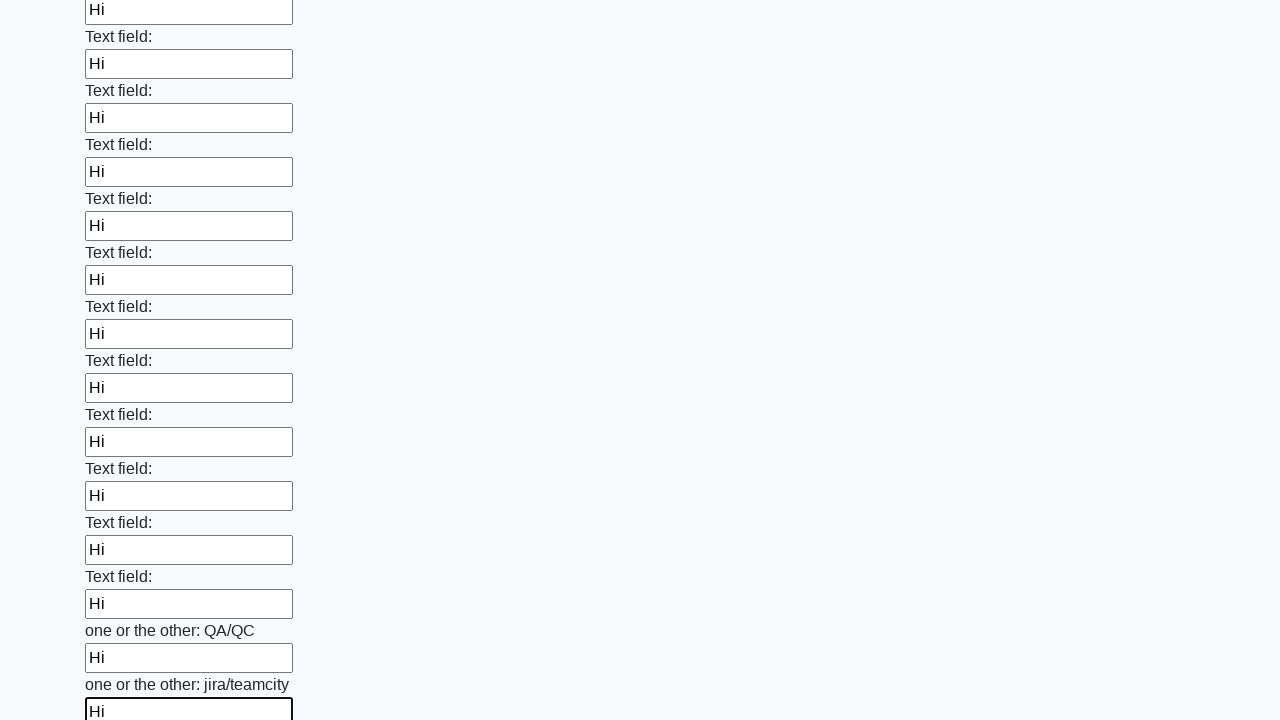

Filled an input field with 'Hi' on input >> nth=89
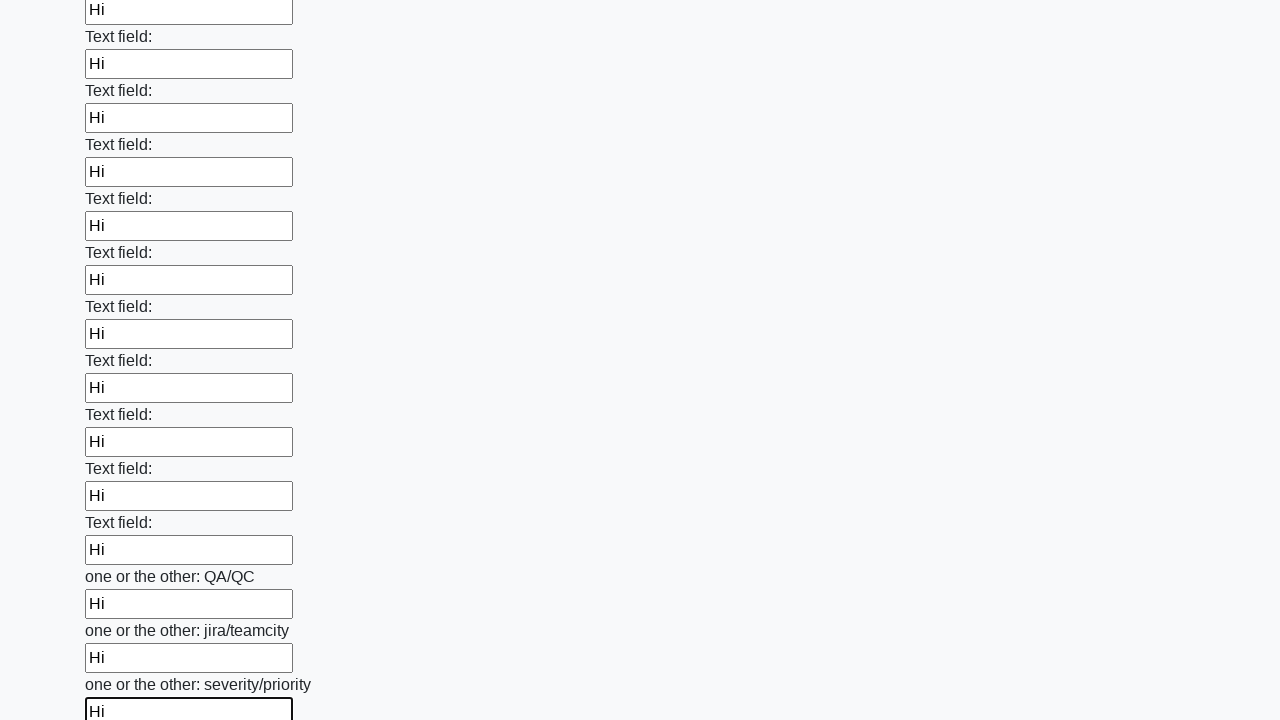

Filled an input field with 'Hi' on input >> nth=90
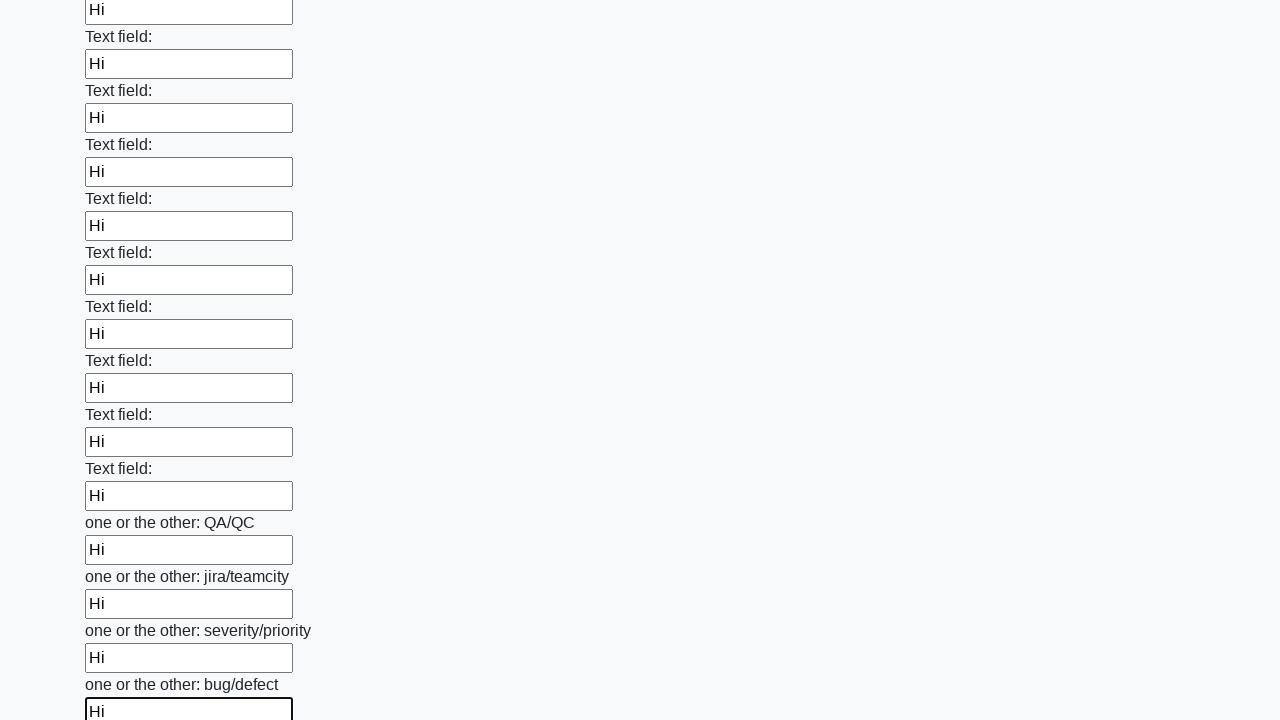

Filled an input field with 'Hi' on input >> nth=91
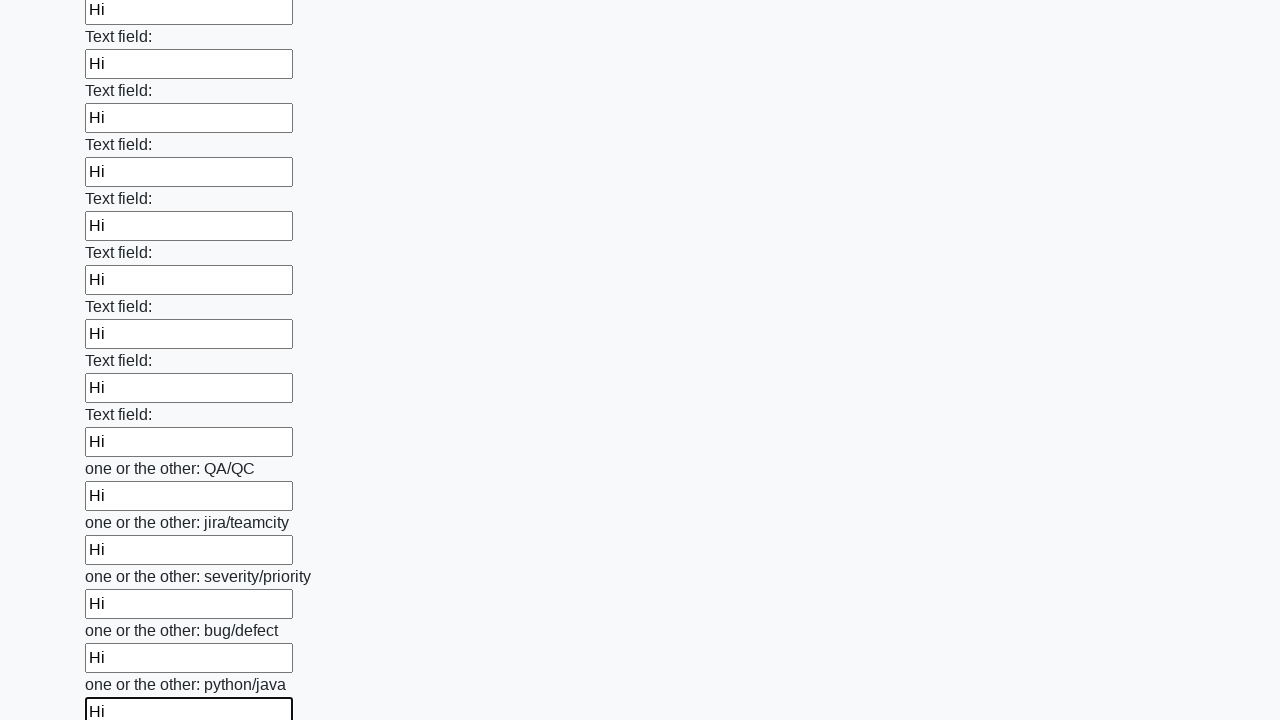

Filled an input field with 'Hi' on input >> nth=92
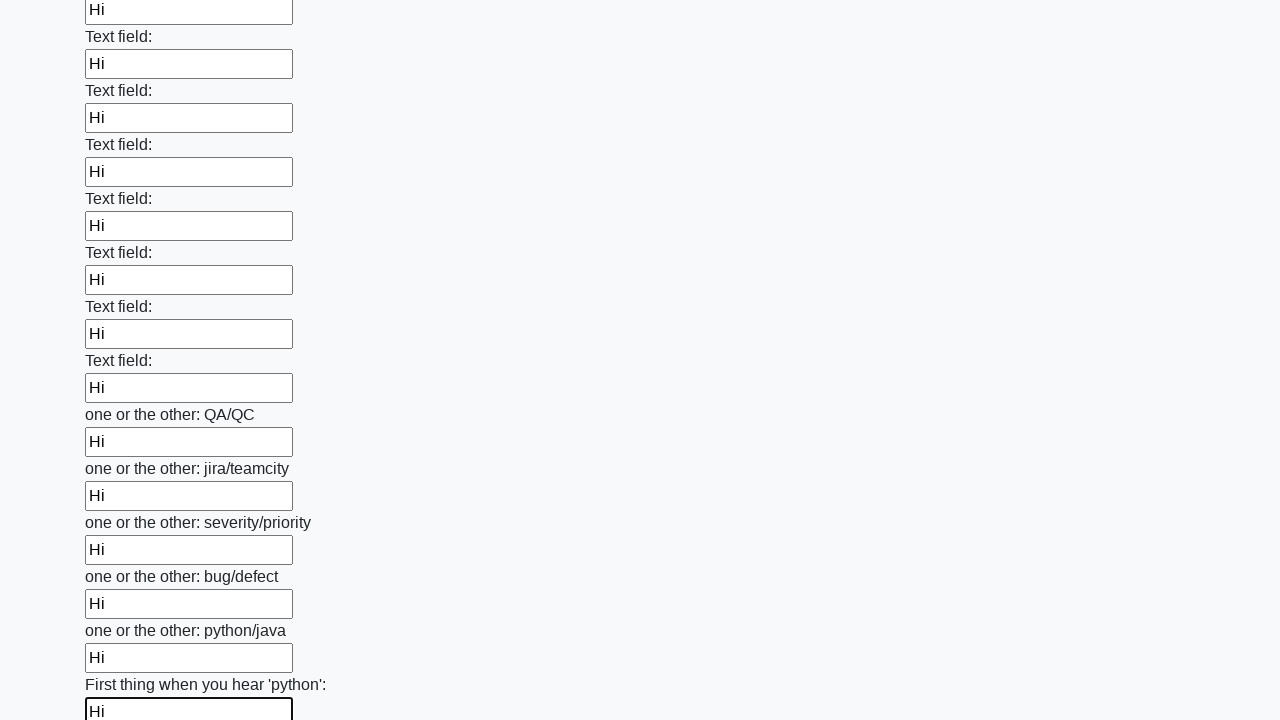

Filled an input field with 'Hi' on input >> nth=93
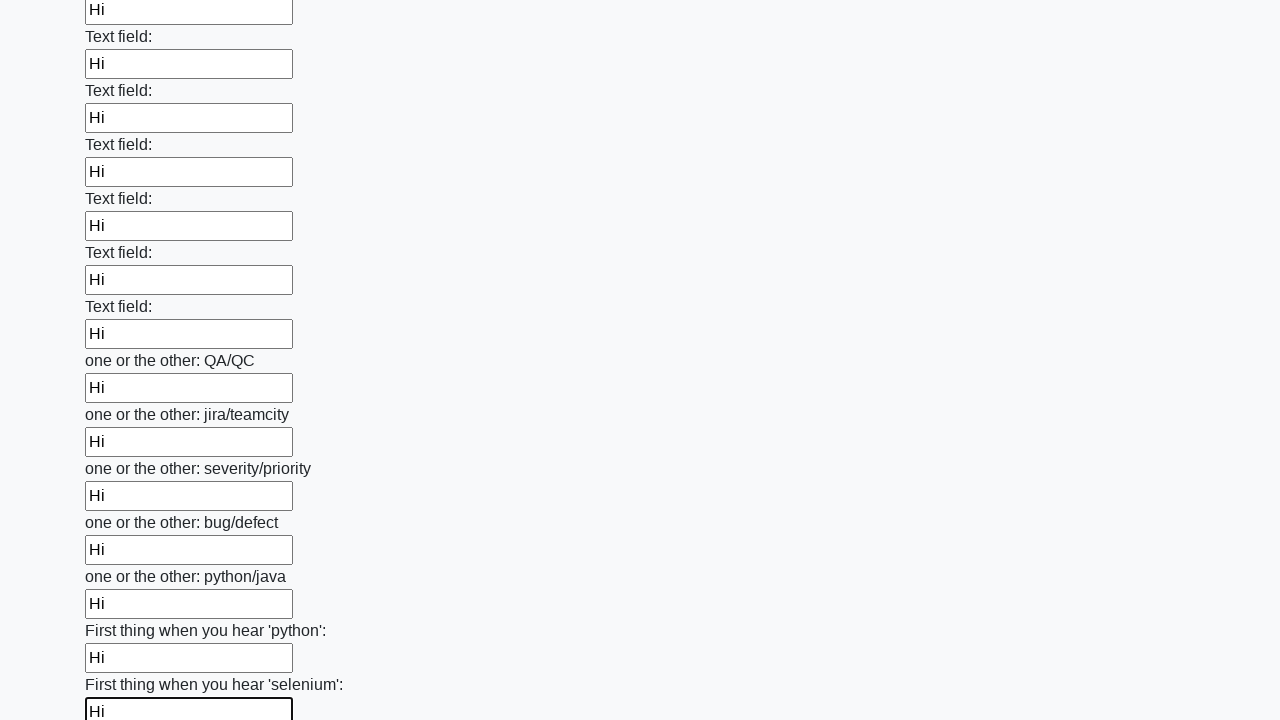

Filled an input field with 'Hi' on input >> nth=94
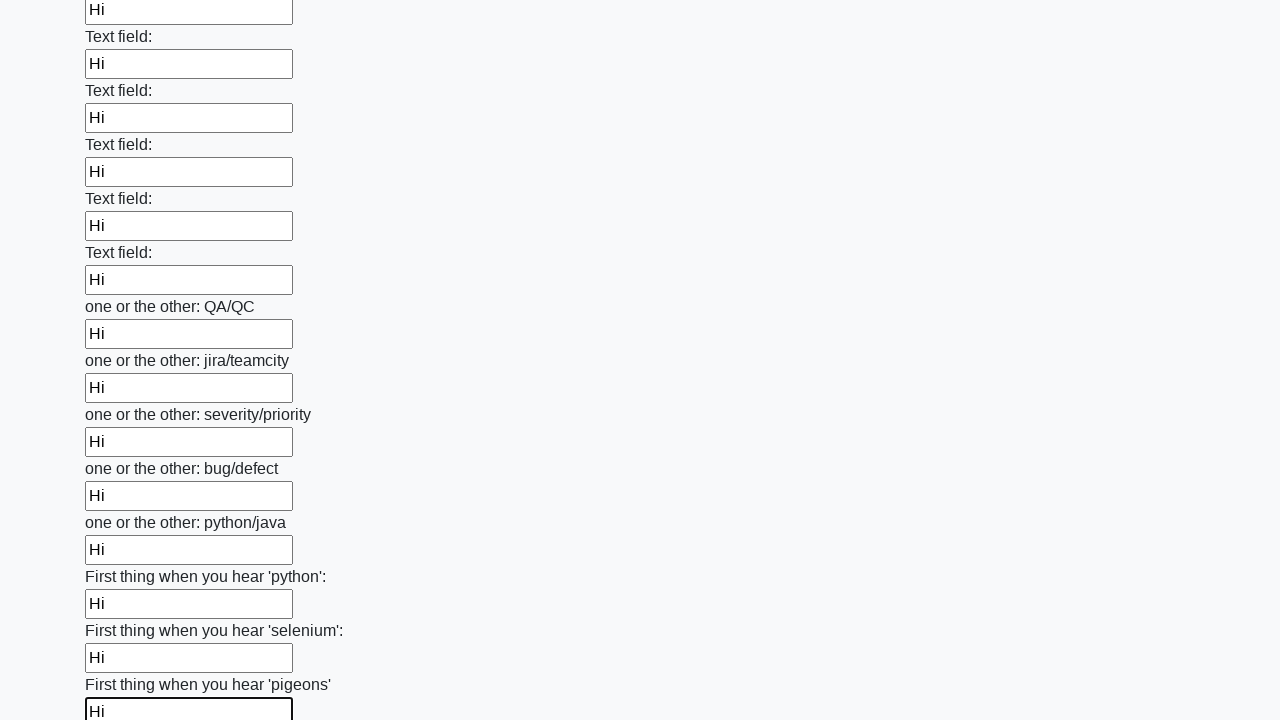

Filled an input field with 'Hi' on input >> nth=95
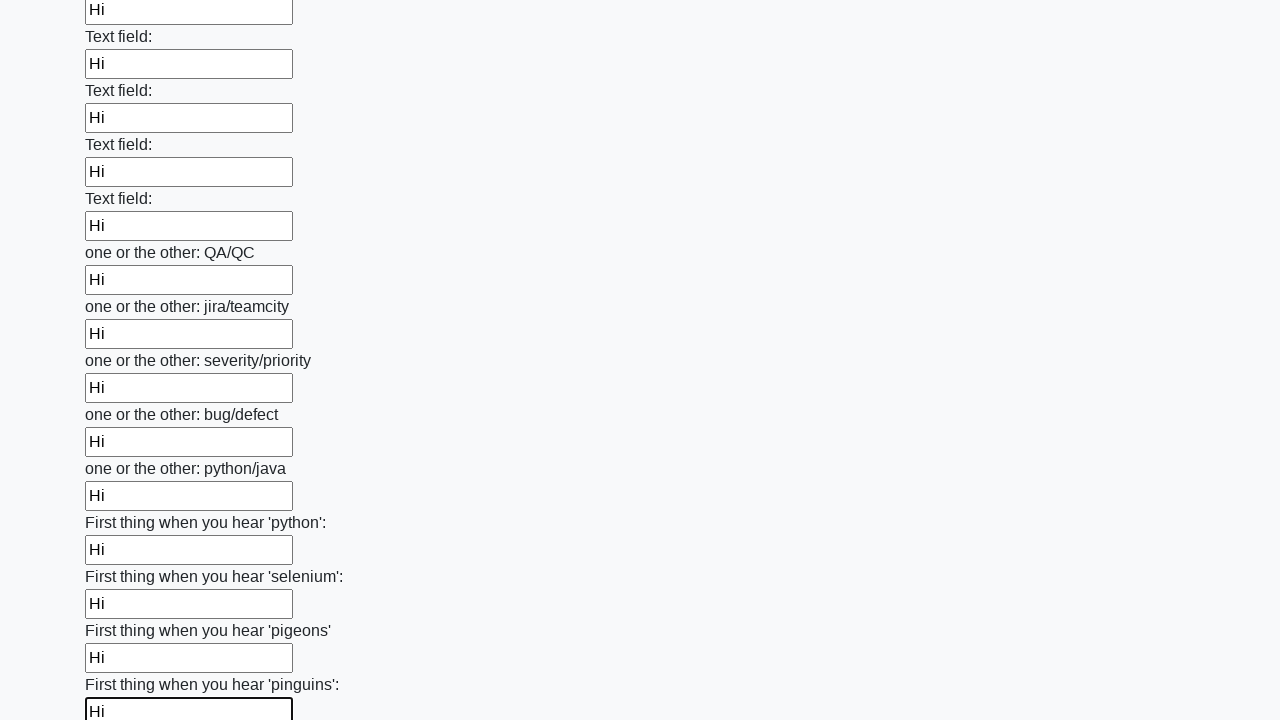

Filled an input field with 'Hi' on input >> nth=96
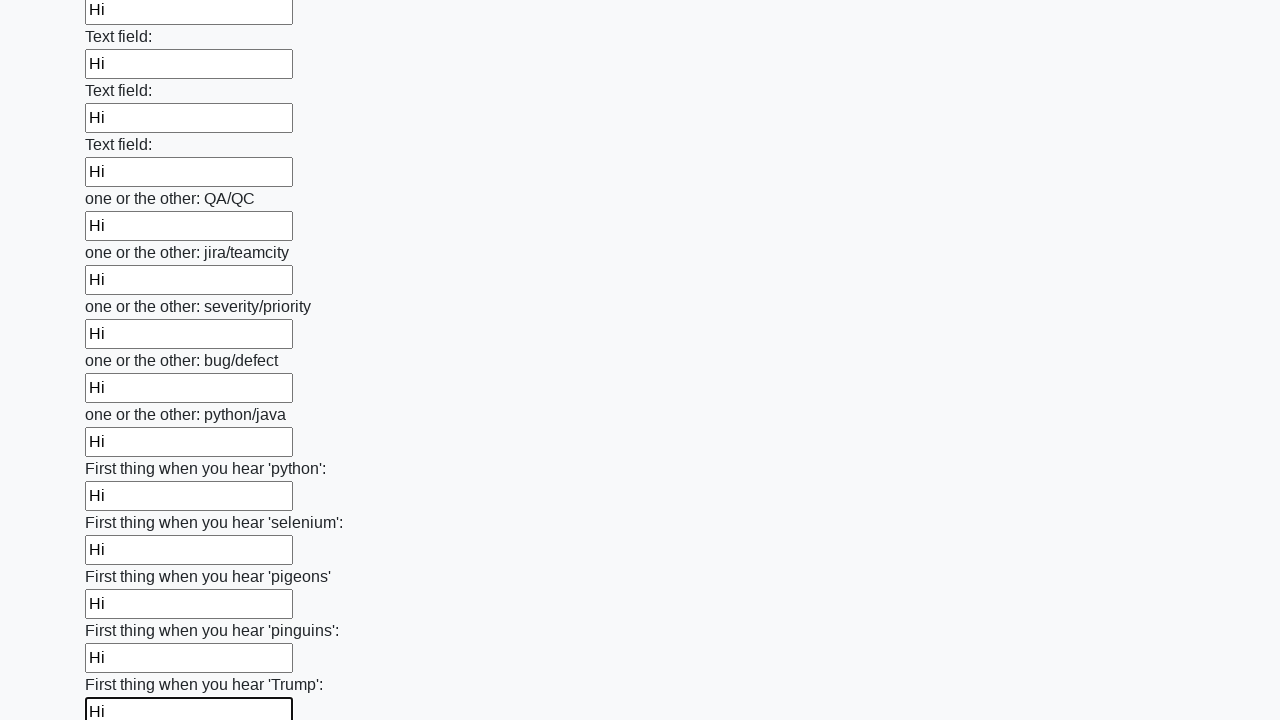

Filled an input field with 'Hi' on input >> nth=97
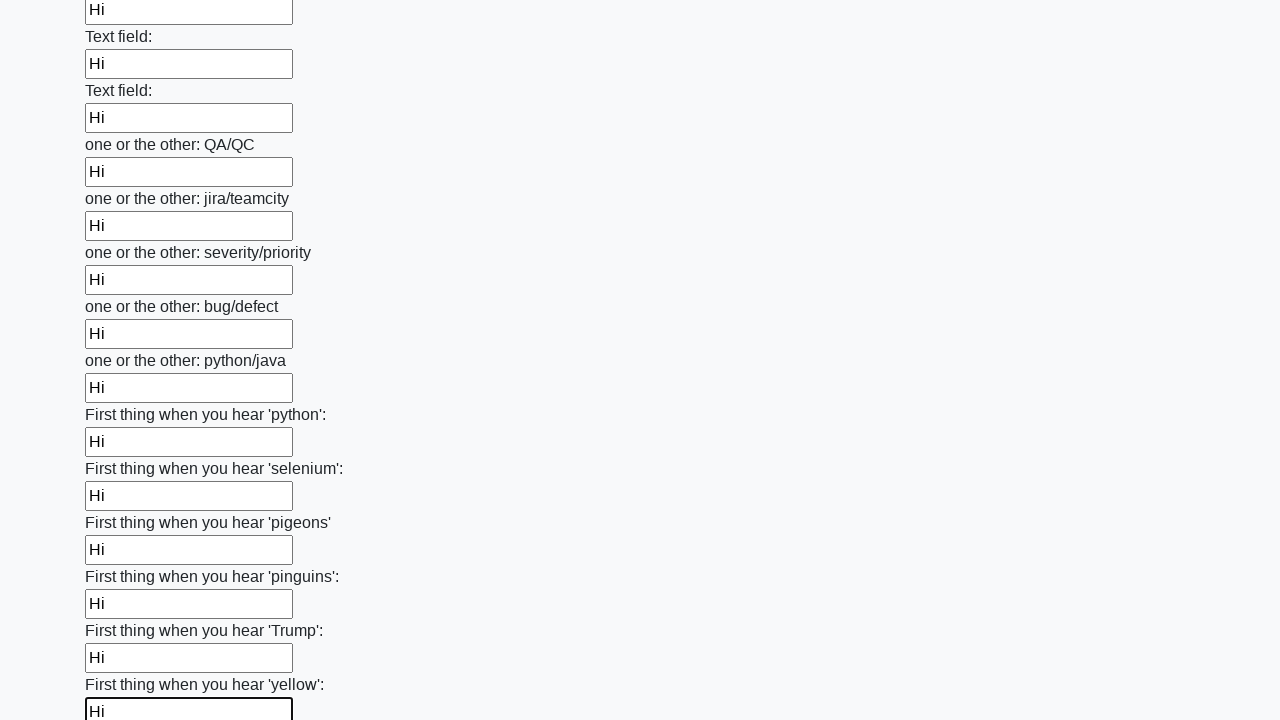

Filled an input field with 'Hi' on input >> nth=98
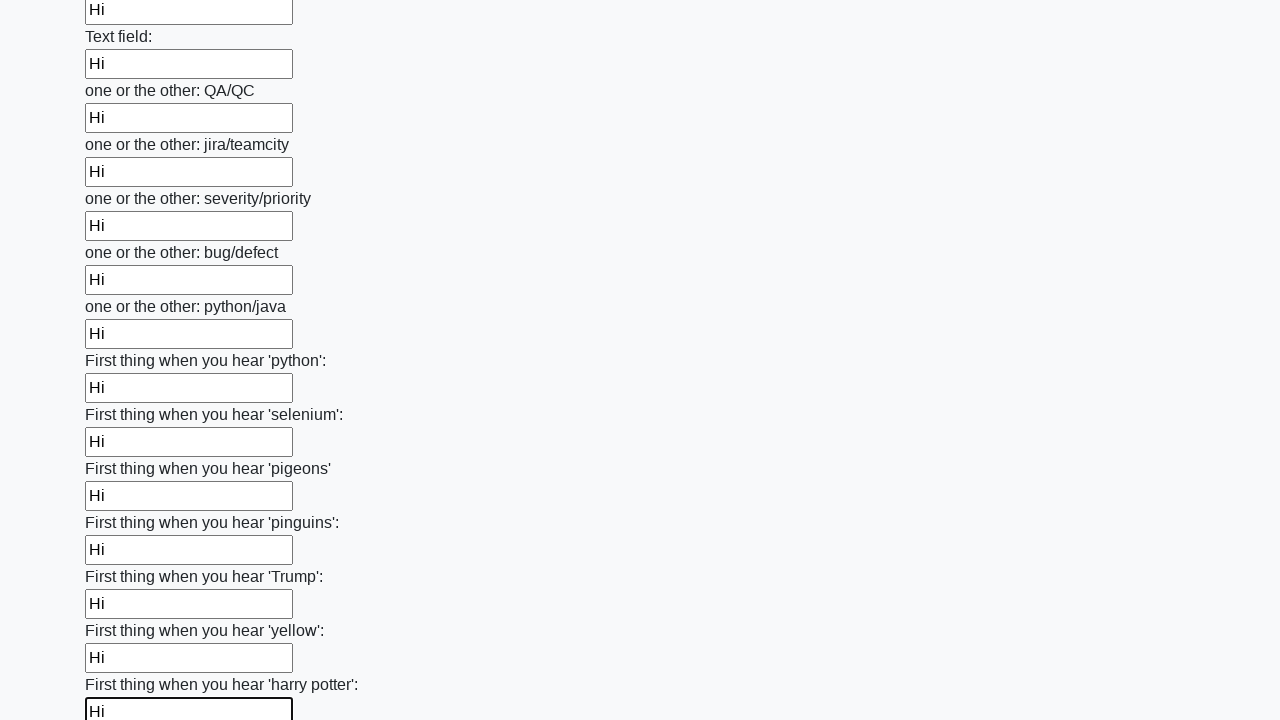

Filled an input field with 'Hi' on input >> nth=99
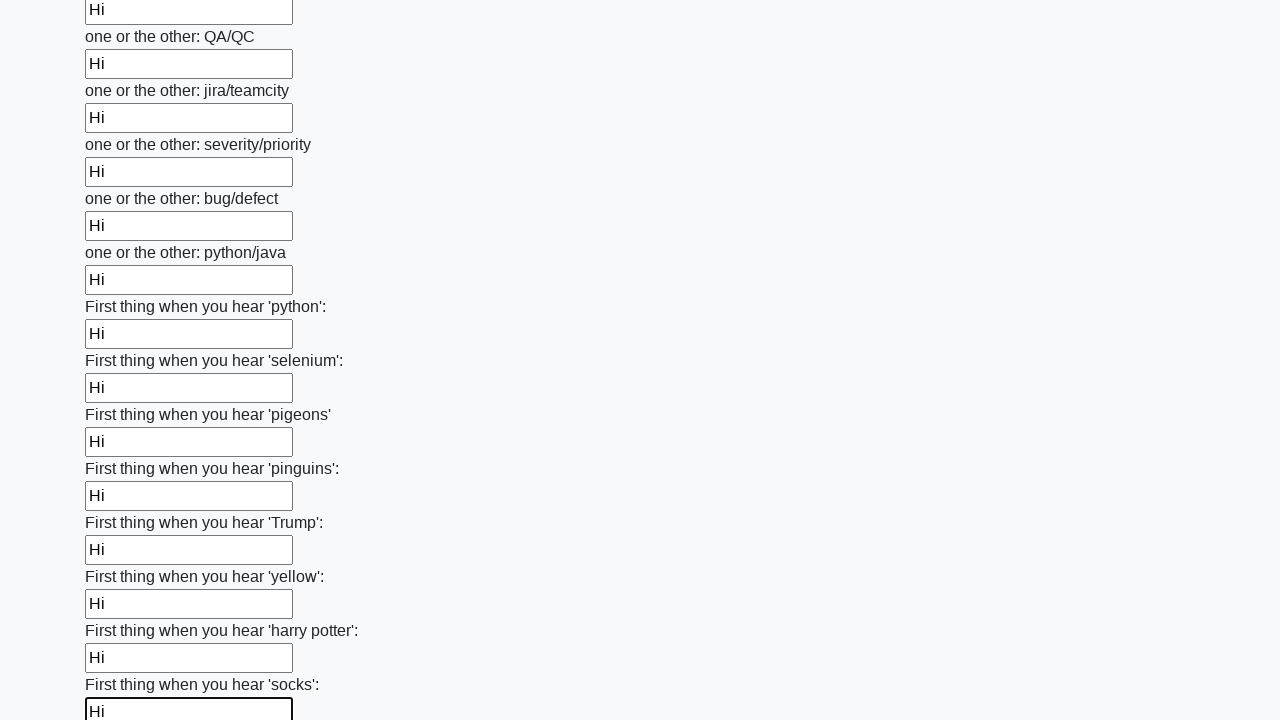

Clicked the submit button at (123, 611) on button.btn
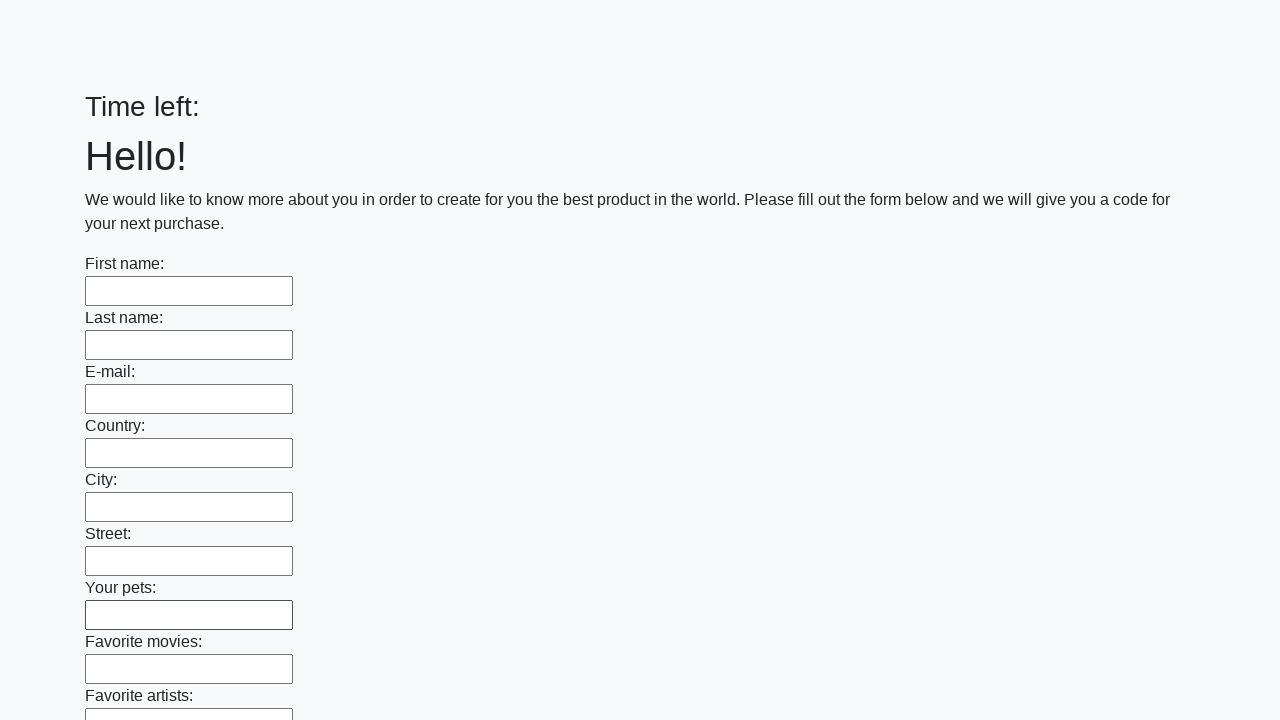

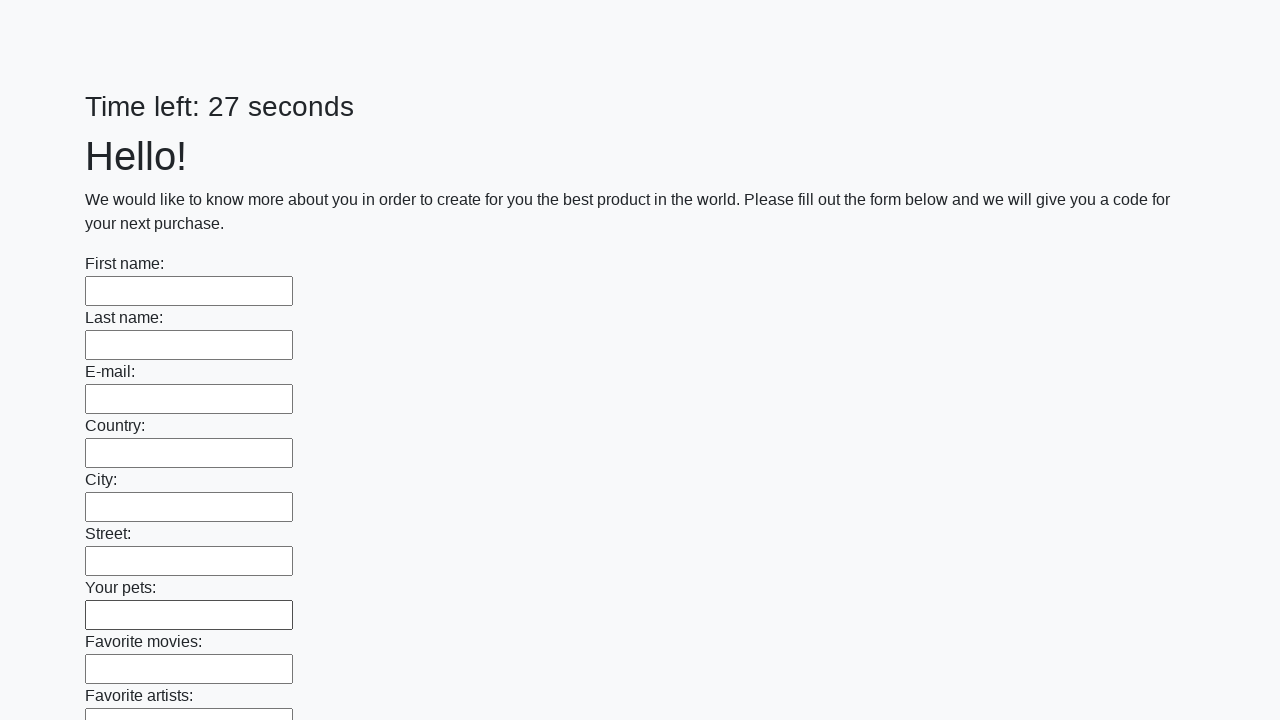